Tests filling out a large form by entering text into all input fields and submitting the form by clicking the submit button.

Starting URL: http://suninjuly.github.io/huge_form.html

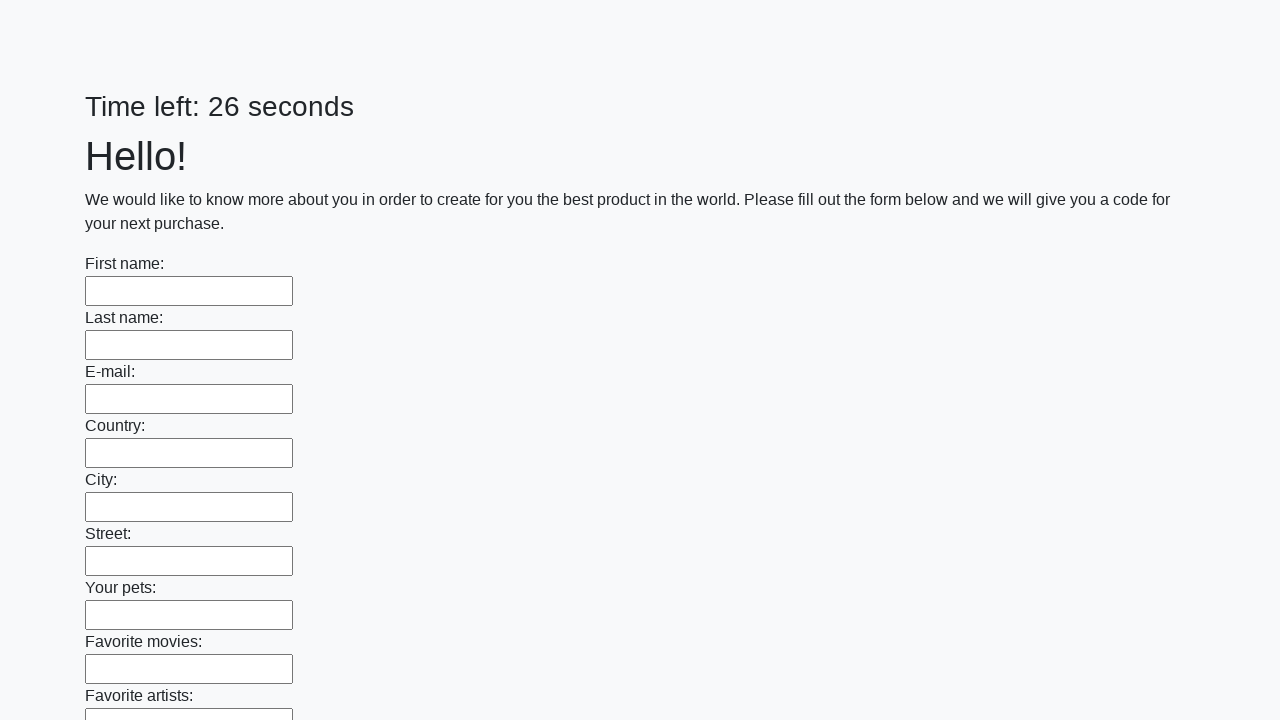

Retrieved all input elements from the form
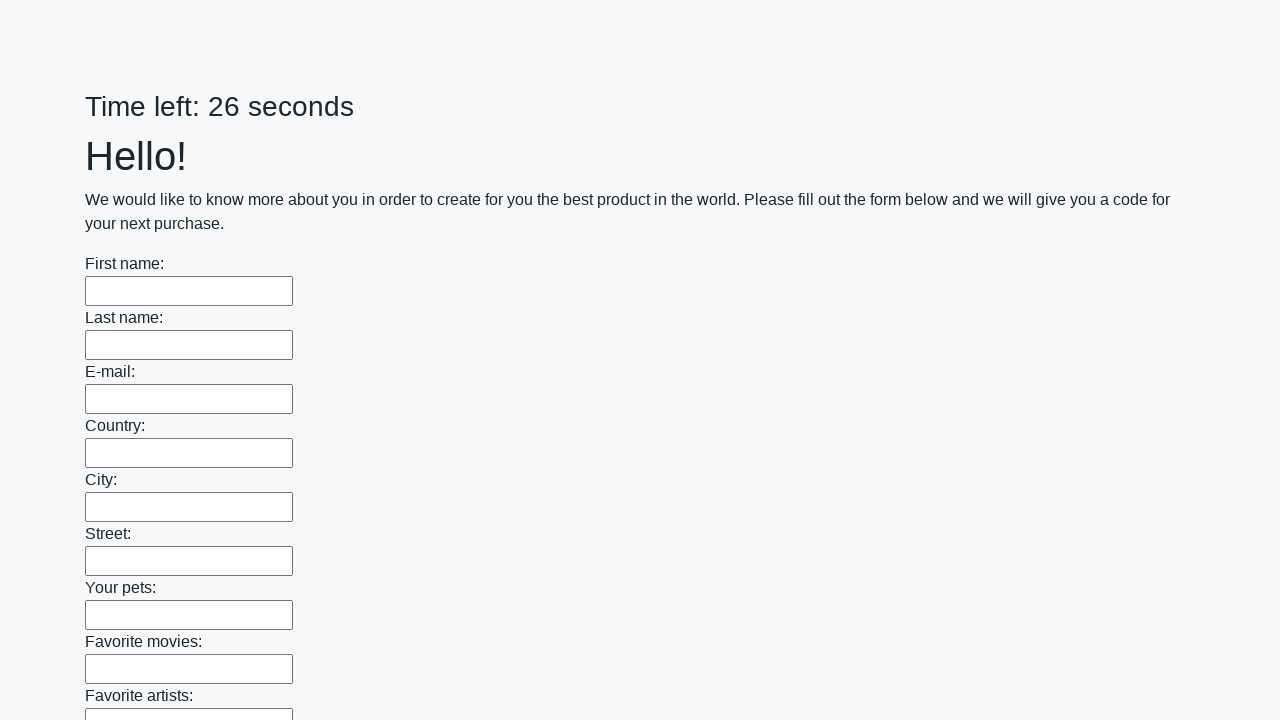

Filled input field with 'TestData123' on input >> nth=0
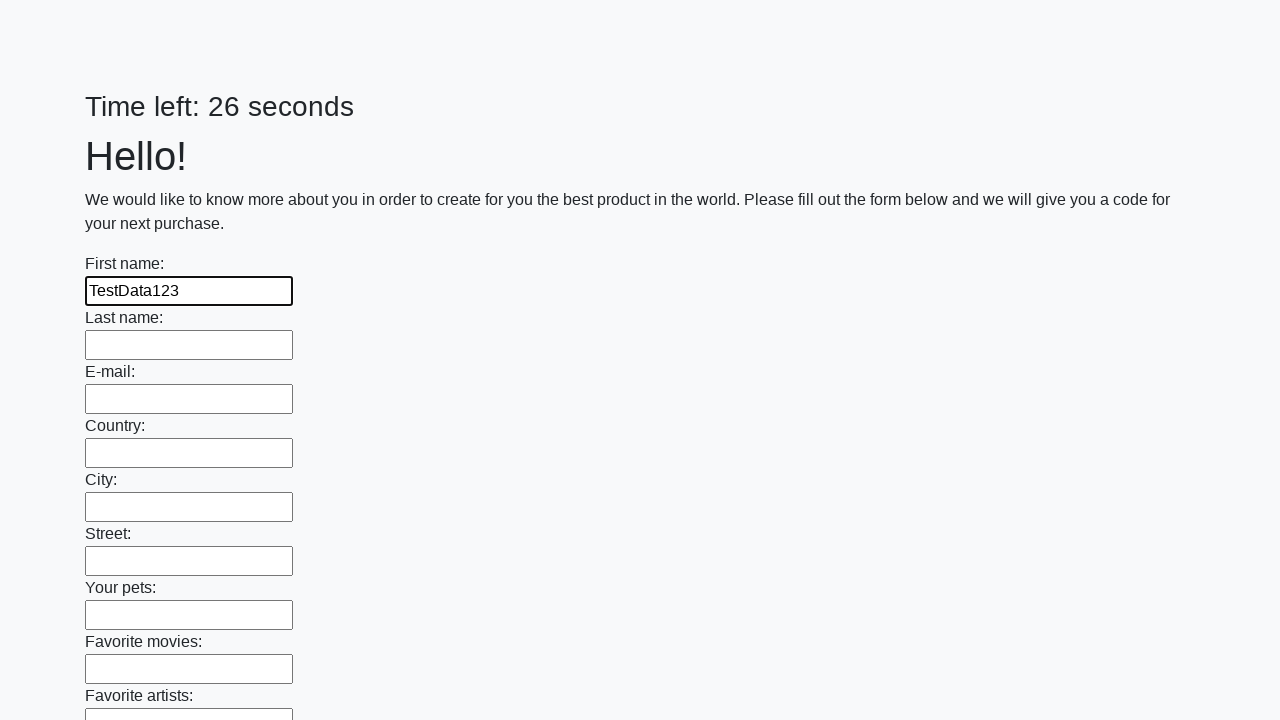

Filled input field with 'TestData123' on input >> nth=1
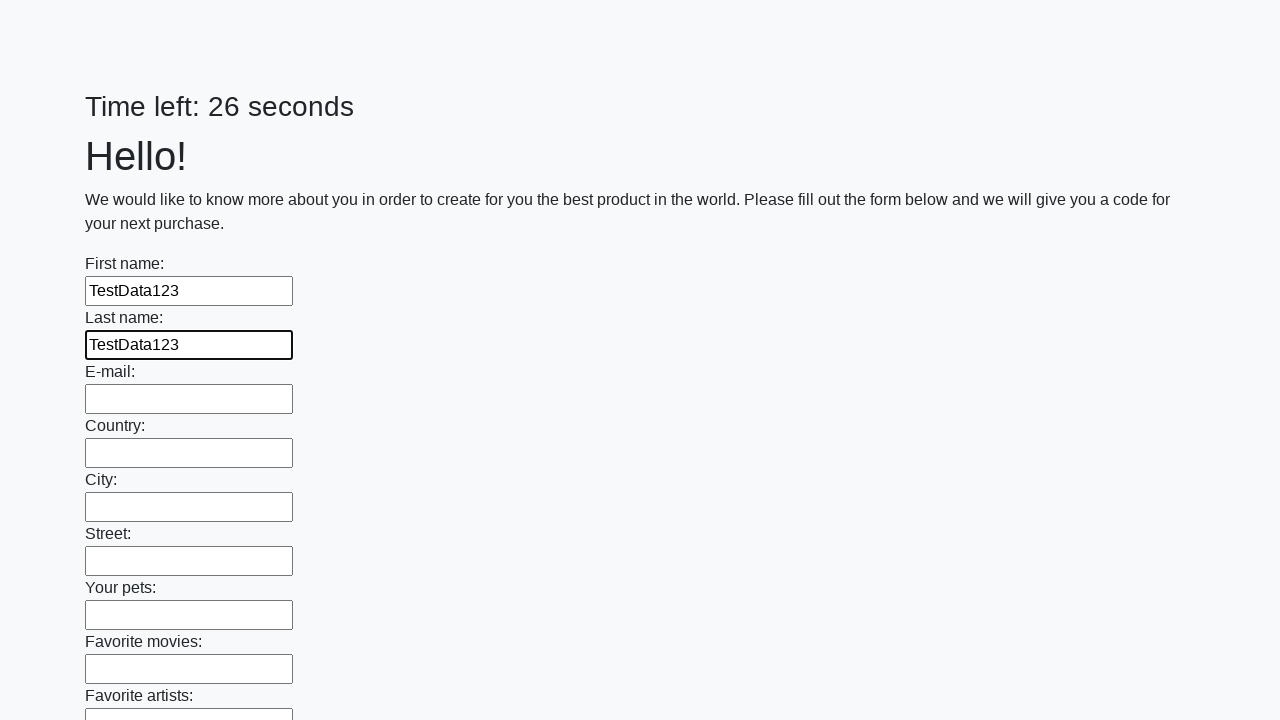

Filled input field with 'TestData123' on input >> nth=2
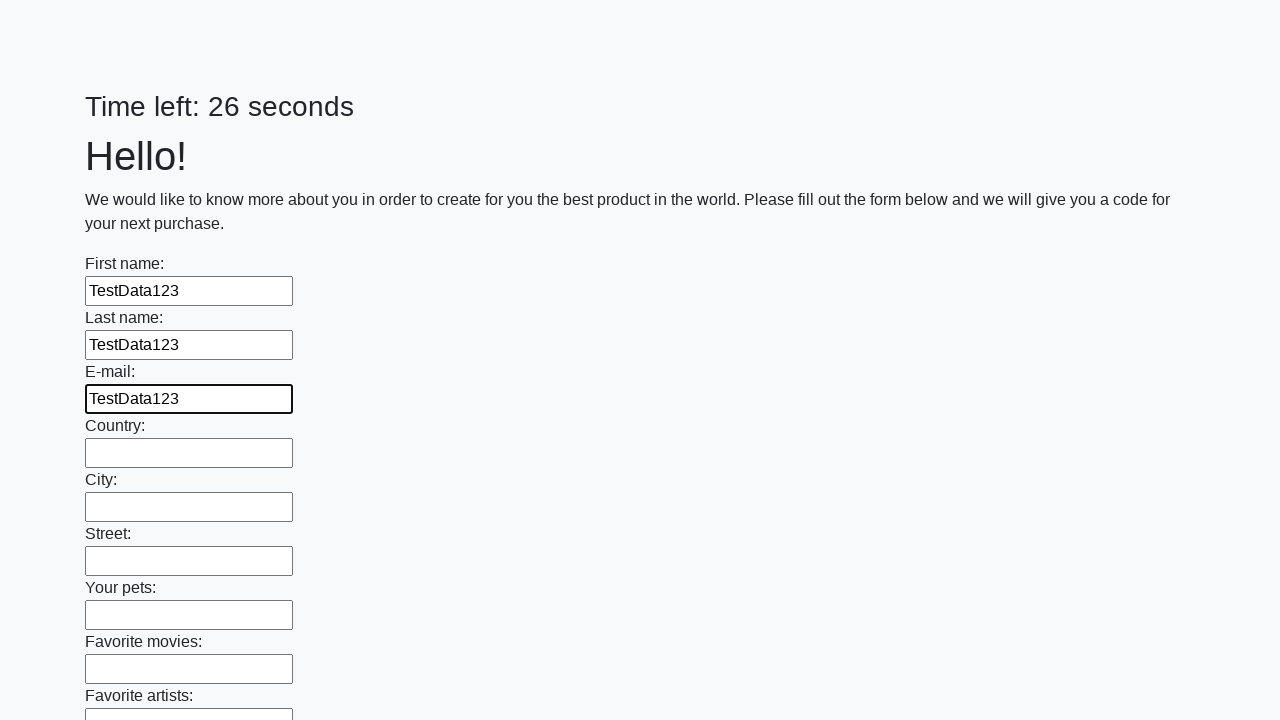

Filled input field with 'TestData123' on input >> nth=3
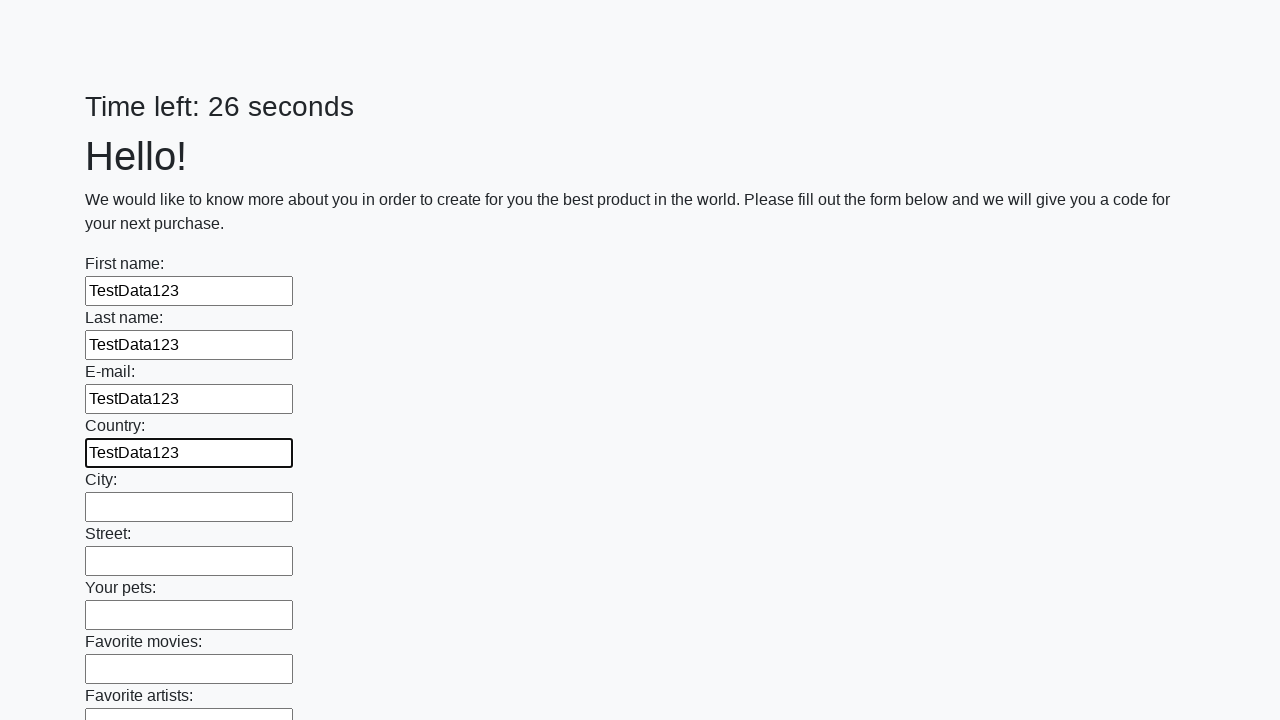

Filled input field with 'TestData123' on input >> nth=4
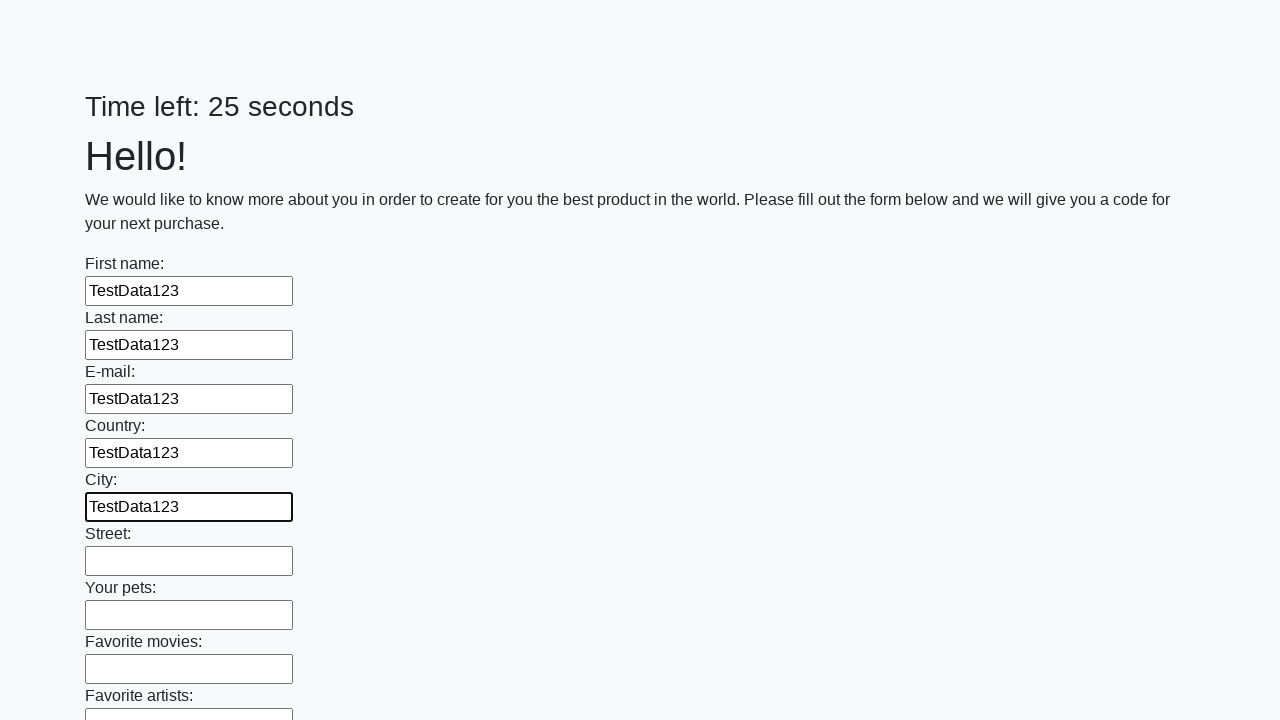

Filled input field with 'TestData123' on input >> nth=5
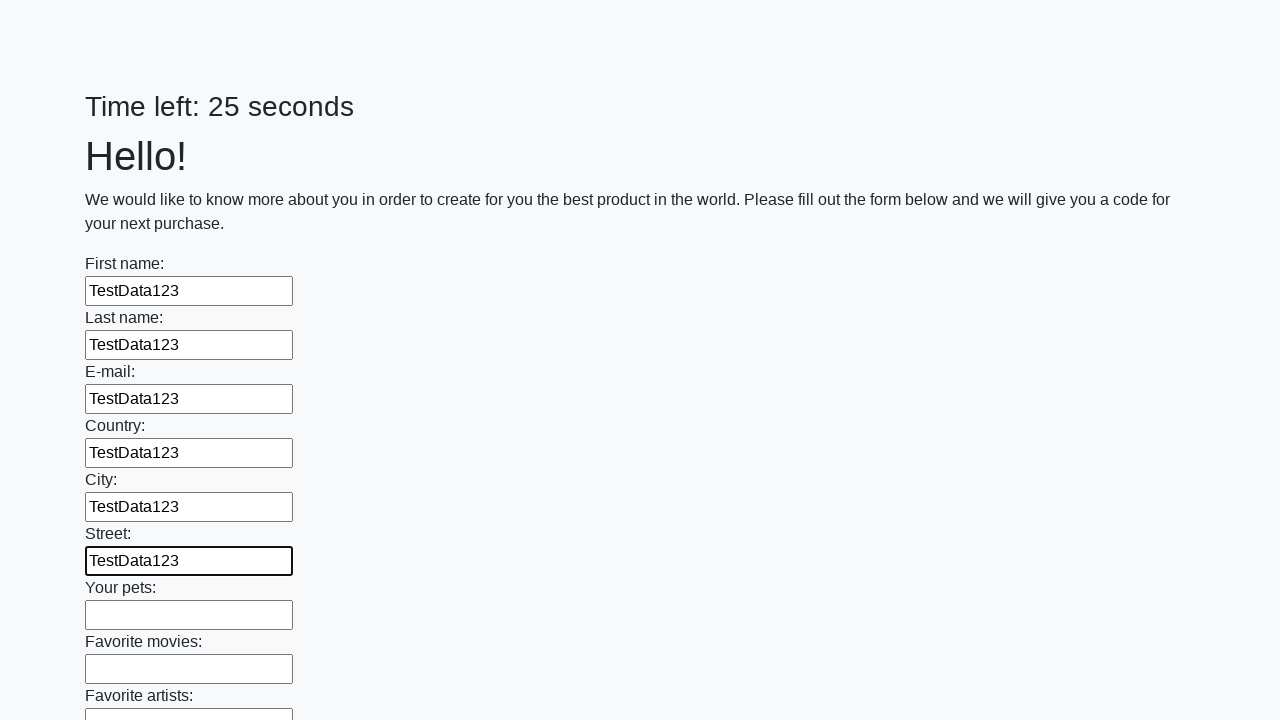

Filled input field with 'TestData123' on input >> nth=6
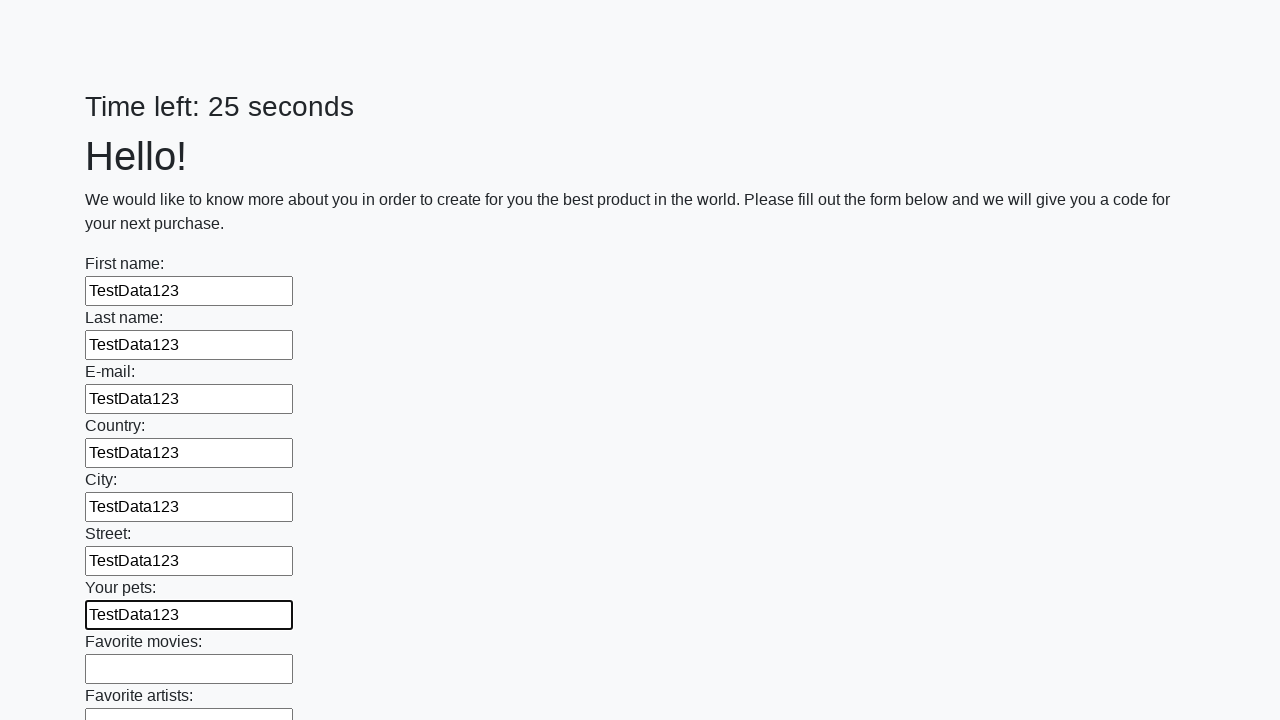

Filled input field with 'TestData123' on input >> nth=7
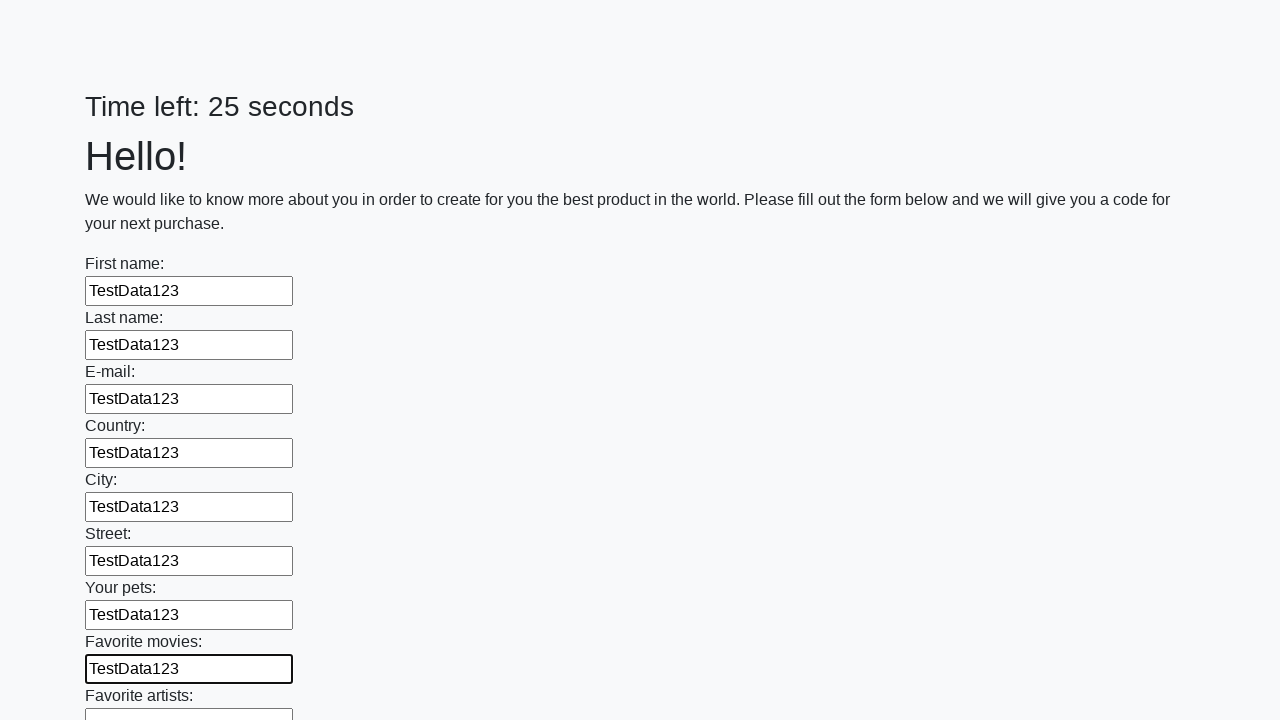

Filled input field with 'TestData123' on input >> nth=8
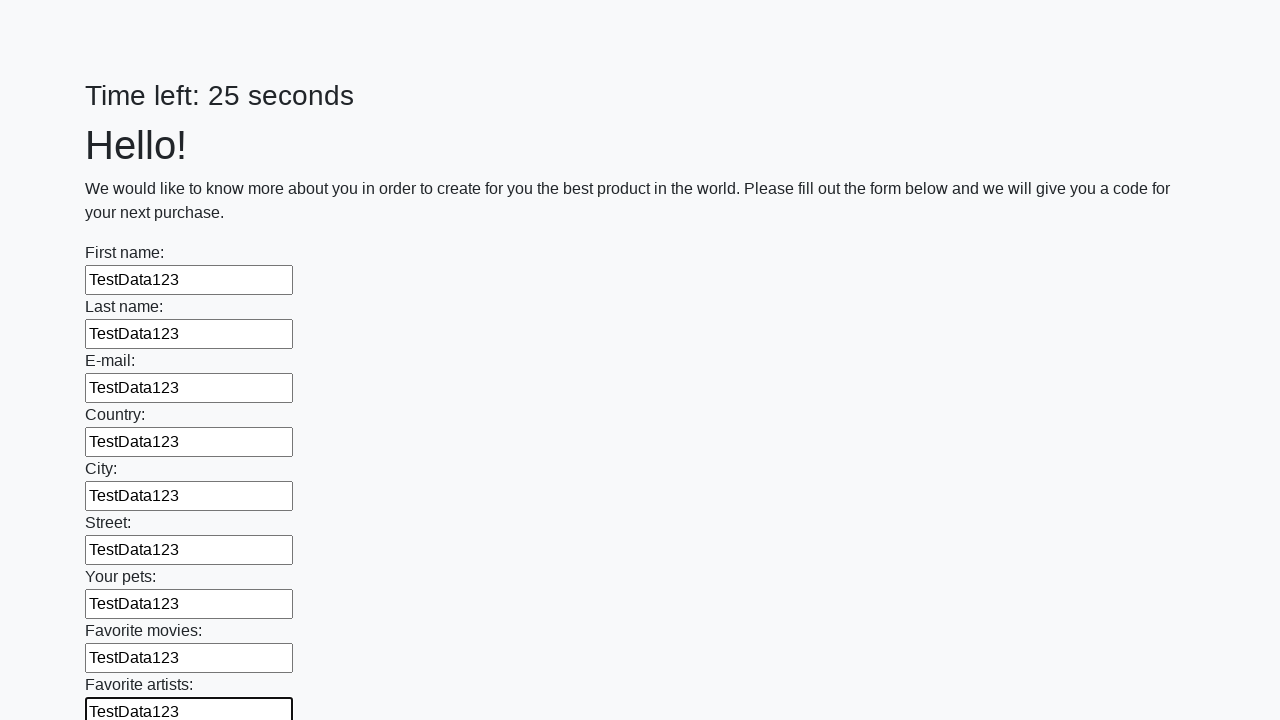

Filled input field with 'TestData123' on input >> nth=9
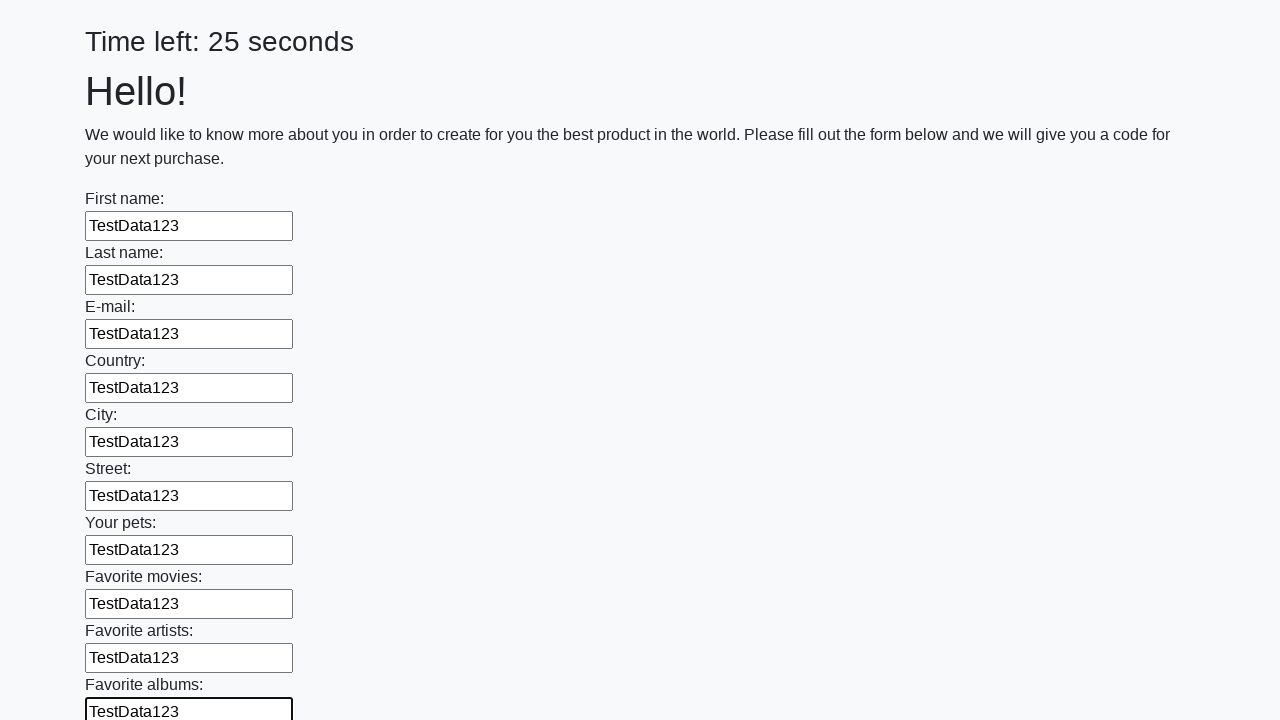

Filled input field with 'TestData123' on input >> nth=10
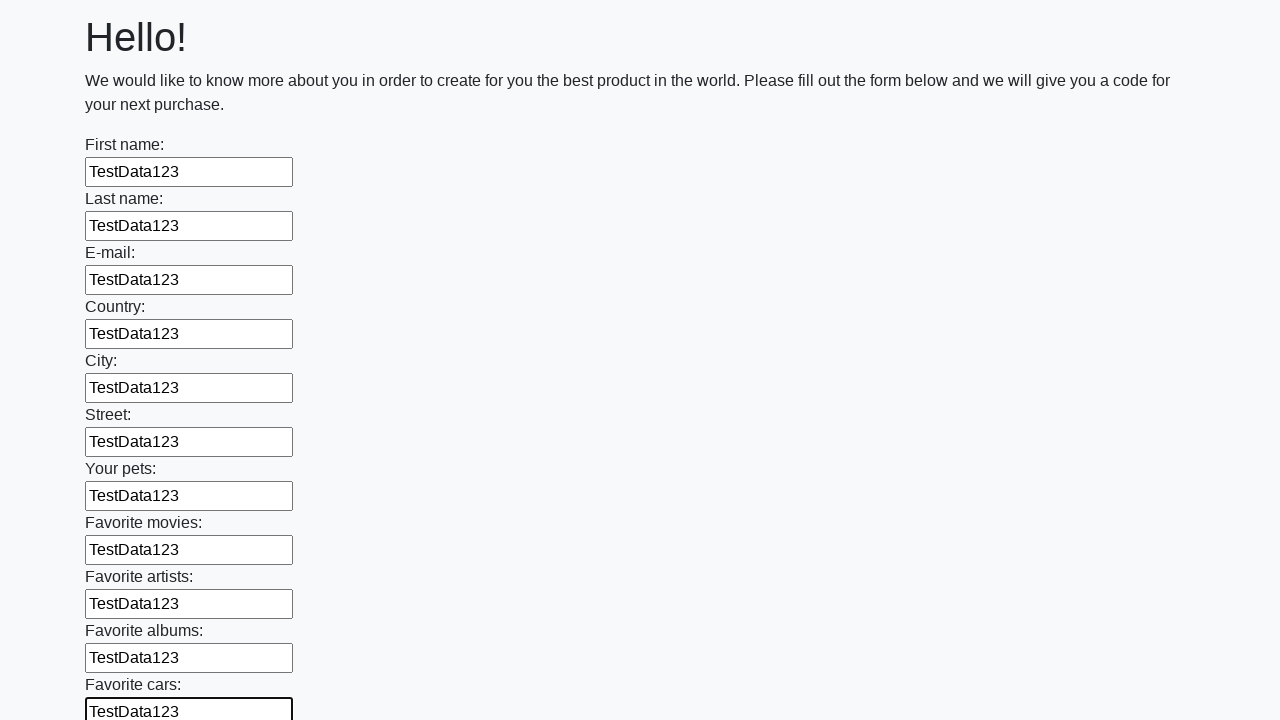

Filled input field with 'TestData123' on input >> nth=11
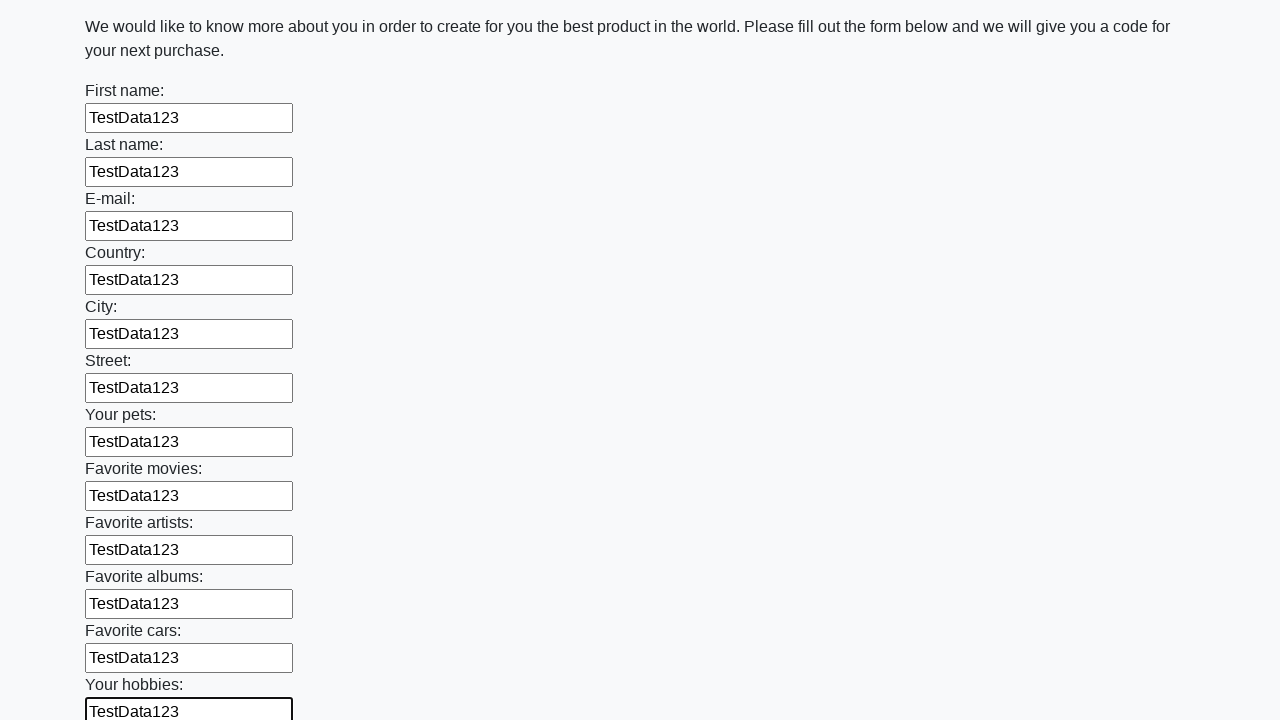

Filled input field with 'TestData123' on input >> nth=12
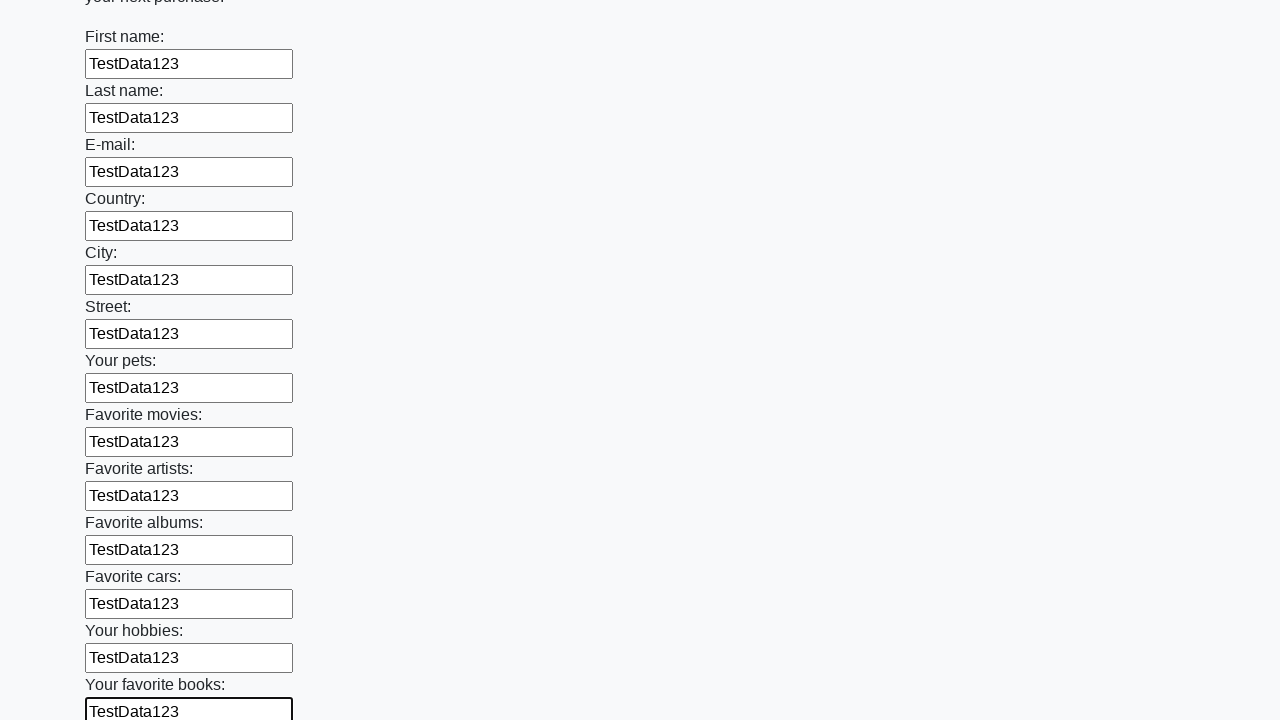

Filled input field with 'TestData123' on input >> nth=13
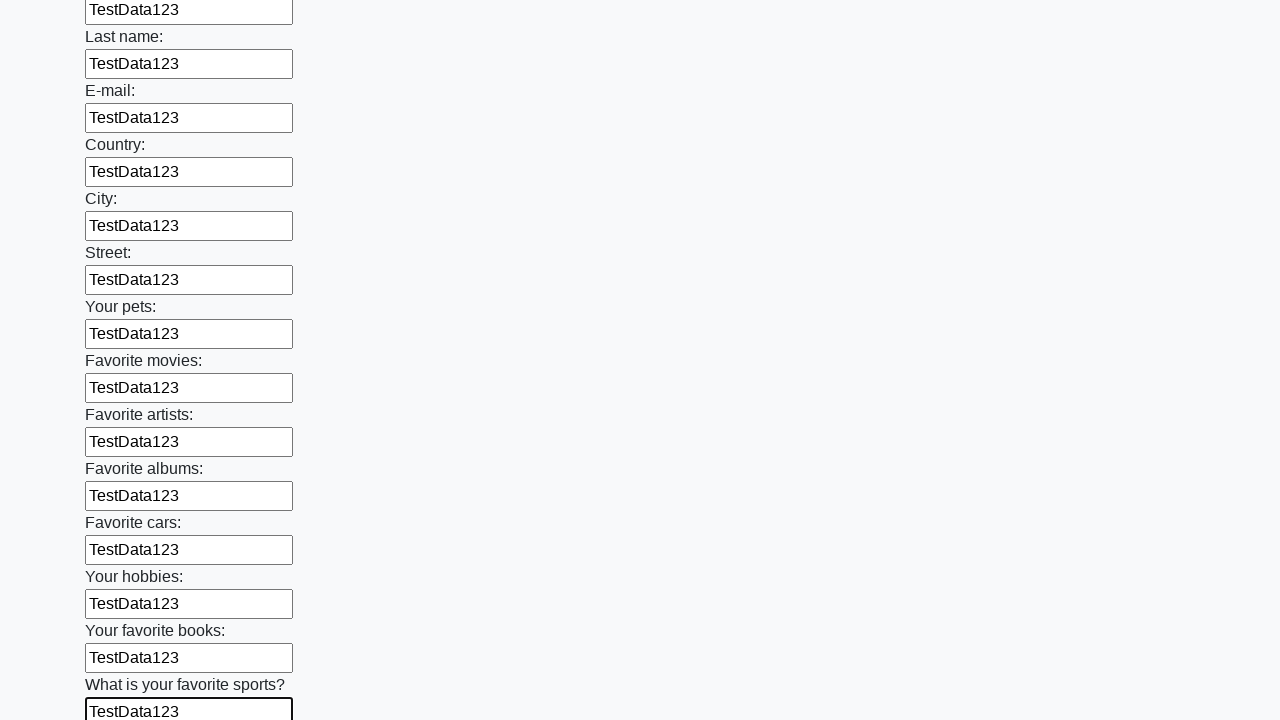

Filled input field with 'TestData123' on input >> nth=14
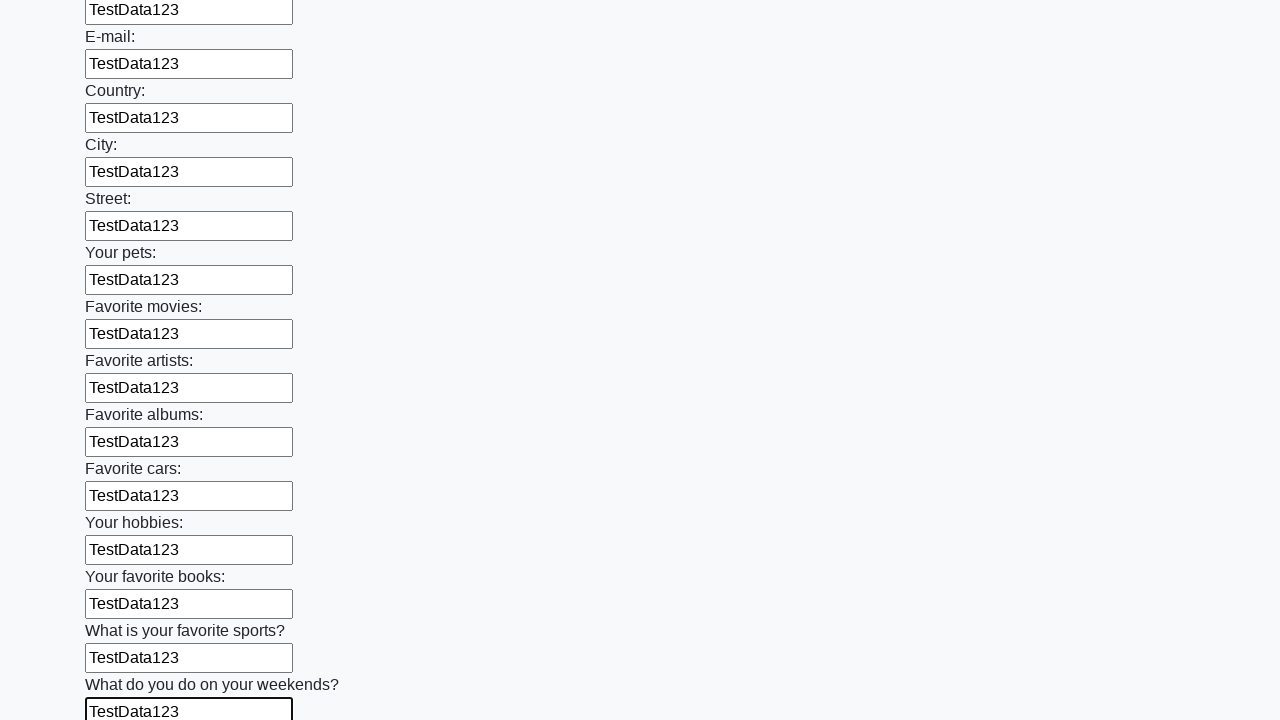

Filled input field with 'TestData123' on input >> nth=15
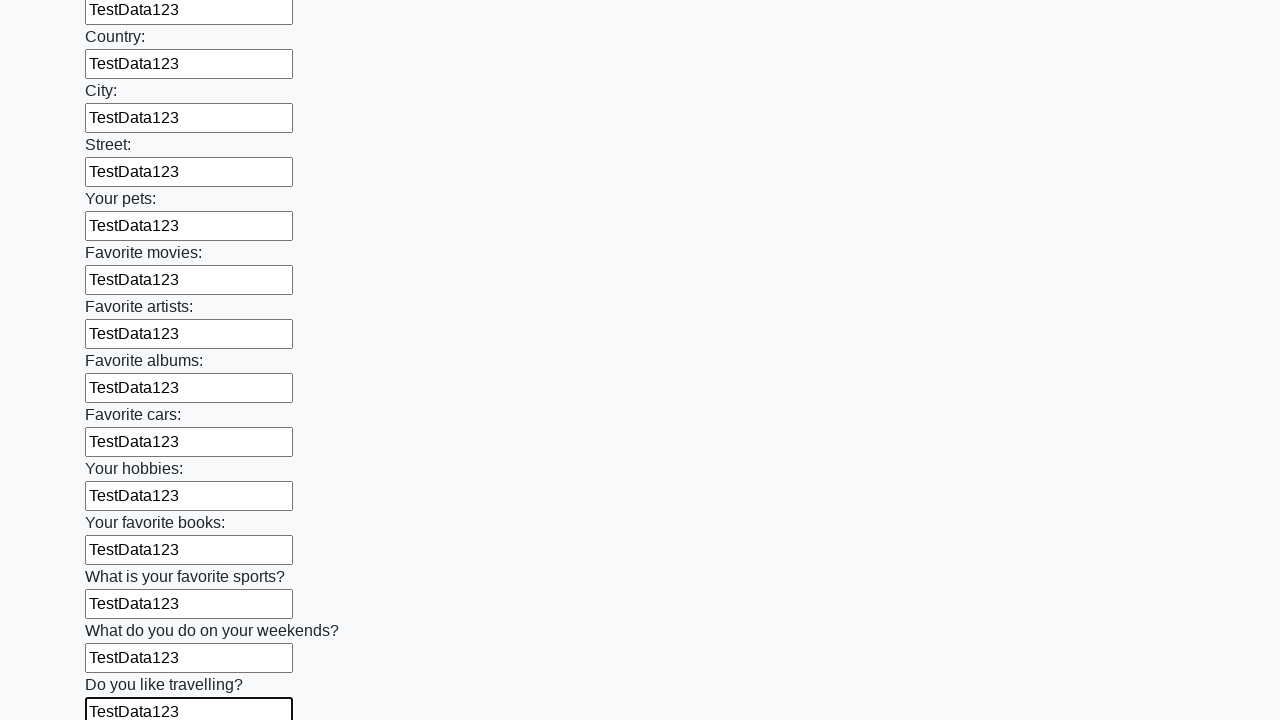

Filled input field with 'TestData123' on input >> nth=16
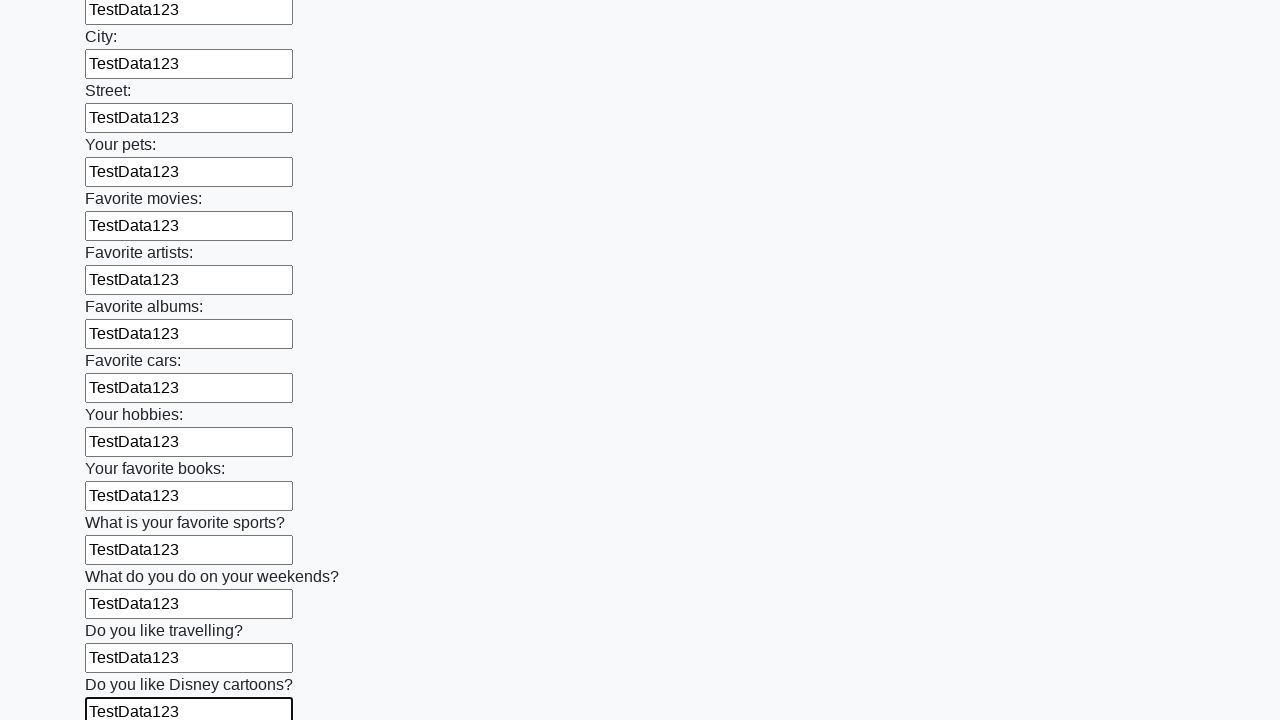

Filled input field with 'TestData123' on input >> nth=17
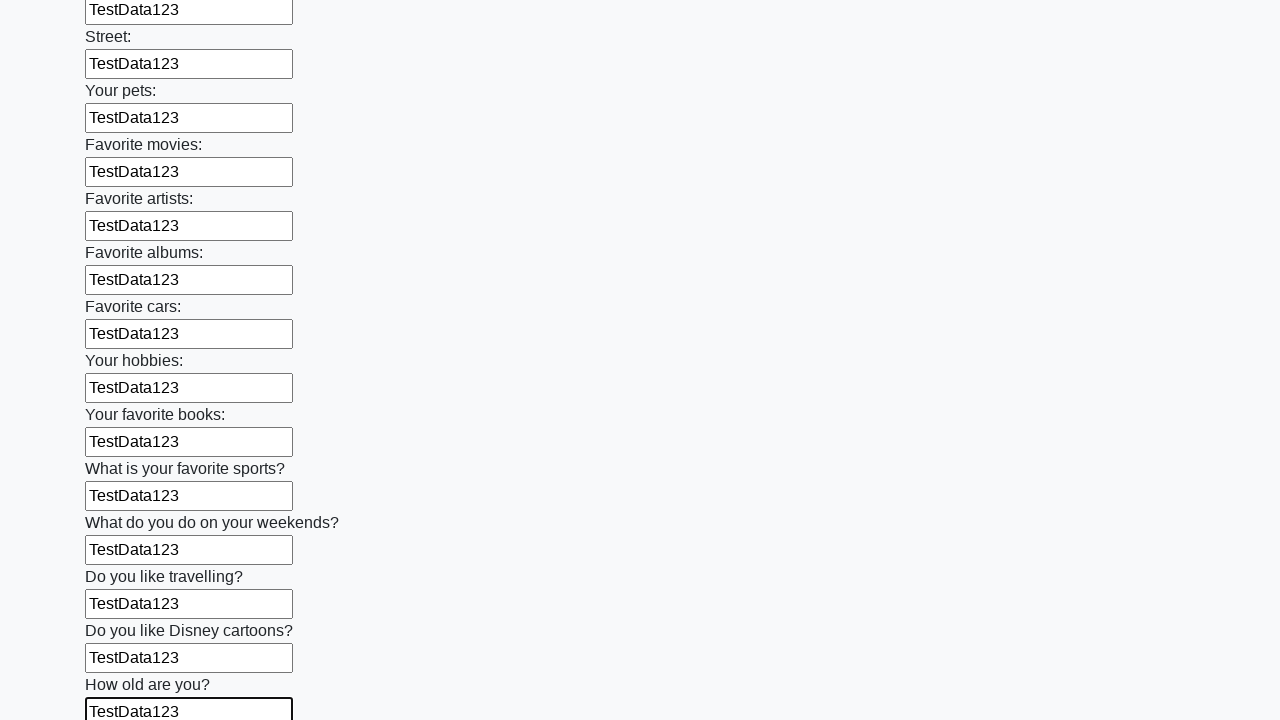

Filled input field with 'TestData123' on input >> nth=18
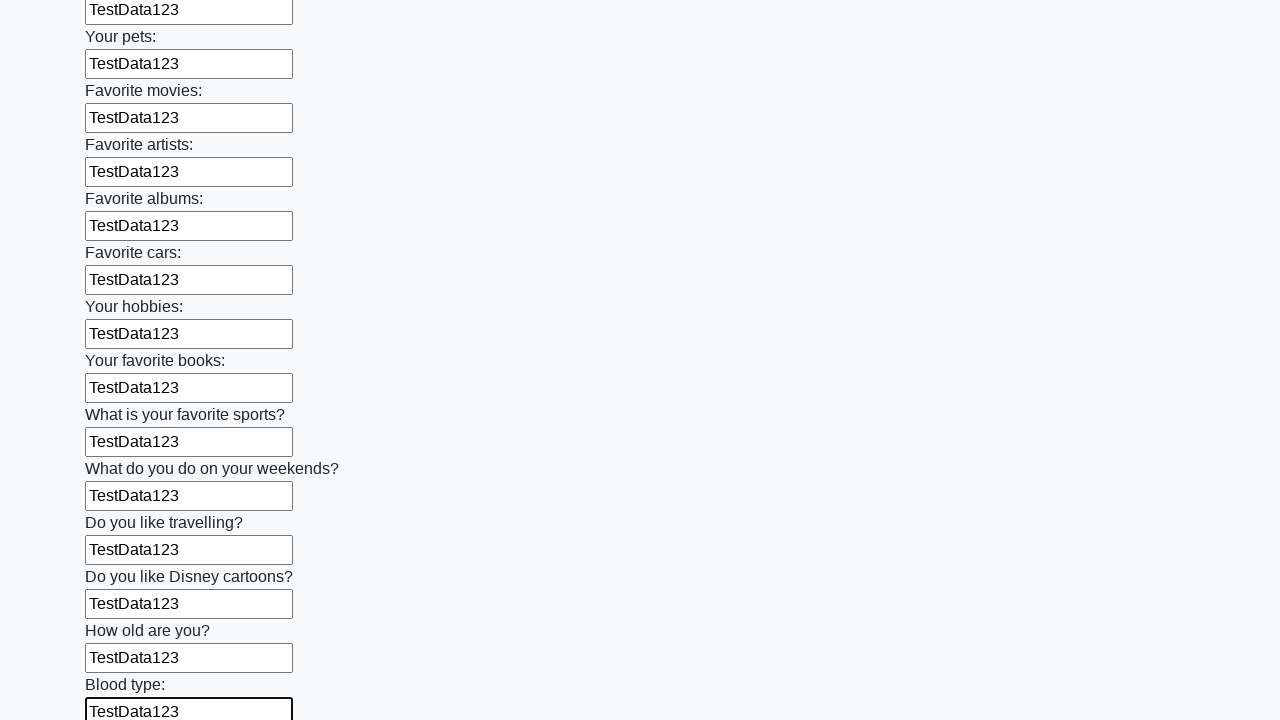

Filled input field with 'TestData123' on input >> nth=19
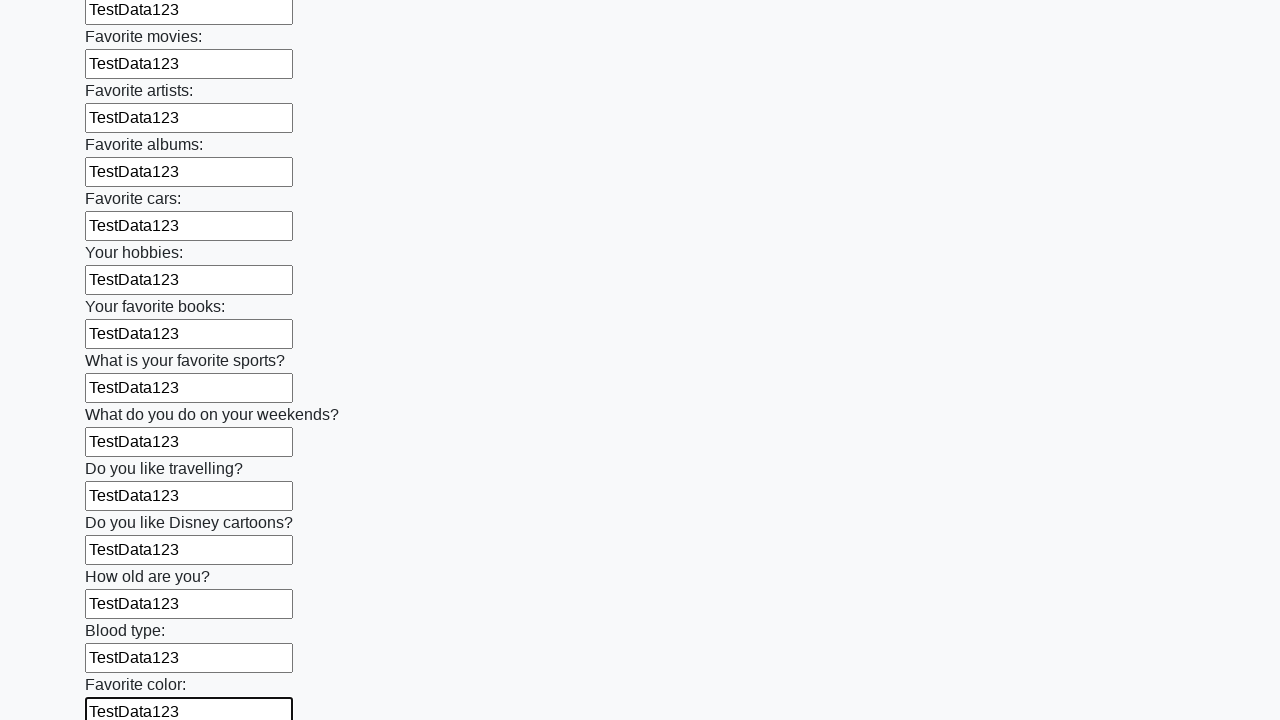

Filled input field with 'TestData123' on input >> nth=20
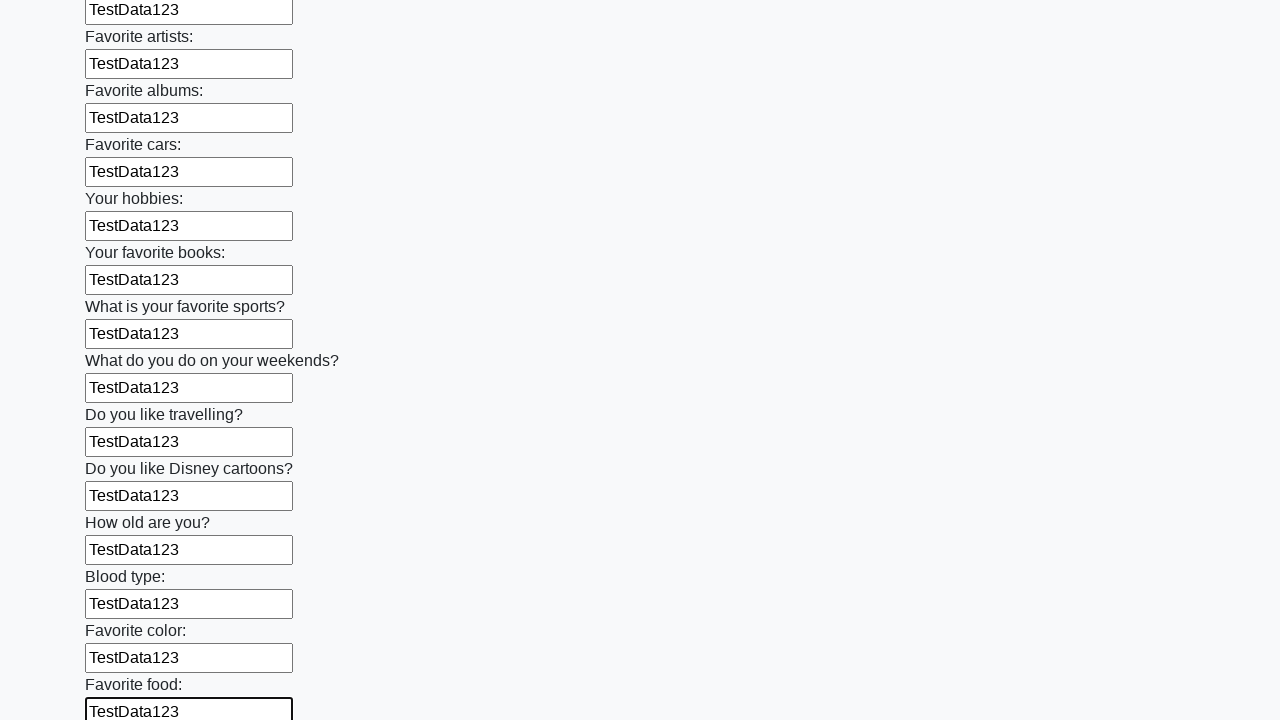

Filled input field with 'TestData123' on input >> nth=21
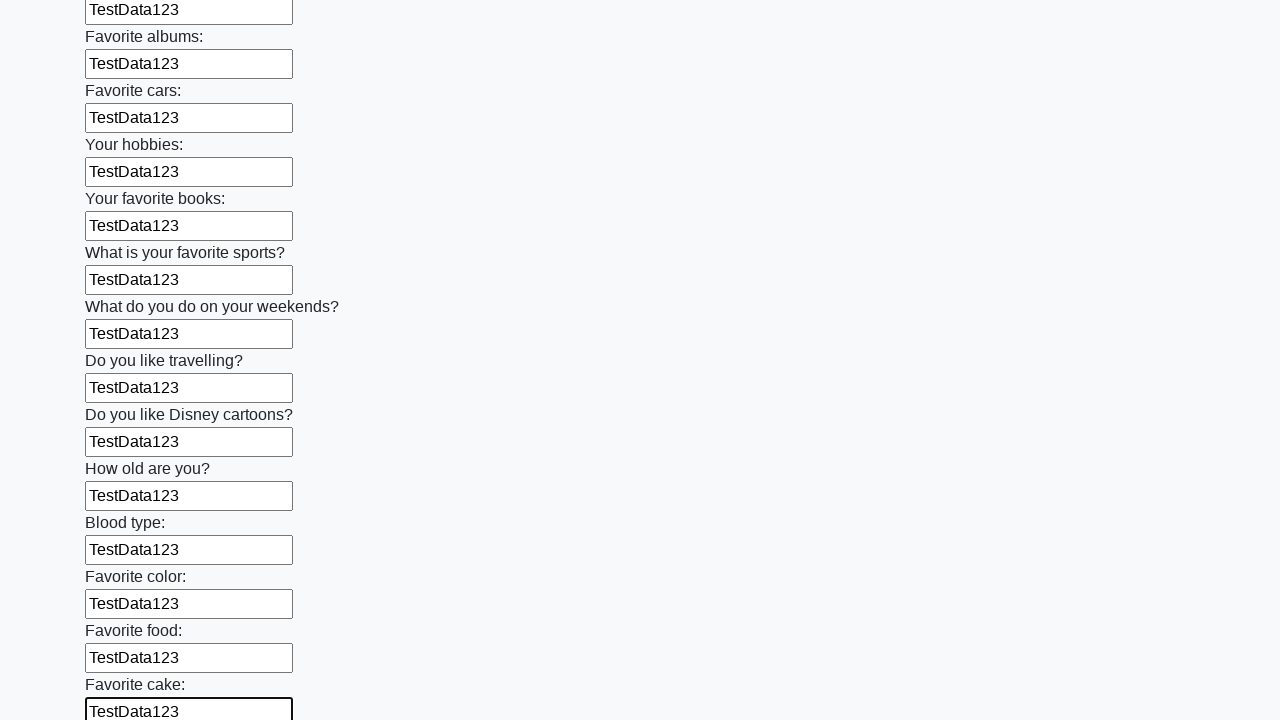

Filled input field with 'TestData123' on input >> nth=22
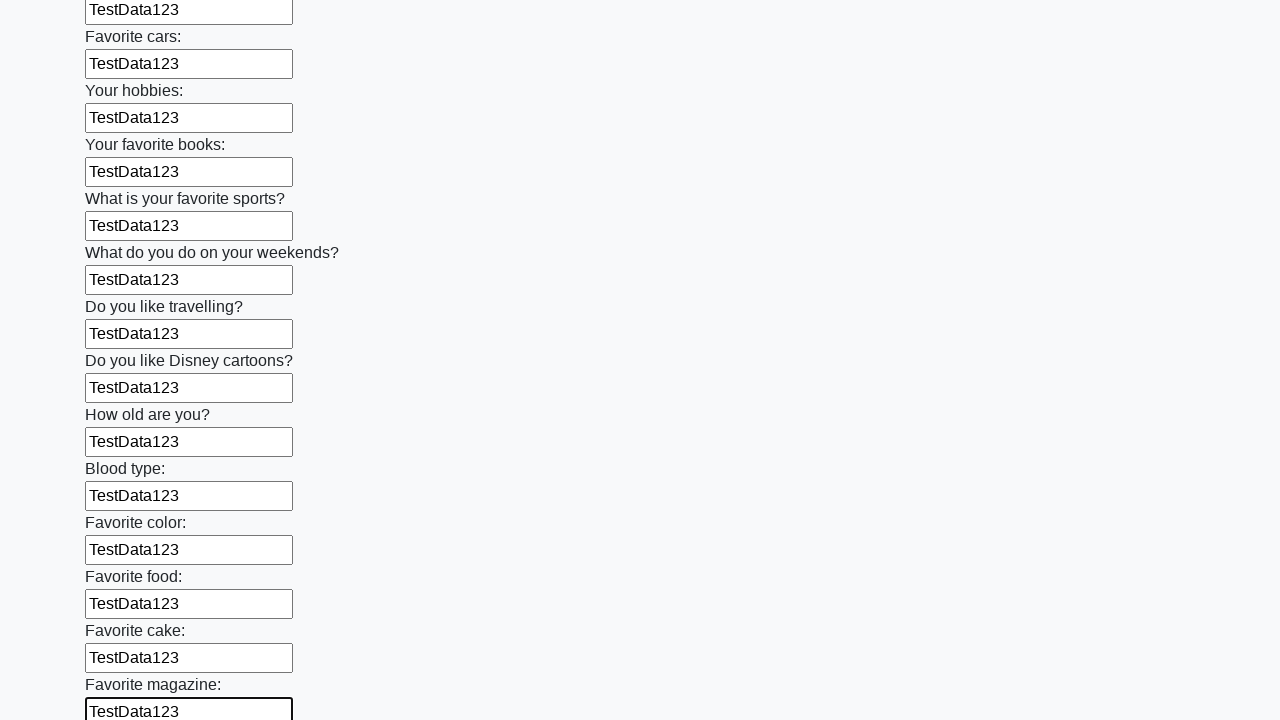

Filled input field with 'TestData123' on input >> nth=23
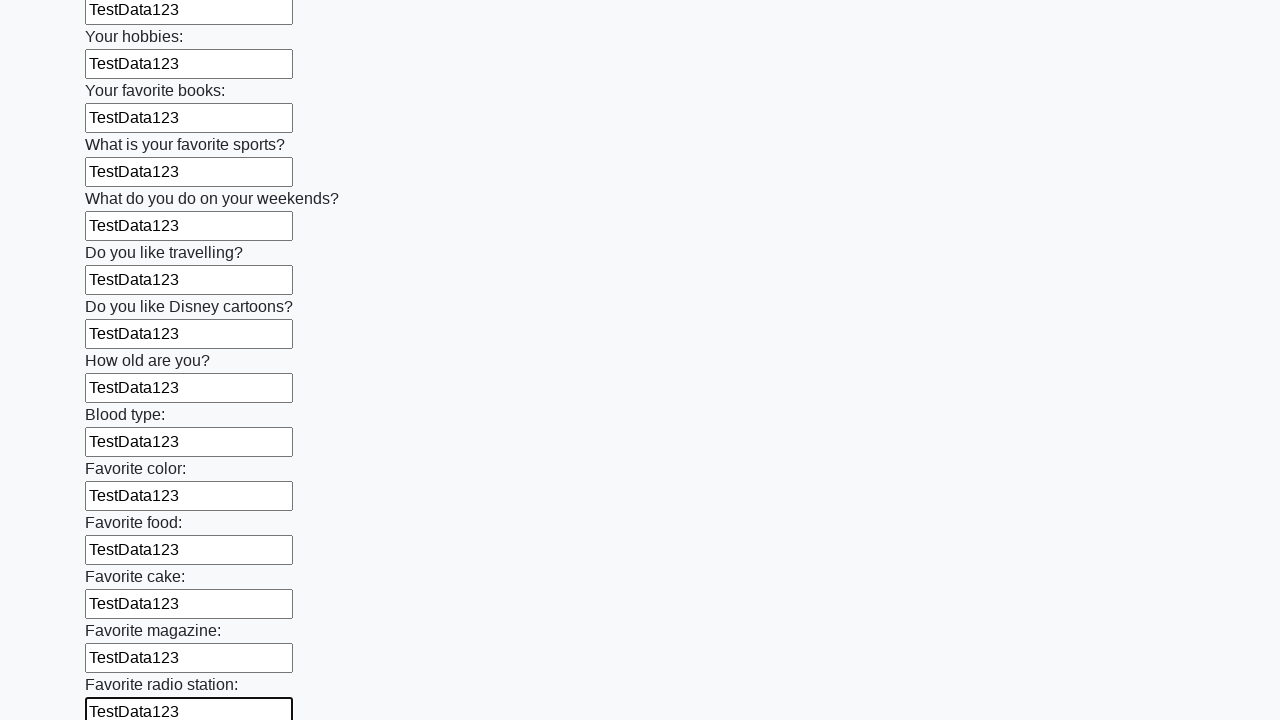

Filled input field with 'TestData123' on input >> nth=24
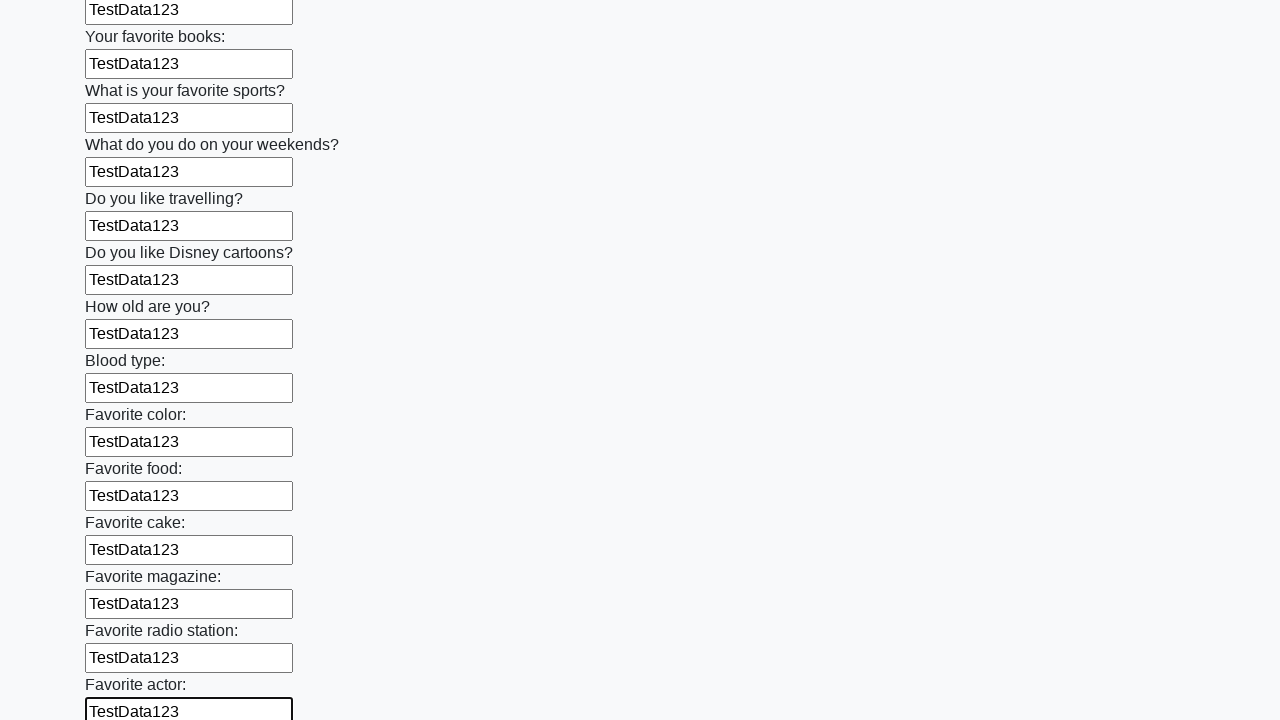

Filled input field with 'TestData123' on input >> nth=25
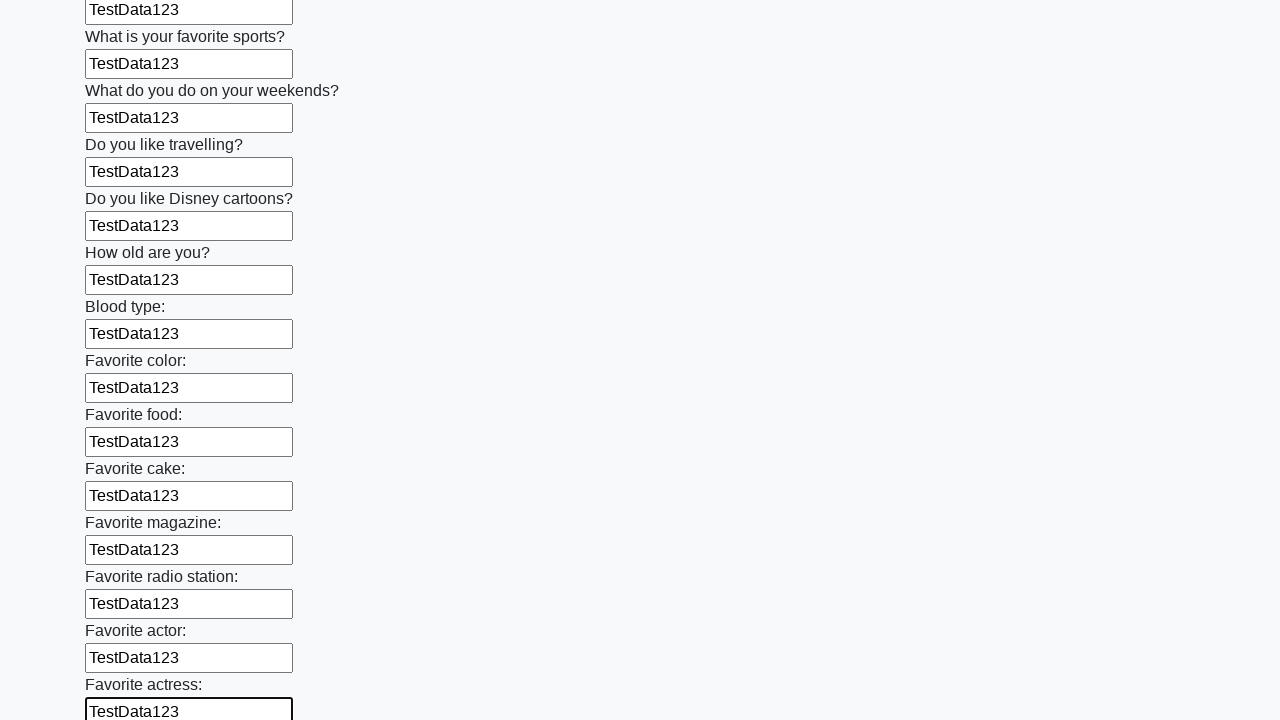

Filled input field with 'TestData123' on input >> nth=26
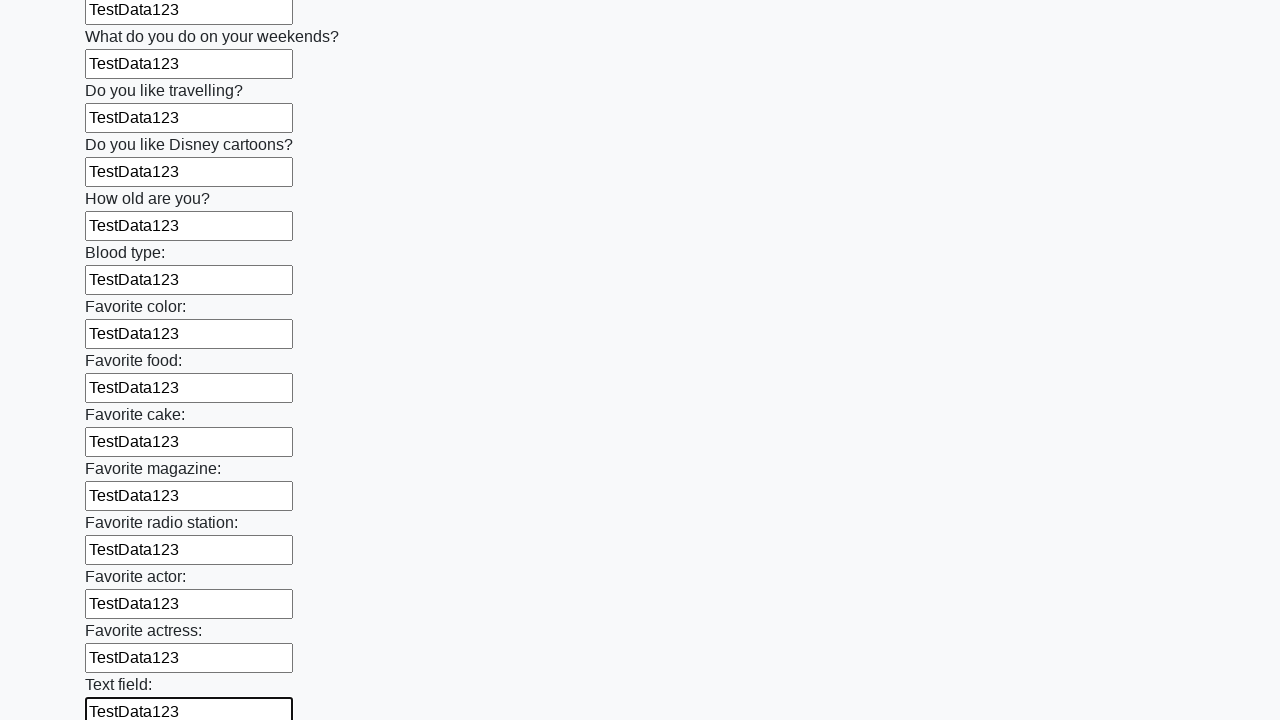

Filled input field with 'TestData123' on input >> nth=27
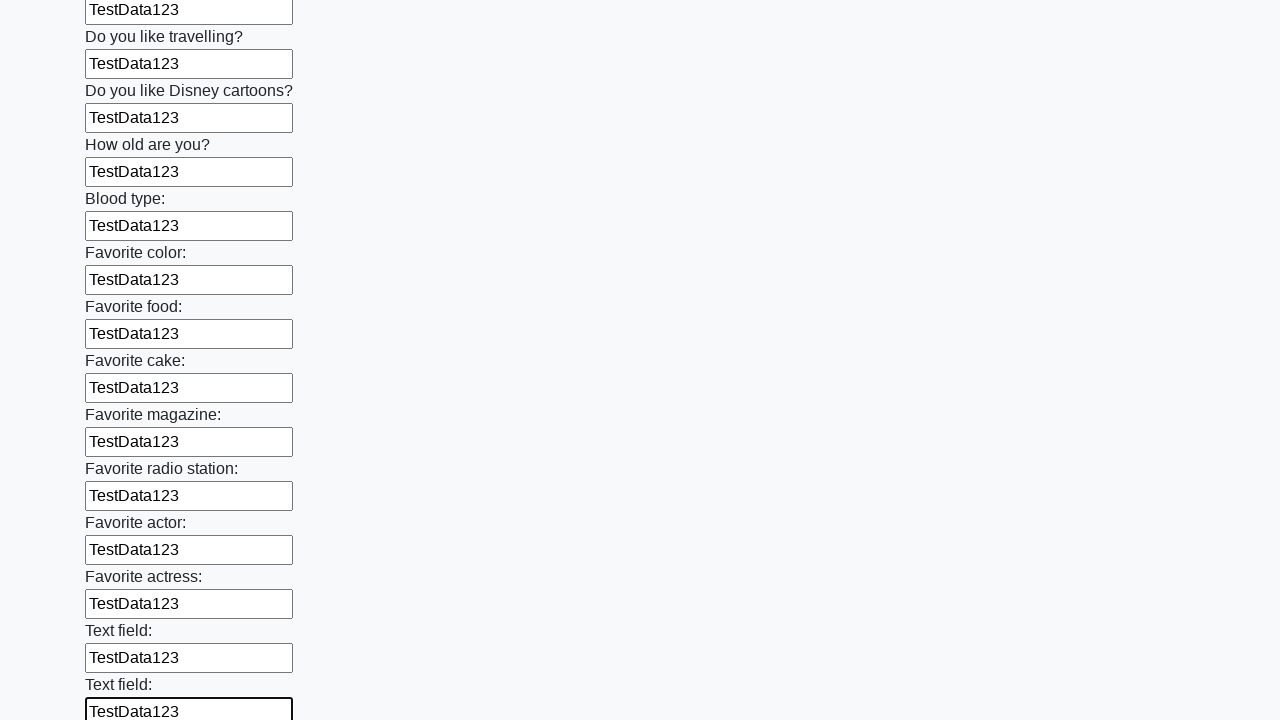

Filled input field with 'TestData123' on input >> nth=28
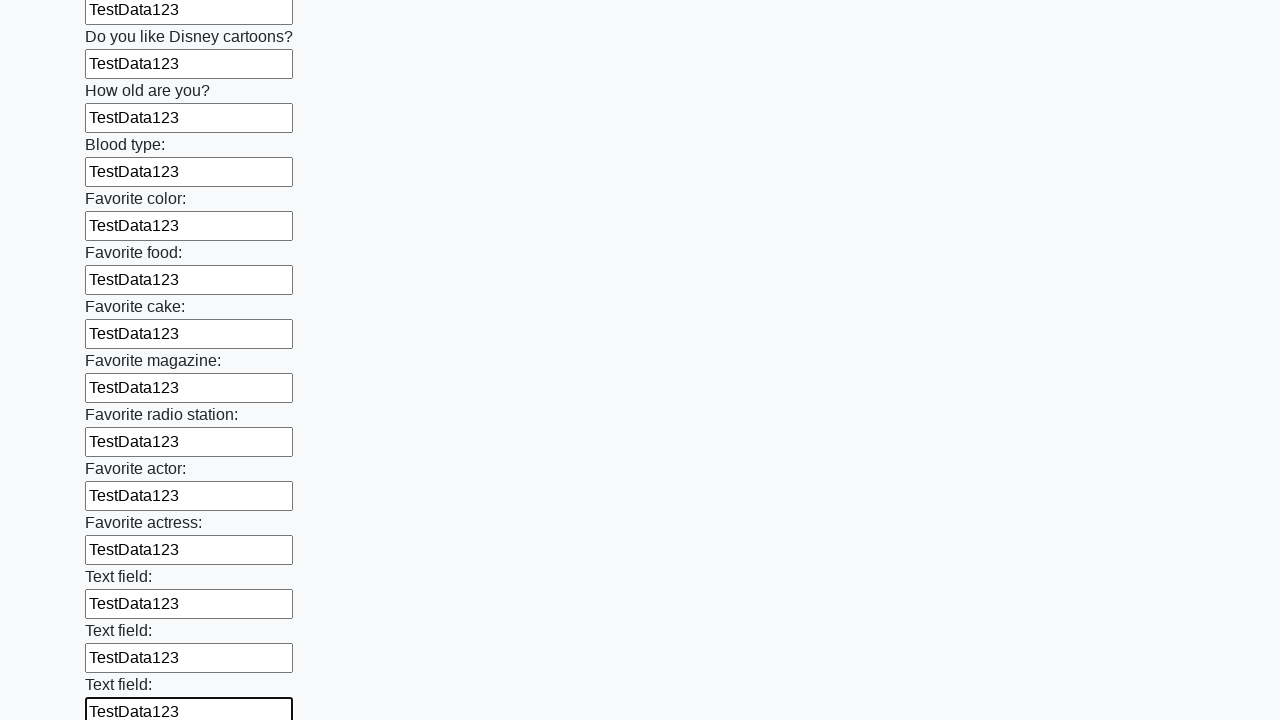

Filled input field with 'TestData123' on input >> nth=29
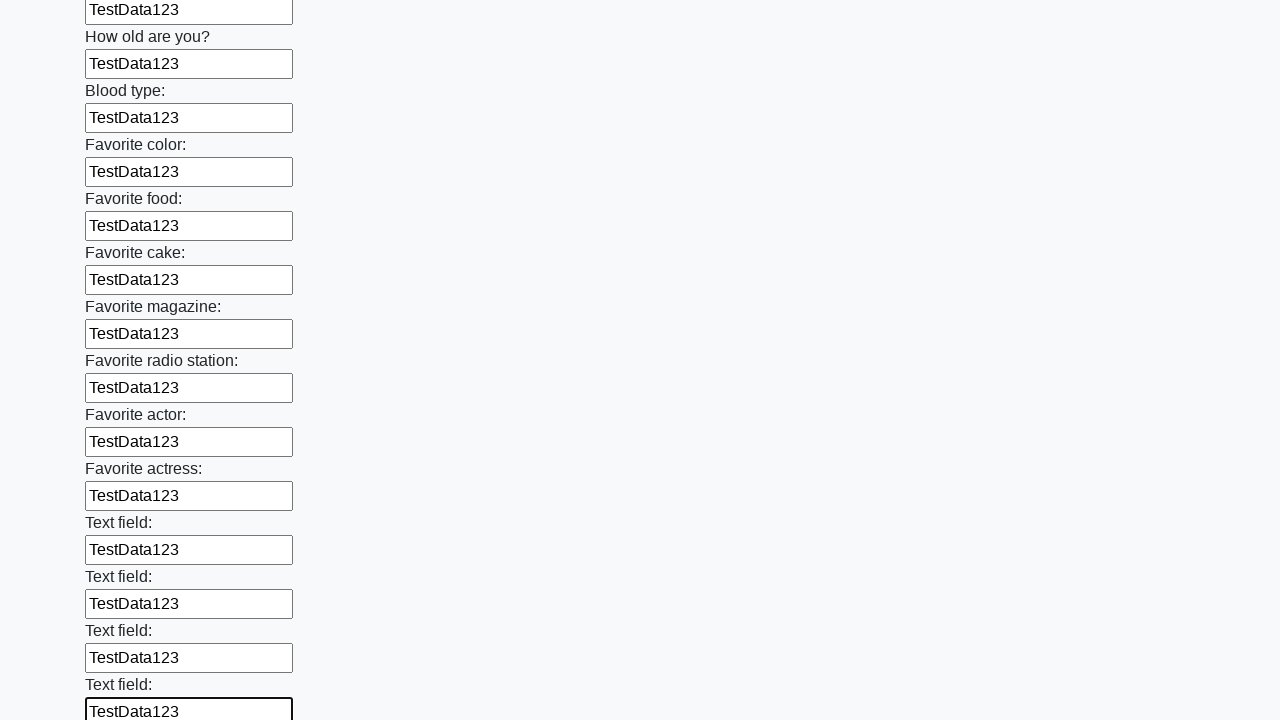

Filled input field with 'TestData123' on input >> nth=30
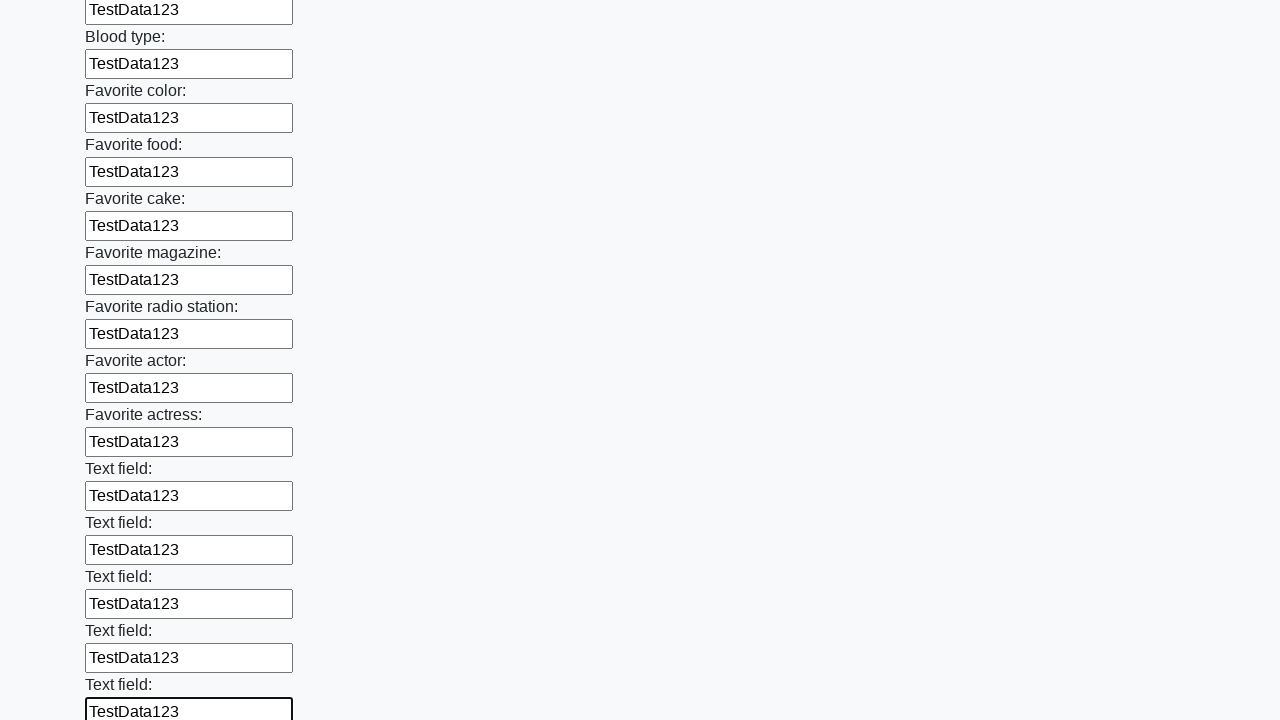

Filled input field with 'TestData123' on input >> nth=31
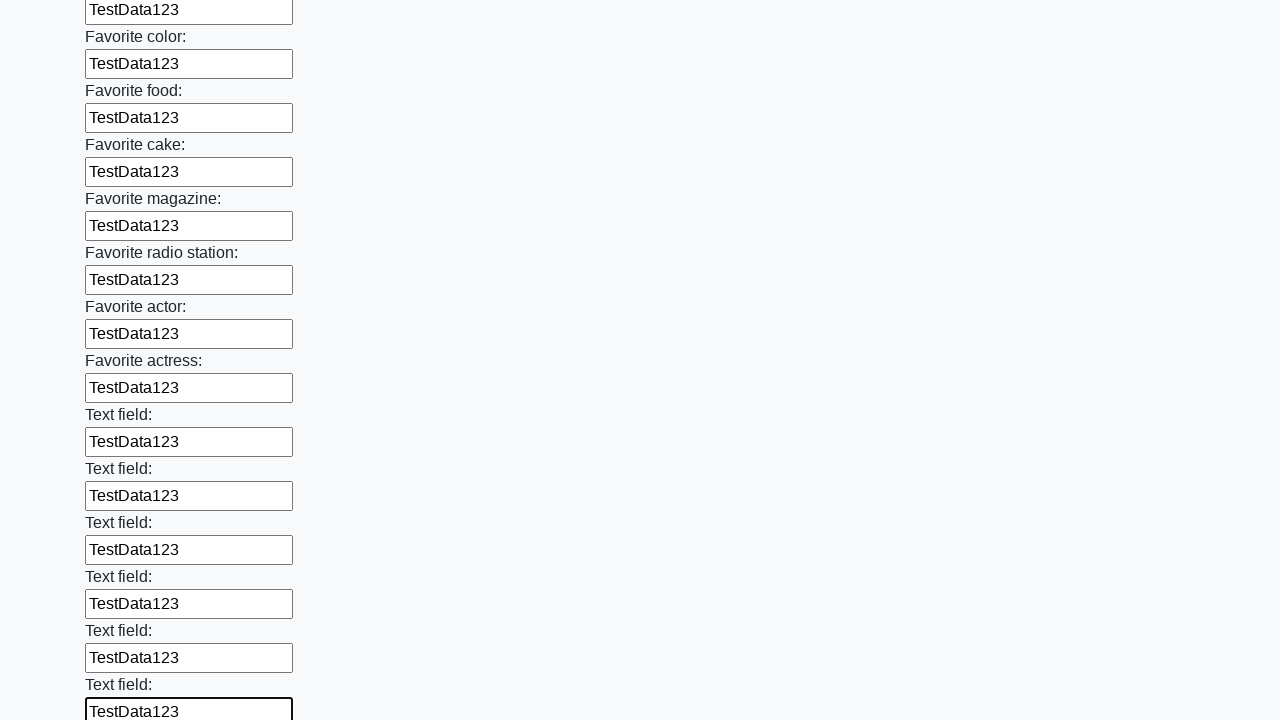

Filled input field with 'TestData123' on input >> nth=32
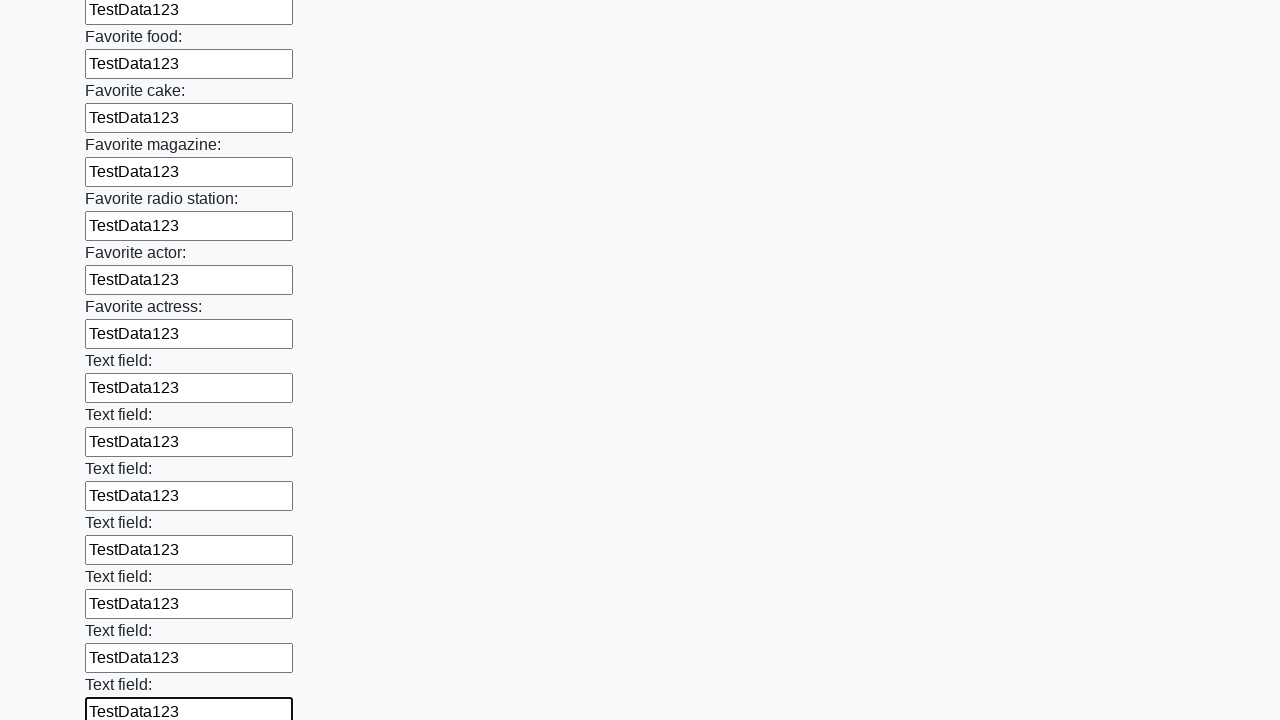

Filled input field with 'TestData123' on input >> nth=33
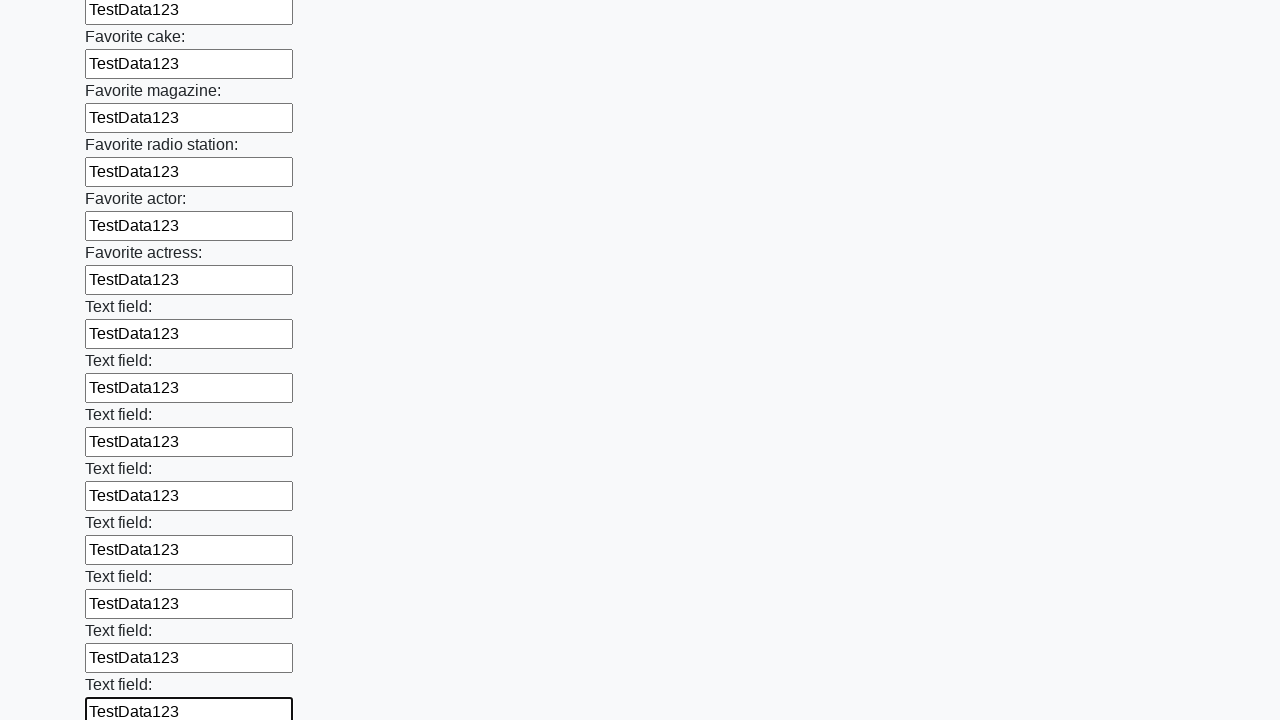

Filled input field with 'TestData123' on input >> nth=34
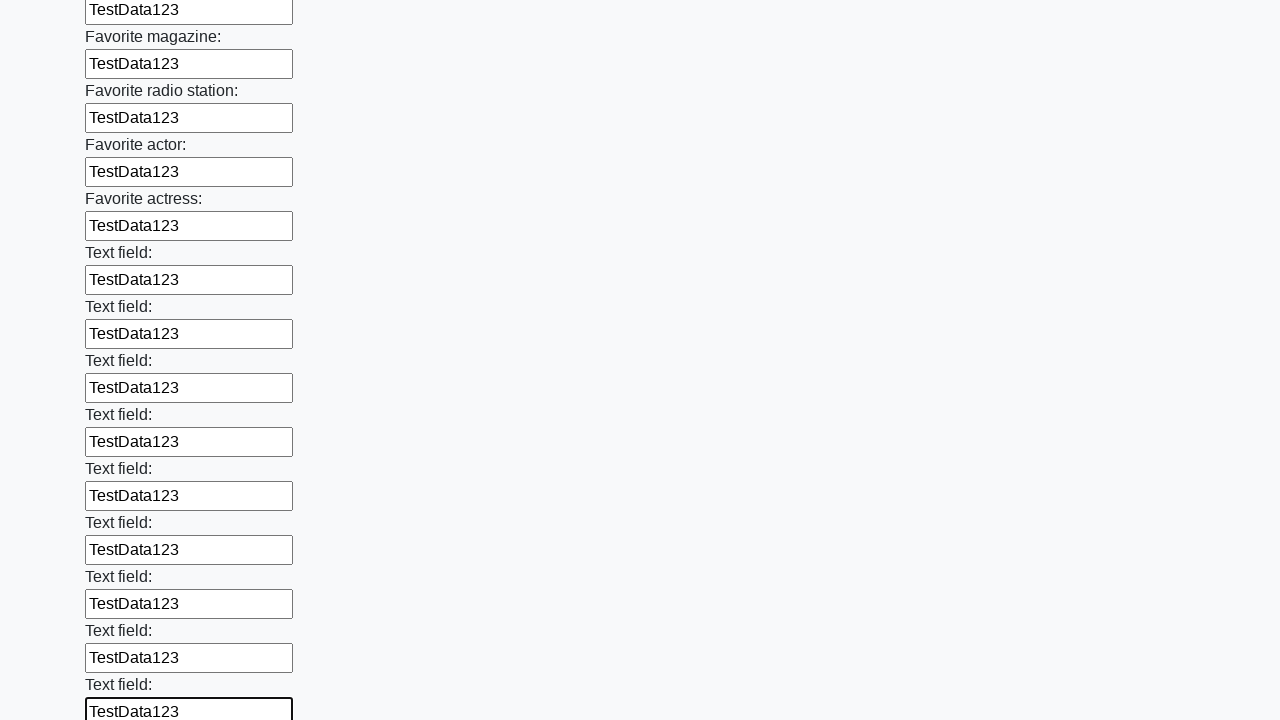

Filled input field with 'TestData123' on input >> nth=35
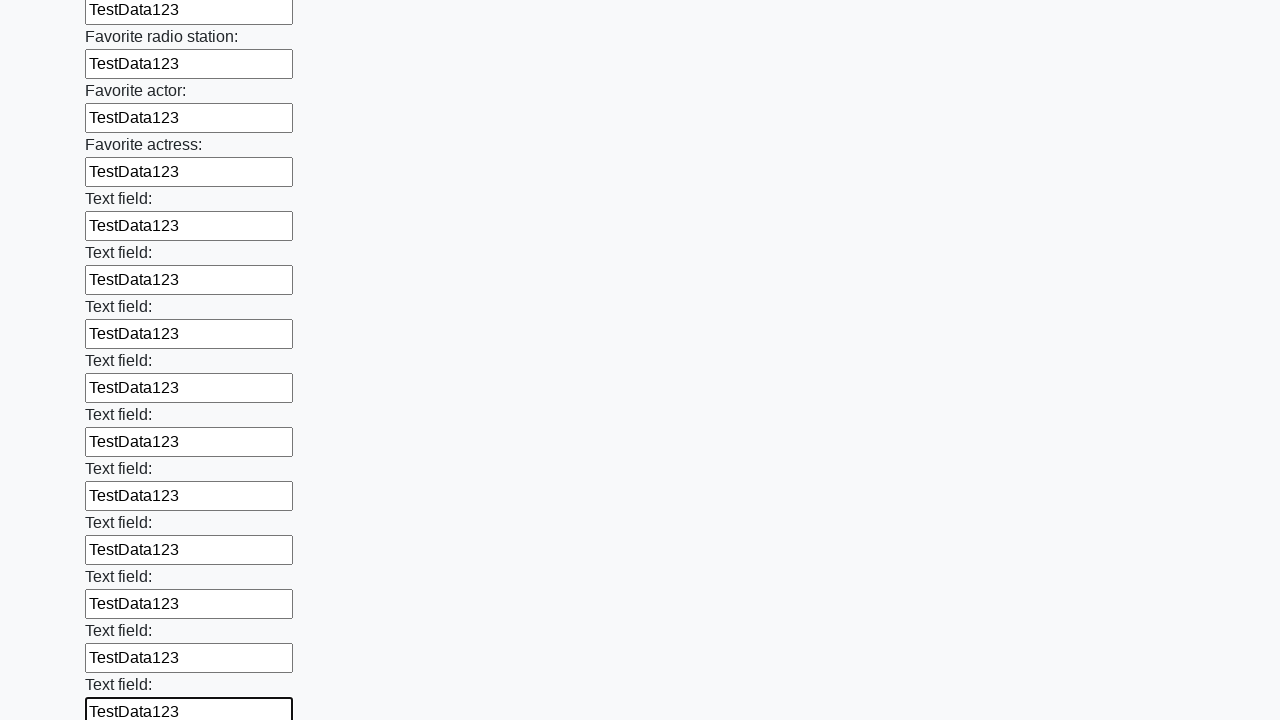

Filled input field with 'TestData123' on input >> nth=36
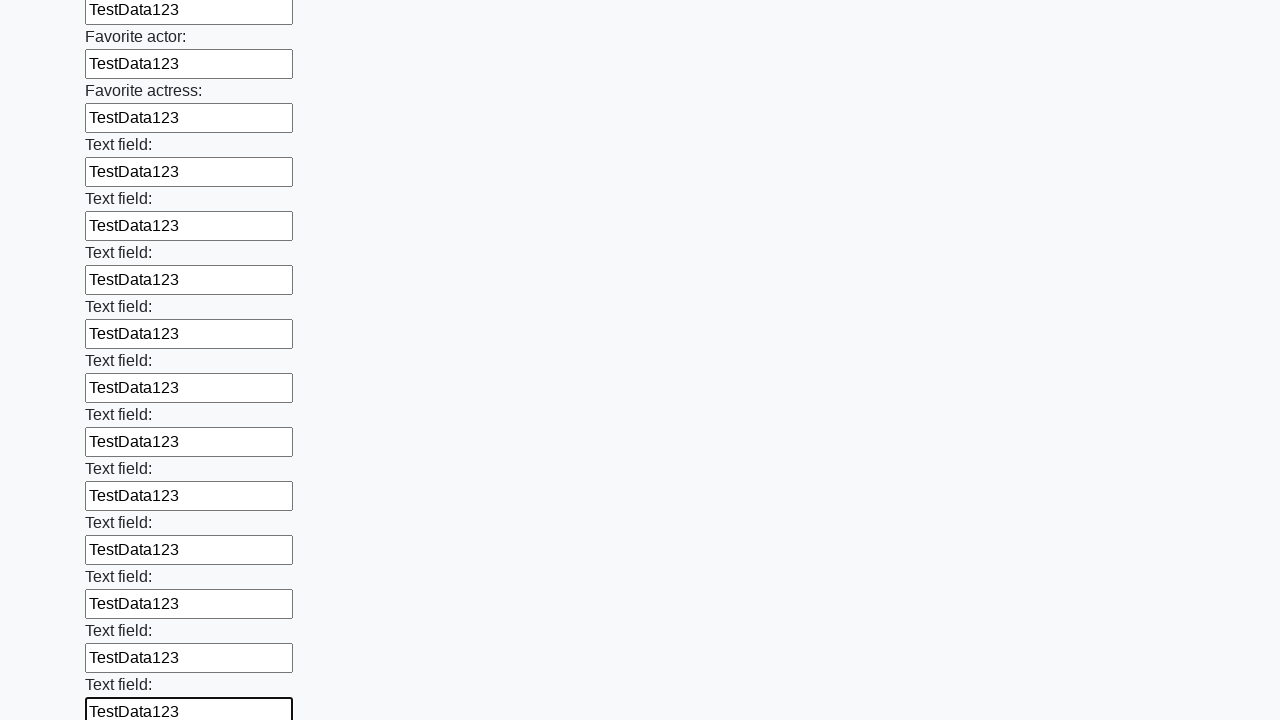

Filled input field with 'TestData123' on input >> nth=37
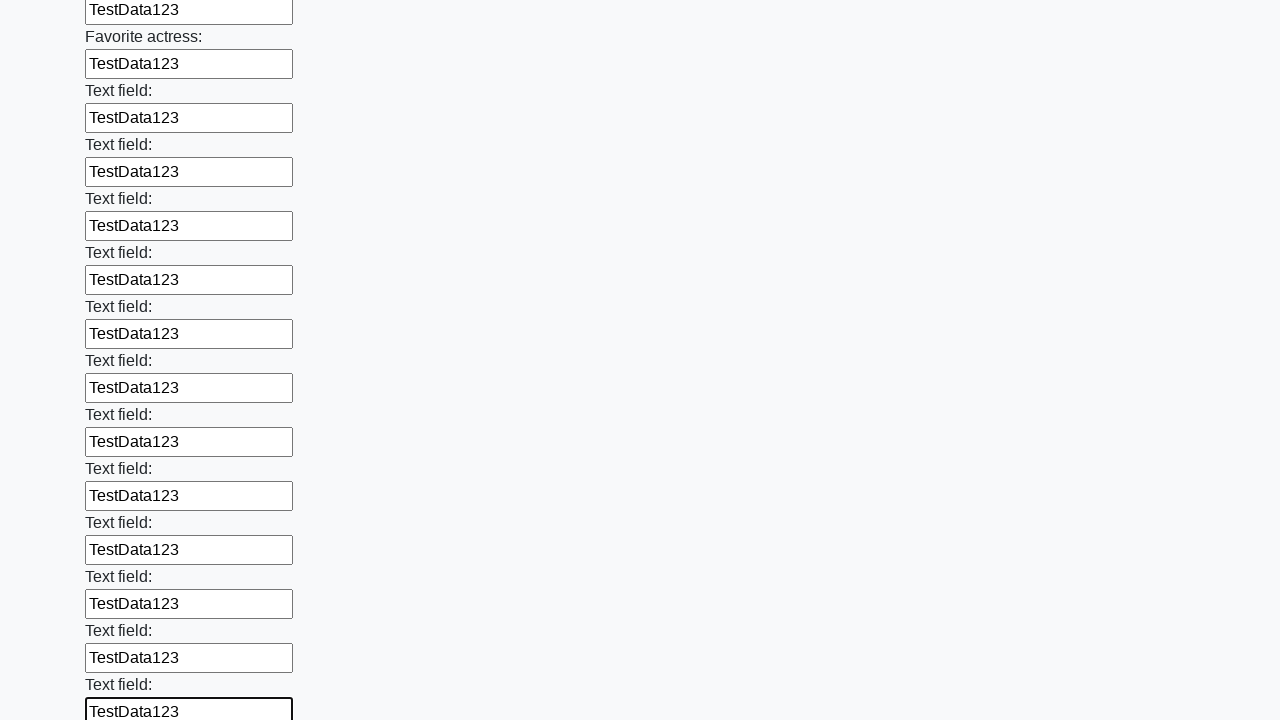

Filled input field with 'TestData123' on input >> nth=38
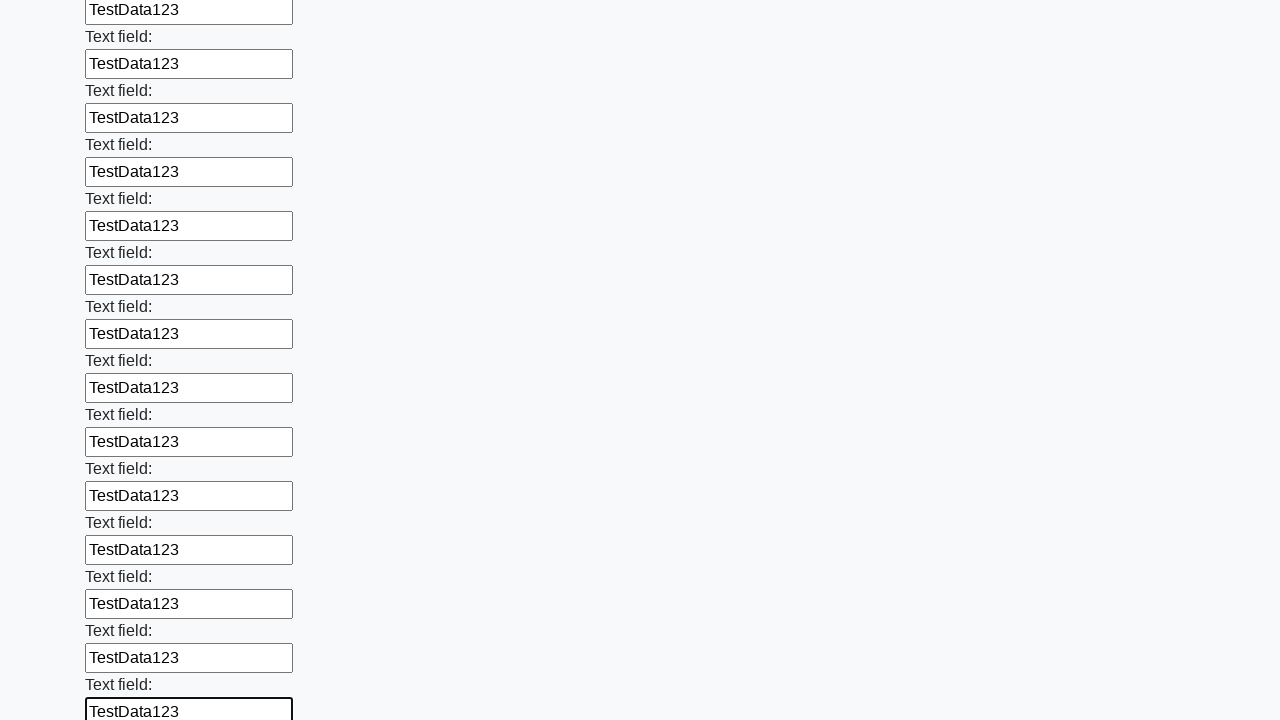

Filled input field with 'TestData123' on input >> nth=39
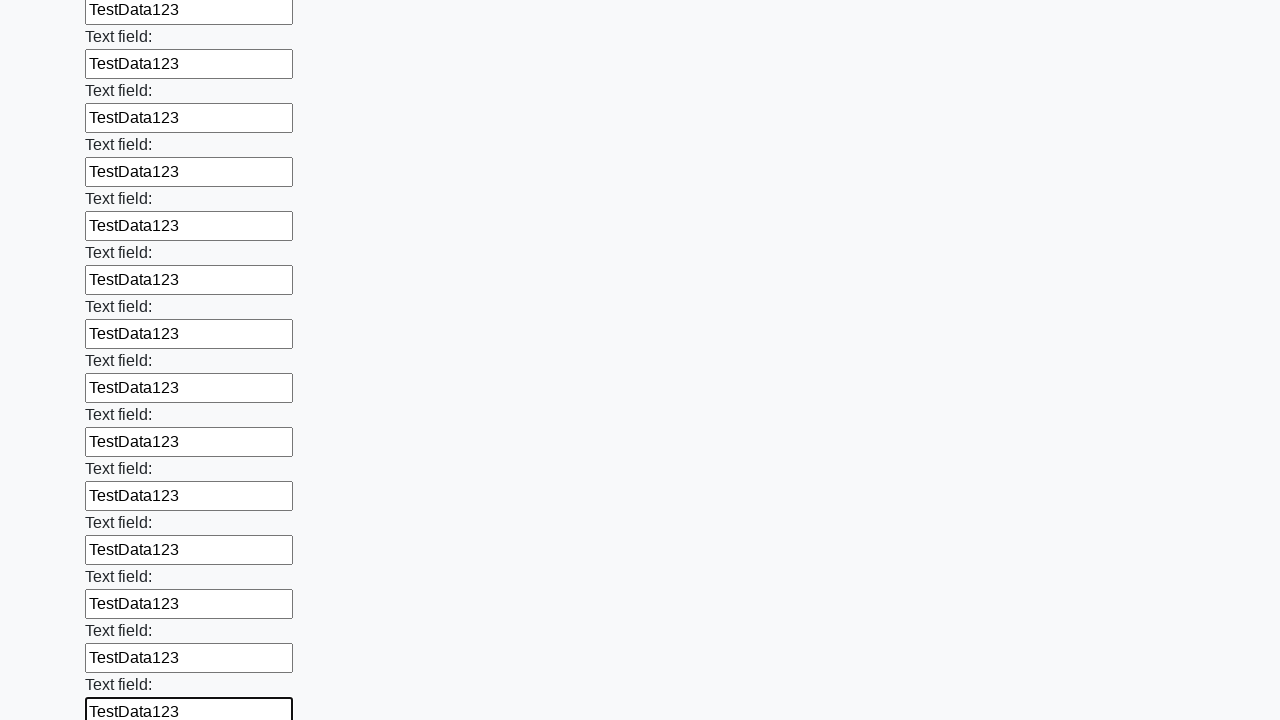

Filled input field with 'TestData123' on input >> nth=40
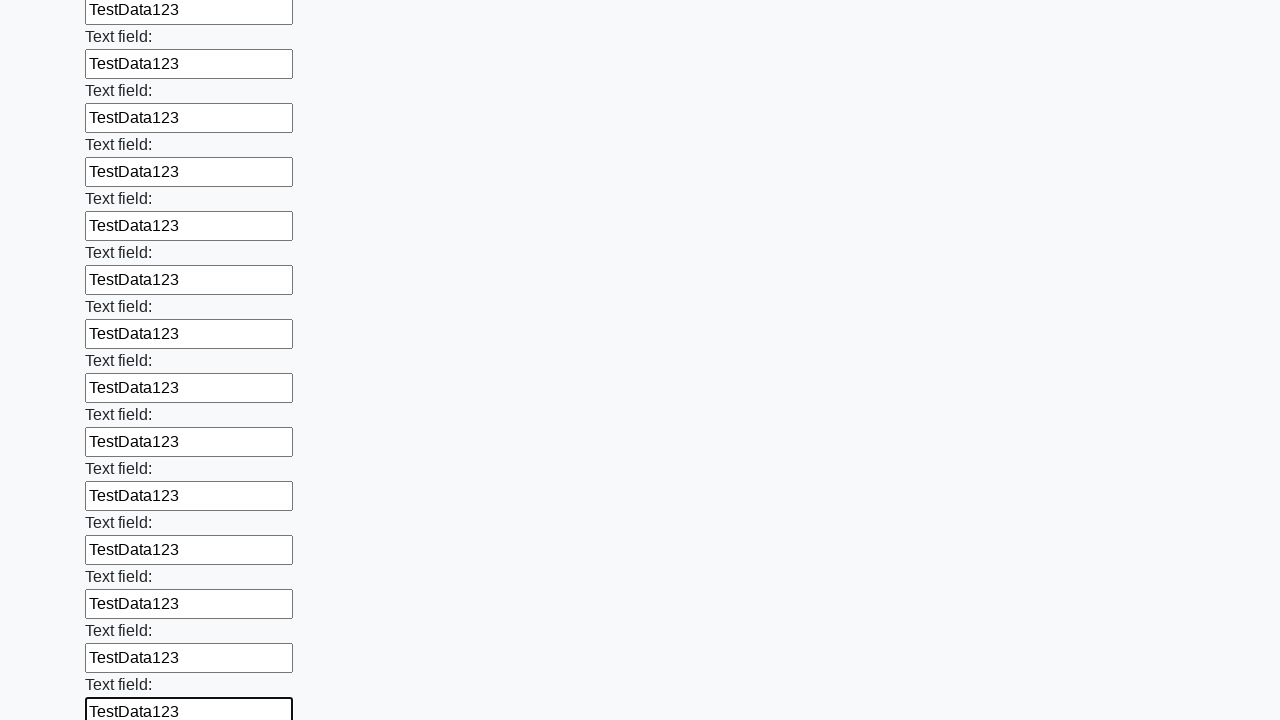

Filled input field with 'TestData123' on input >> nth=41
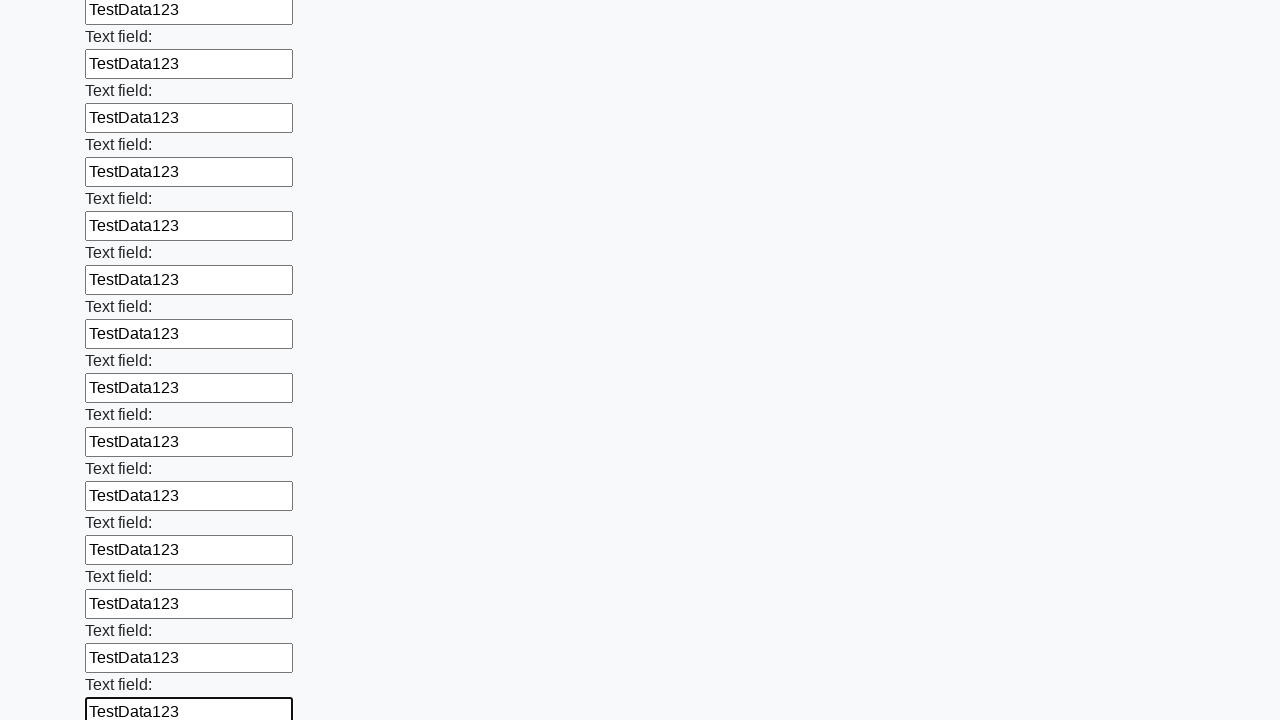

Filled input field with 'TestData123' on input >> nth=42
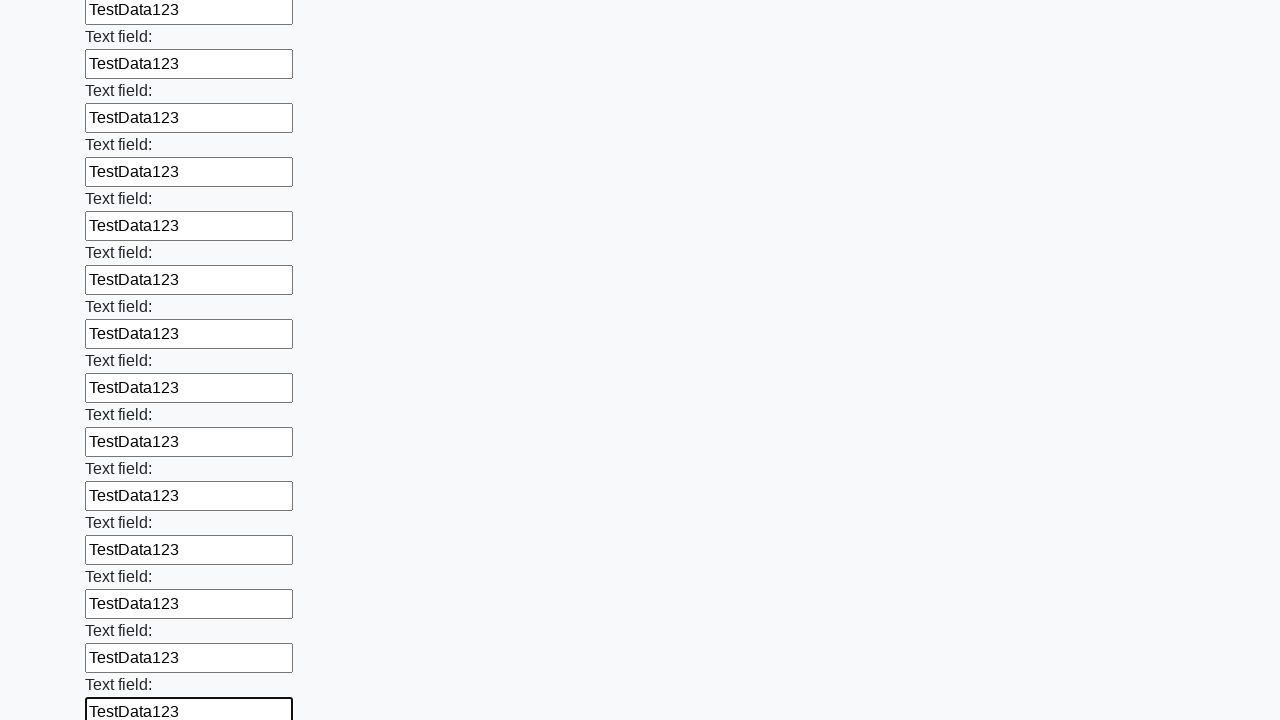

Filled input field with 'TestData123' on input >> nth=43
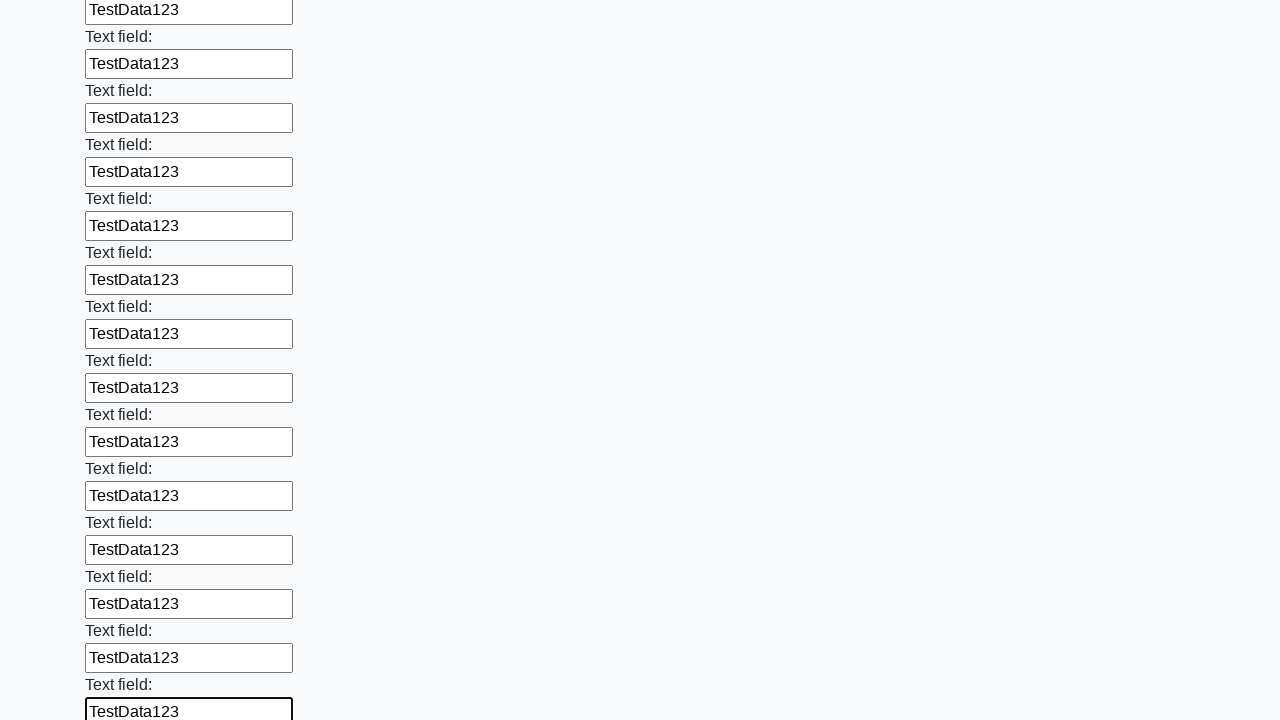

Filled input field with 'TestData123' on input >> nth=44
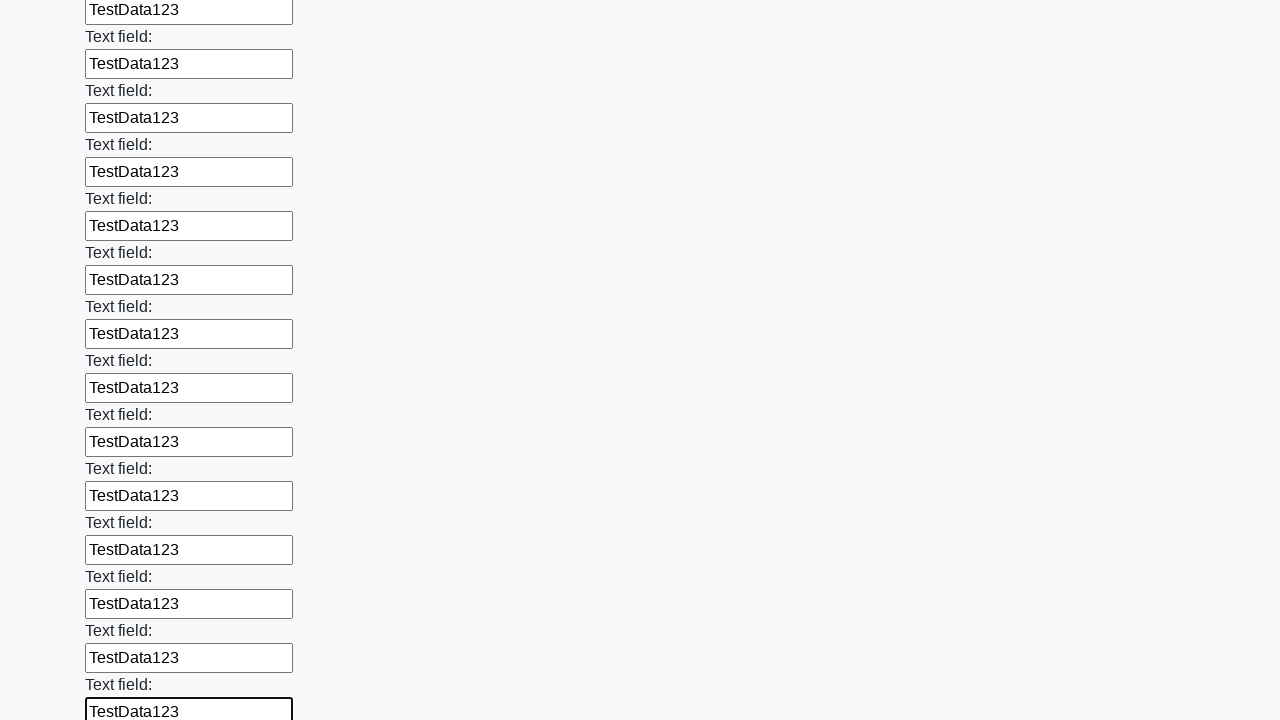

Filled input field with 'TestData123' on input >> nth=45
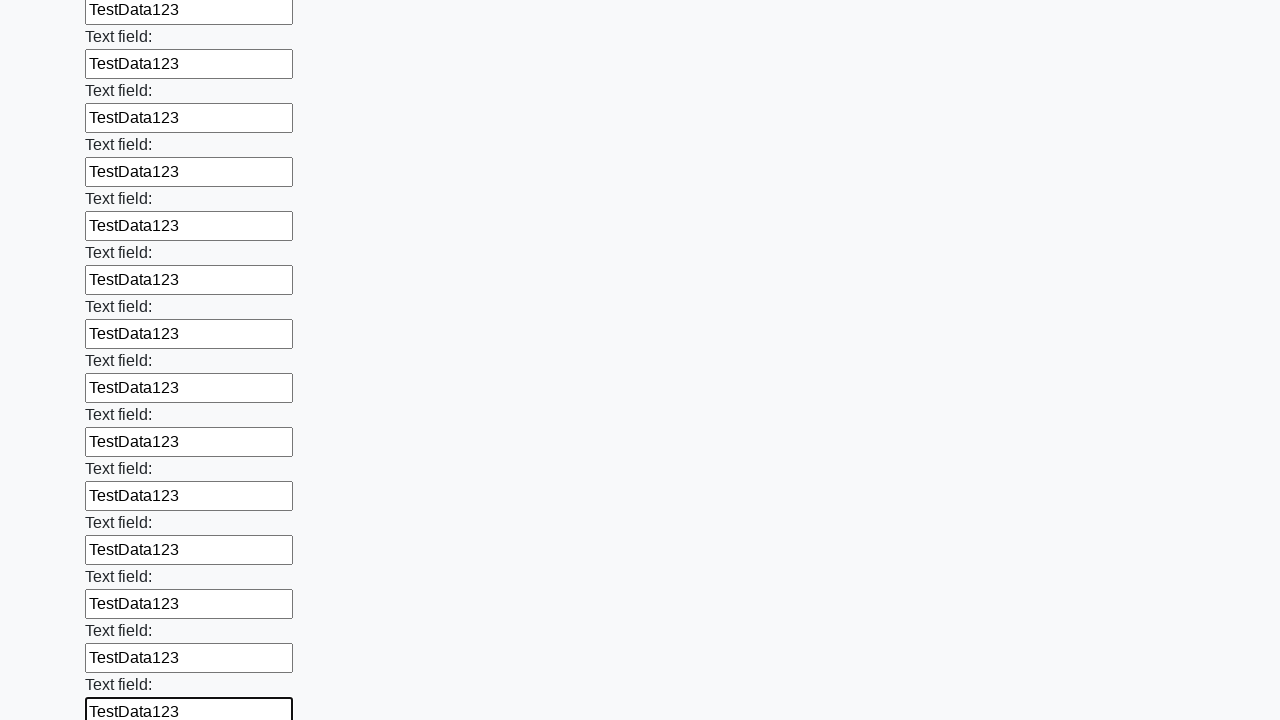

Filled input field with 'TestData123' on input >> nth=46
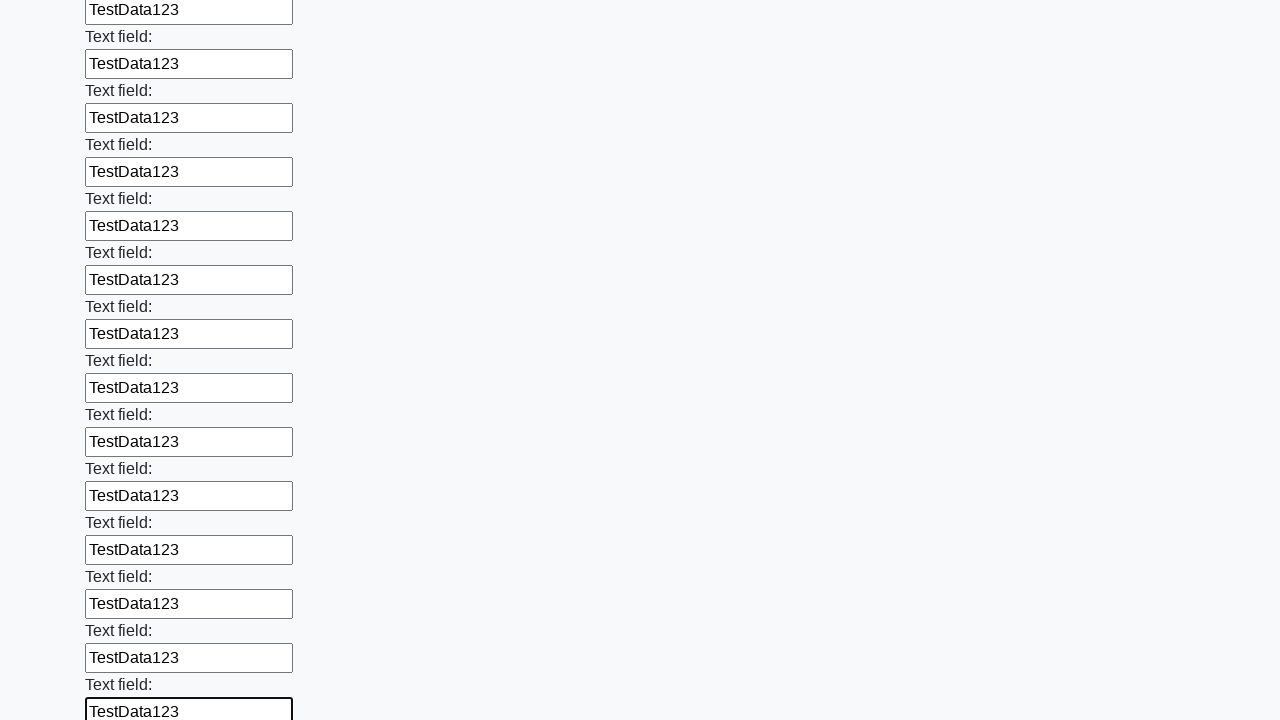

Filled input field with 'TestData123' on input >> nth=47
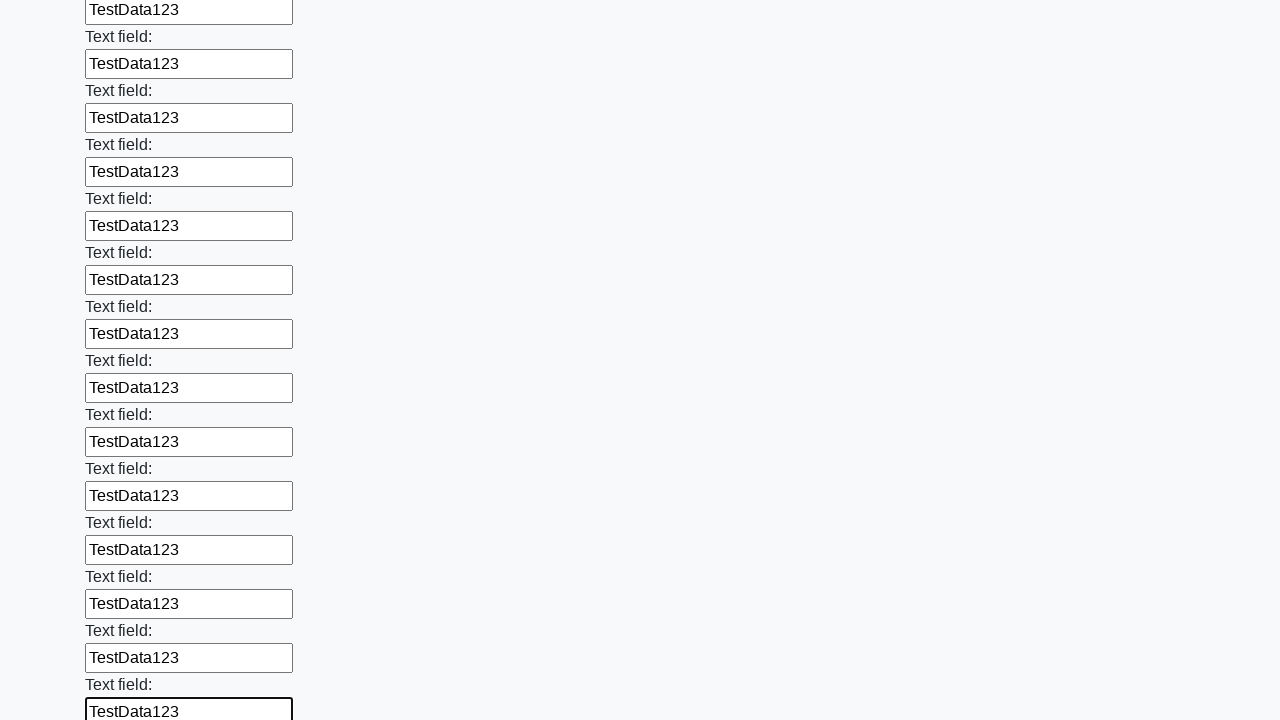

Filled input field with 'TestData123' on input >> nth=48
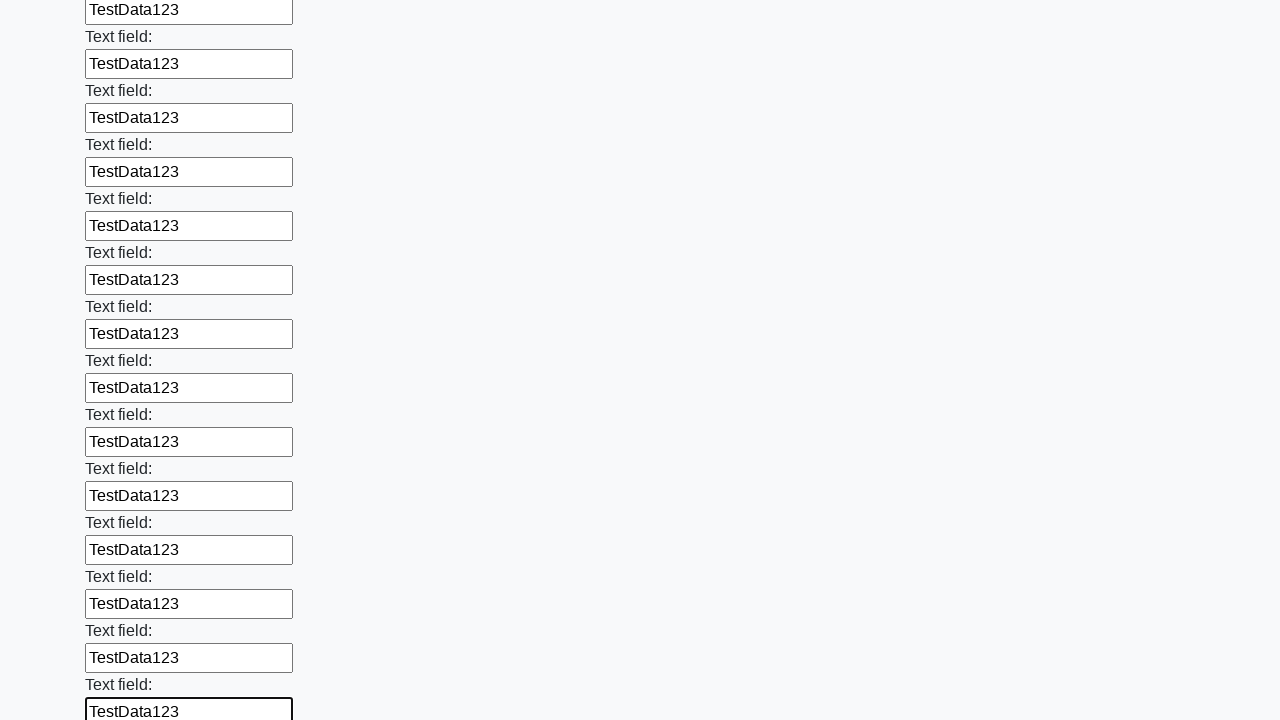

Filled input field with 'TestData123' on input >> nth=49
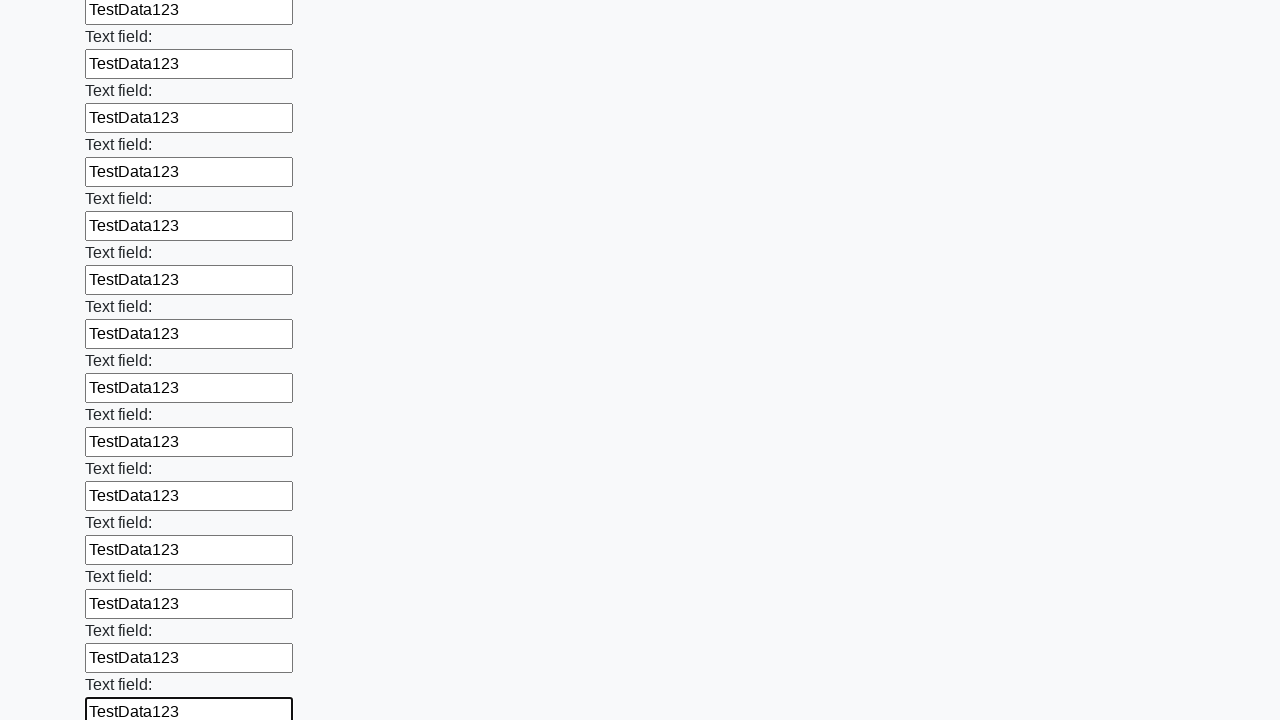

Filled input field with 'TestData123' on input >> nth=50
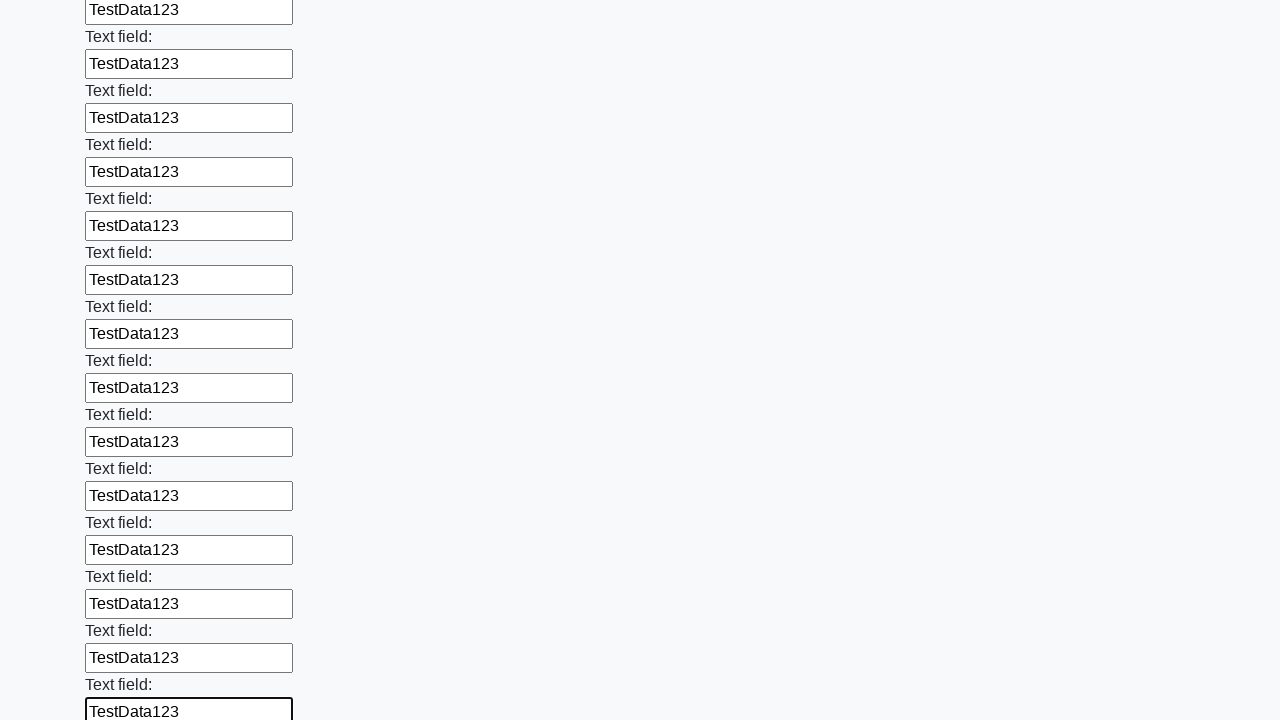

Filled input field with 'TestData123' on input >> nth=51
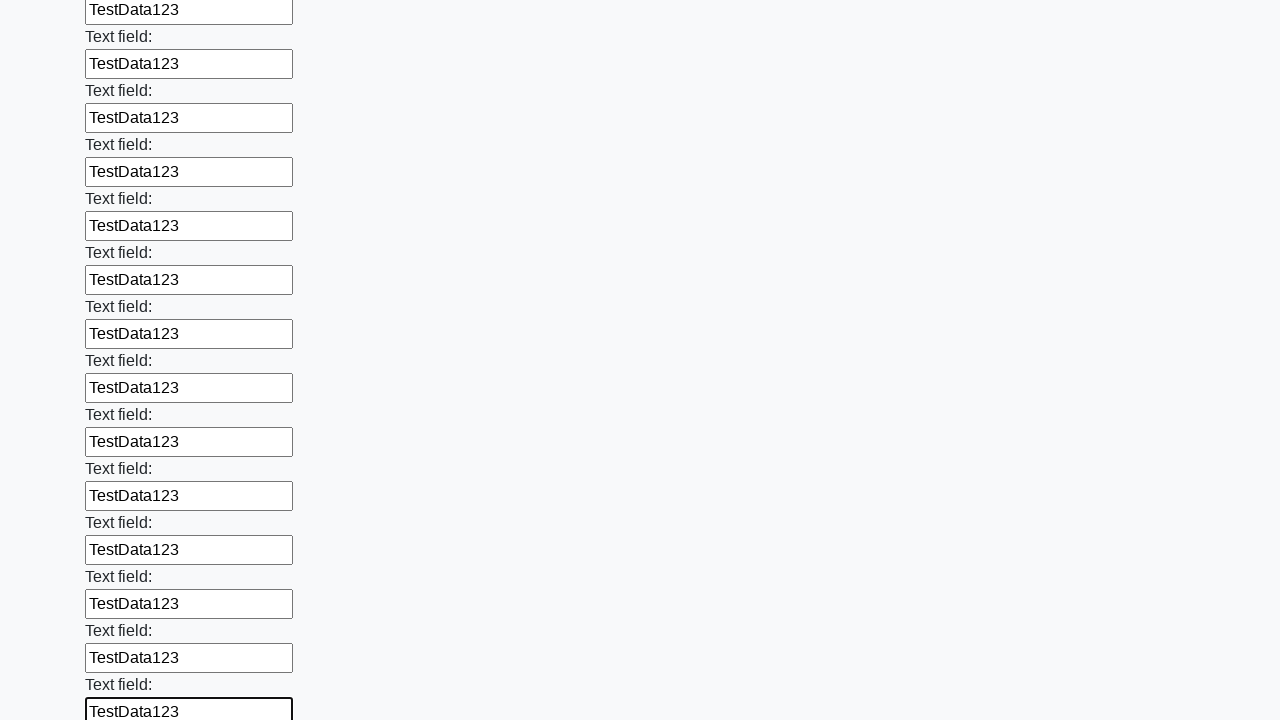

Filled input field with 'TestData123' on input >> nth=52
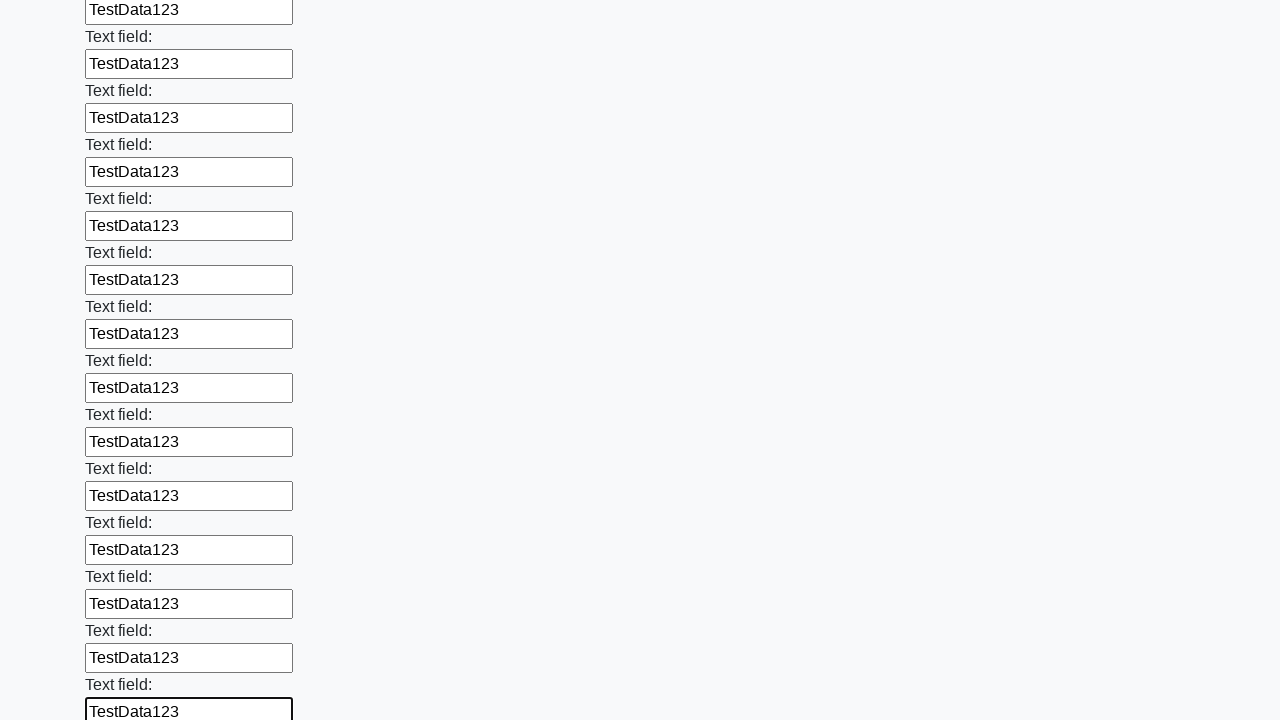

Filled input field with 'TestData123' on input >> nth=53
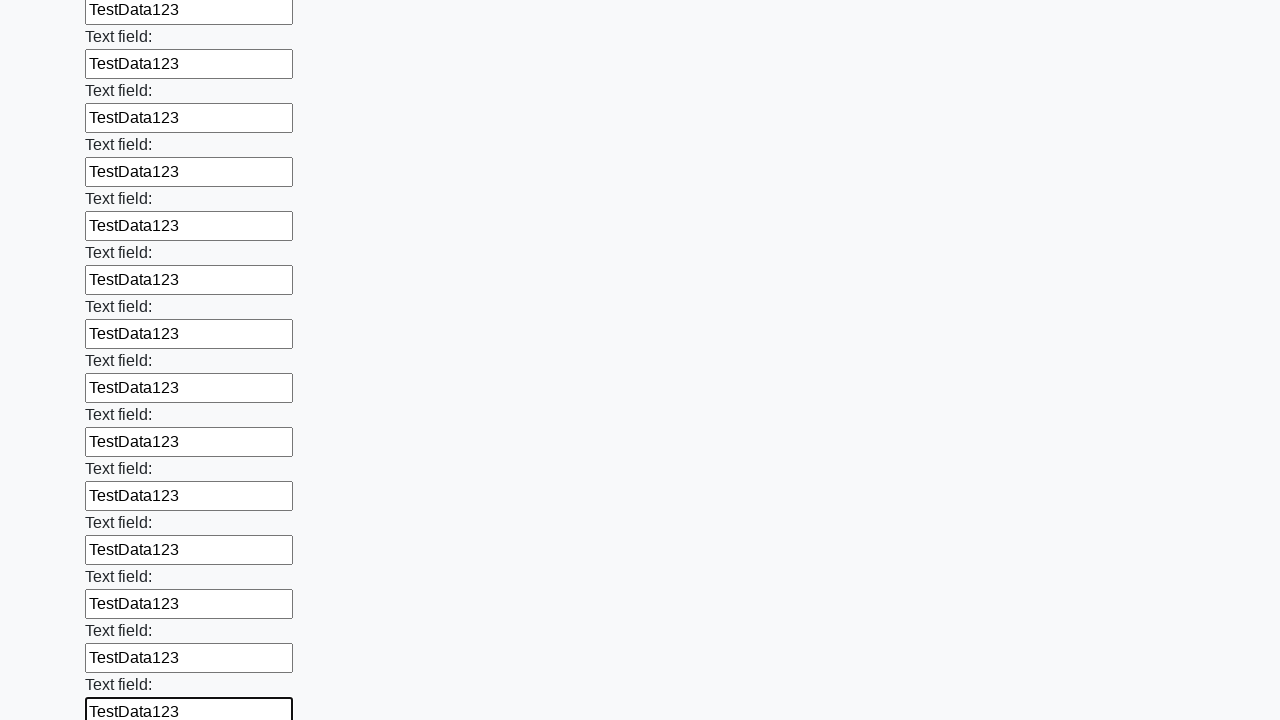

Filled input field with 'TestData123' on input >> nth=54
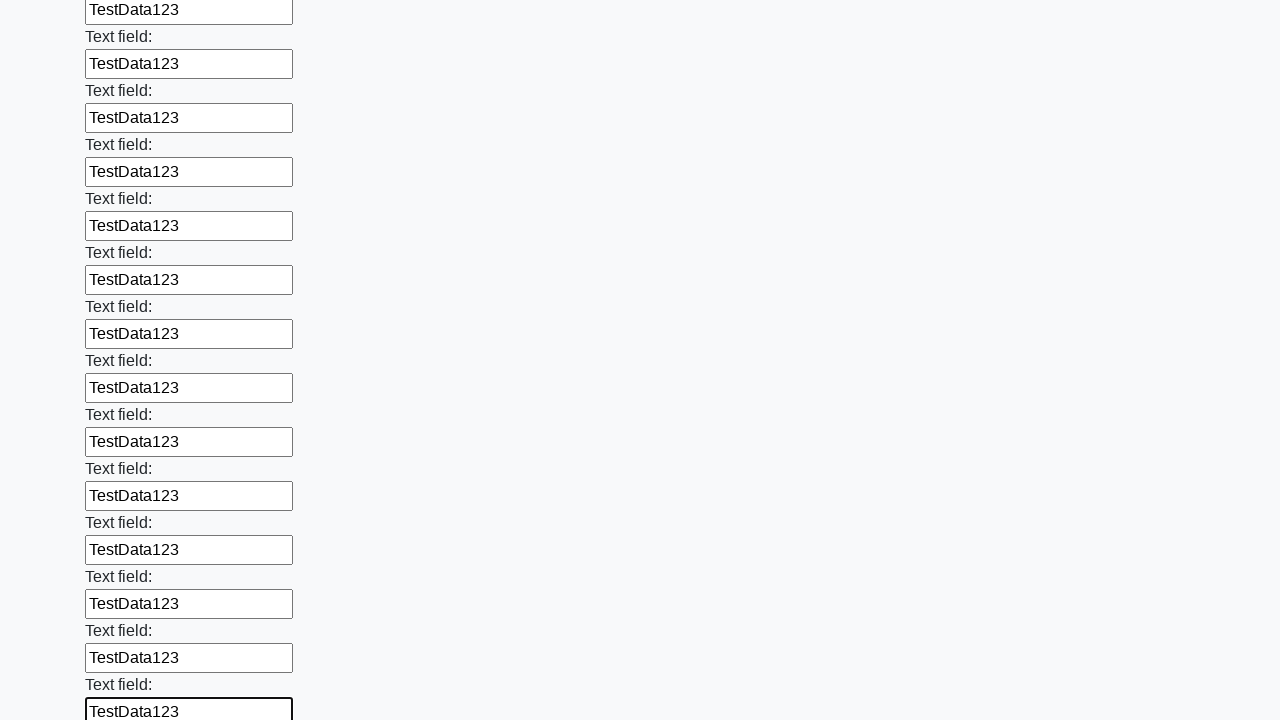

Filled input field with 'TestData123' on input >> nth=55
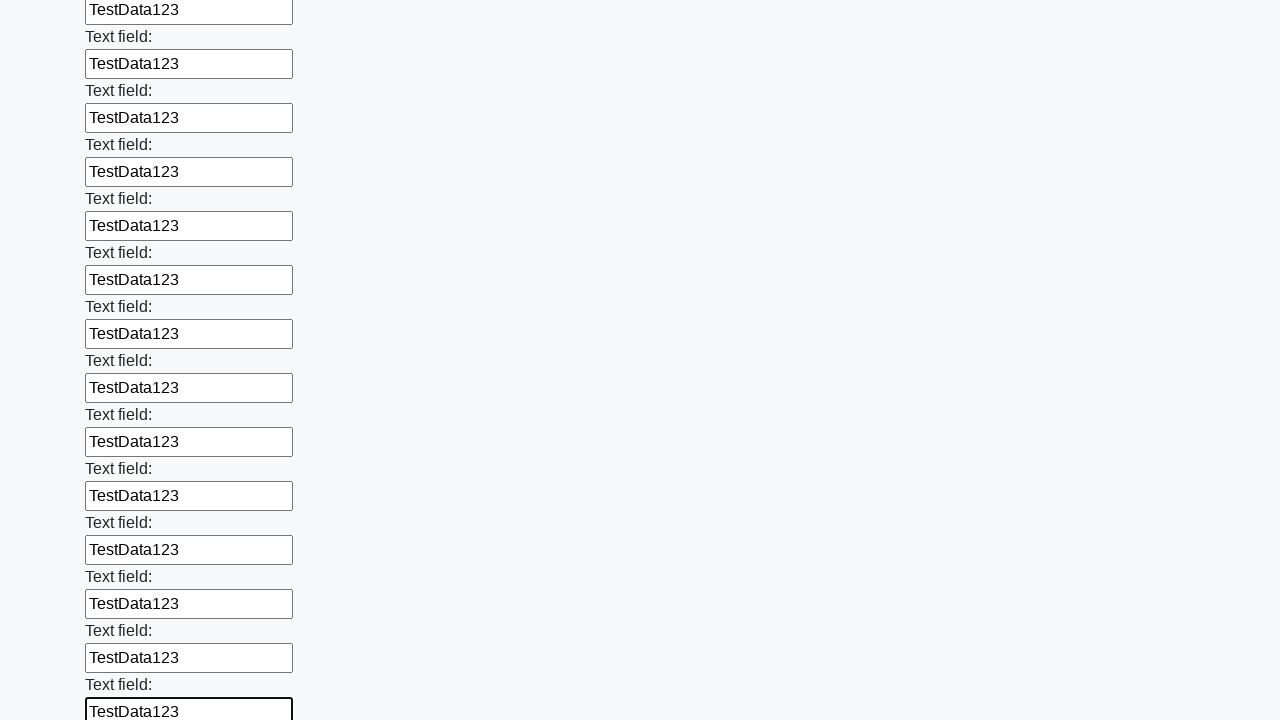

Filled input field with 'TestData123' on input >> nth=56
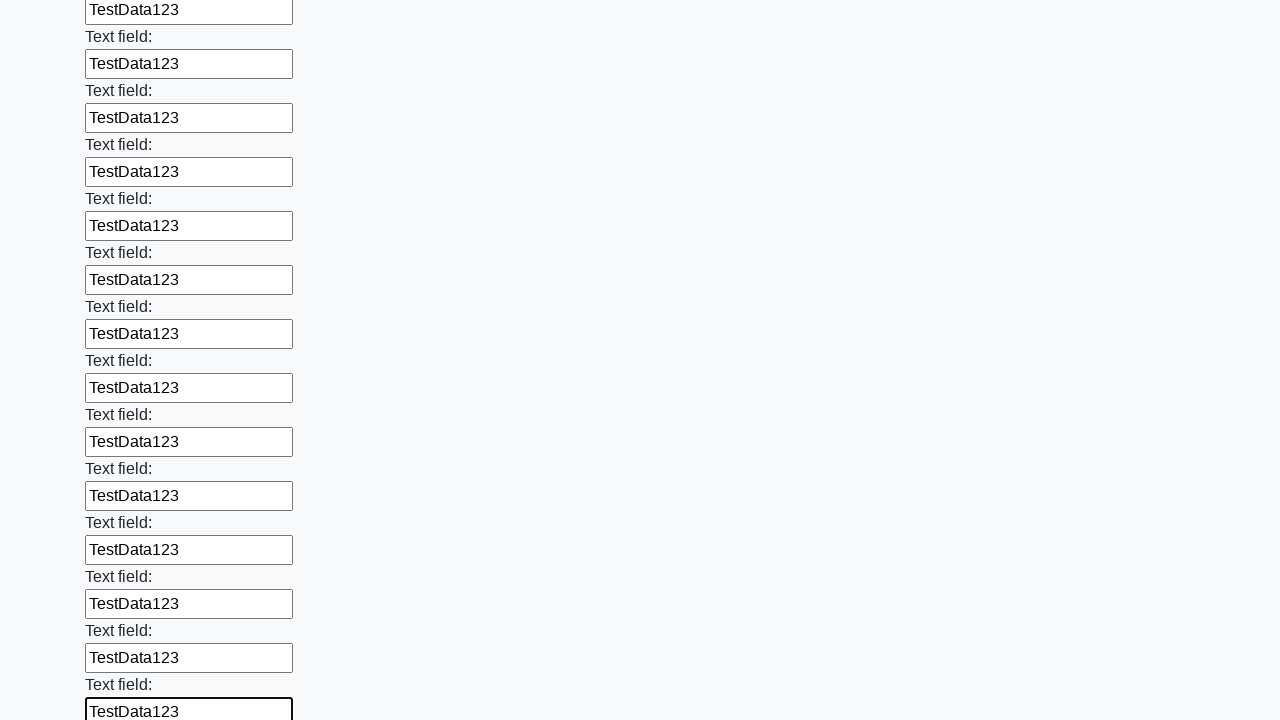

Filled input field with 'TestData123' on input >> nth=57
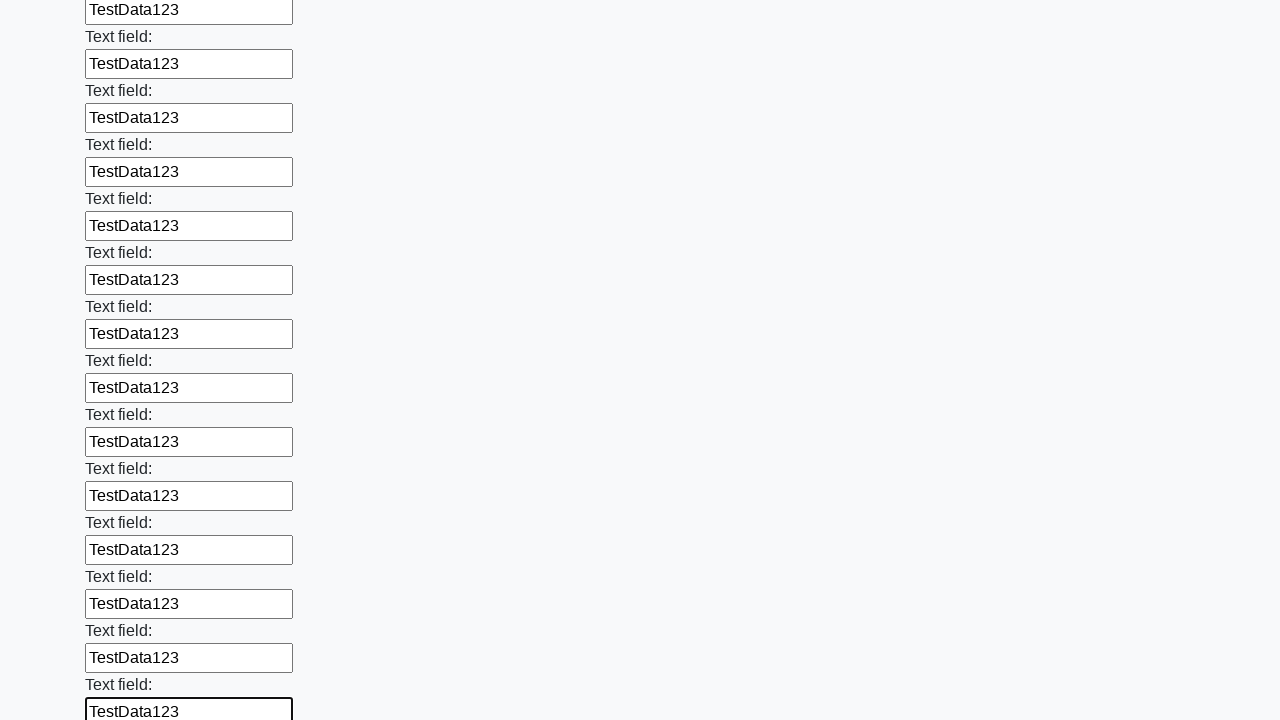

Filled input field with 'TestData123' on input >> nth=58
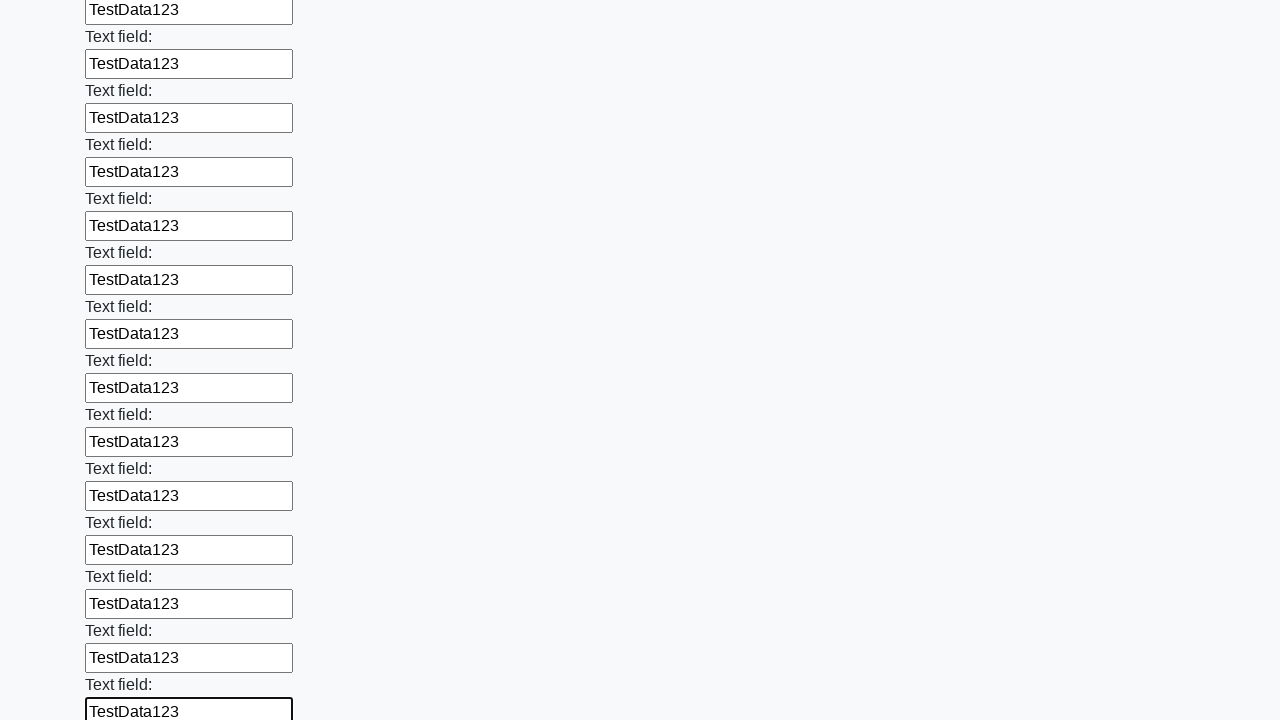

Filled input field with 'TestData123' on input >> nth=59
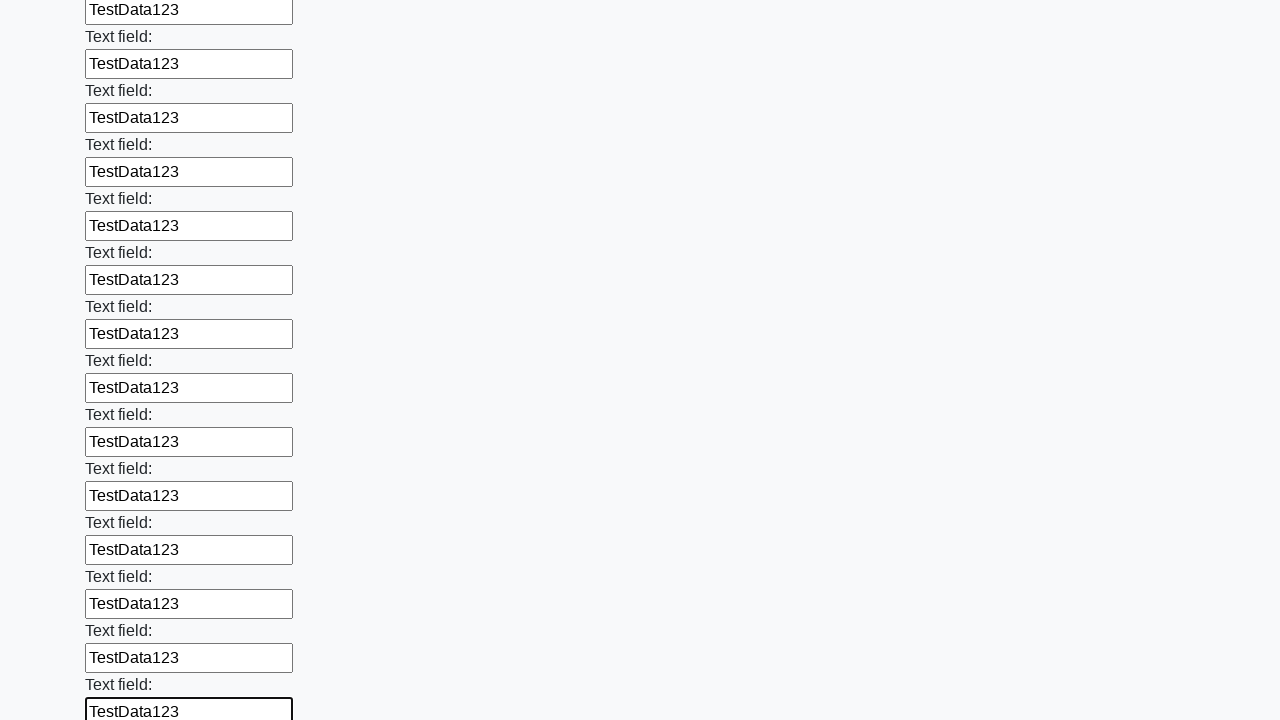

Filled input field with 'TestData123' on input >> nth=60
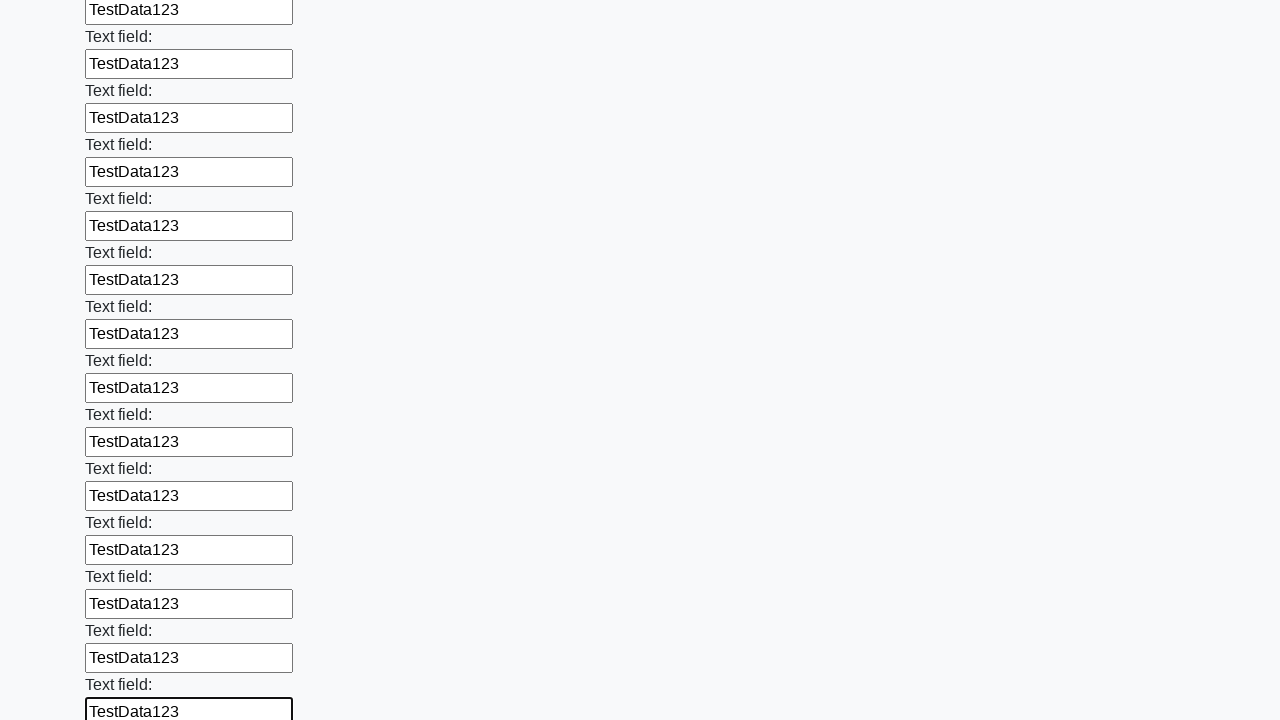

Filled input field with 'TestData123' on input >> nth=61
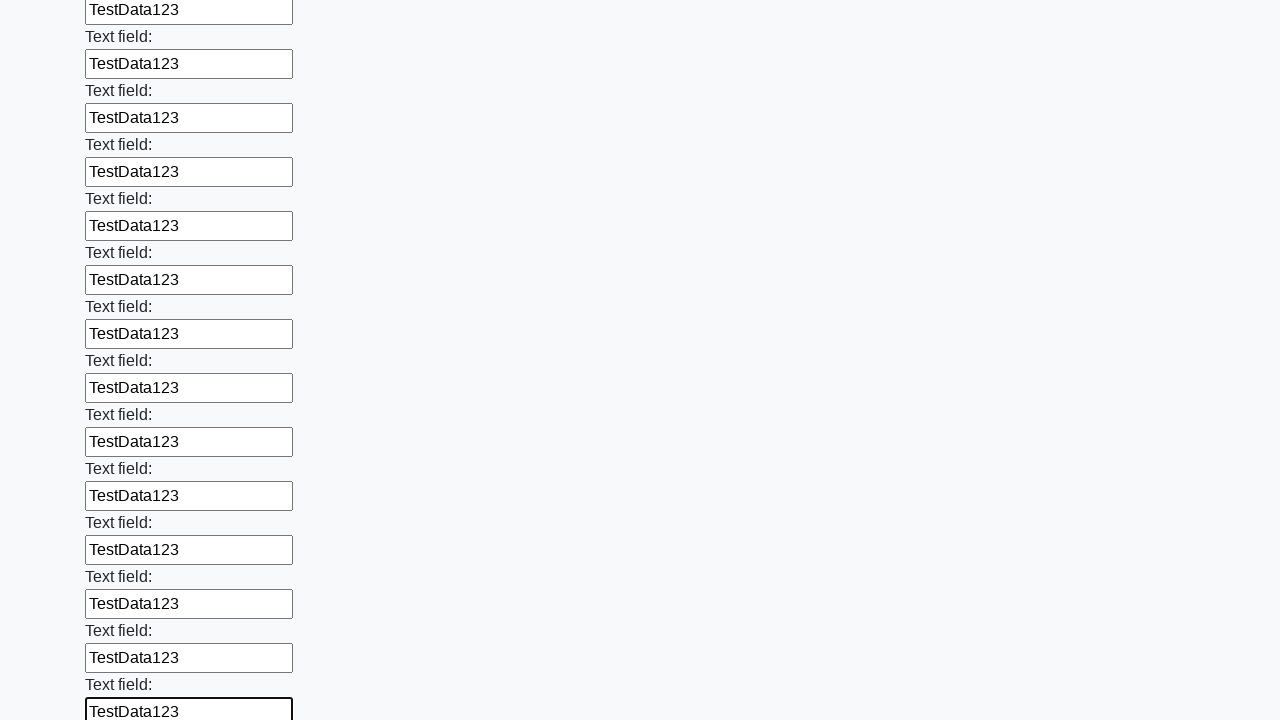

Filled input field with 'TestData123' on input >> nth=62
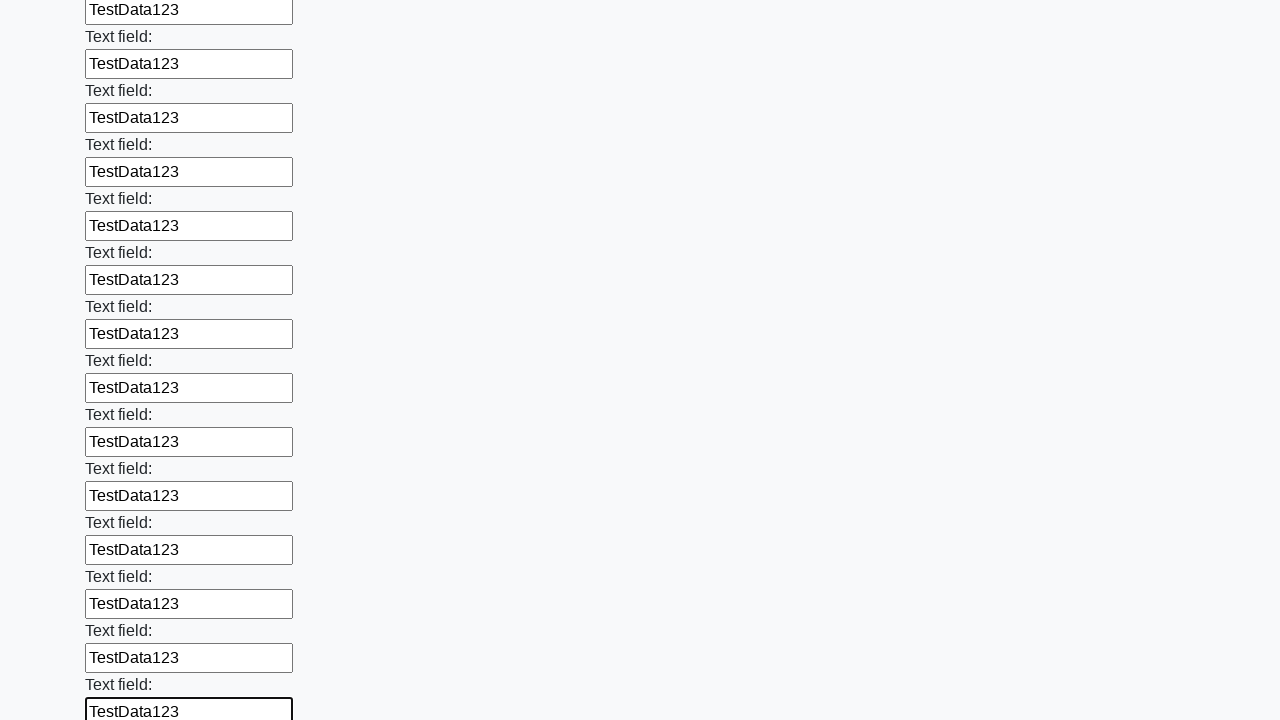

Filled input field with 'TestData123' on input >> nth=63
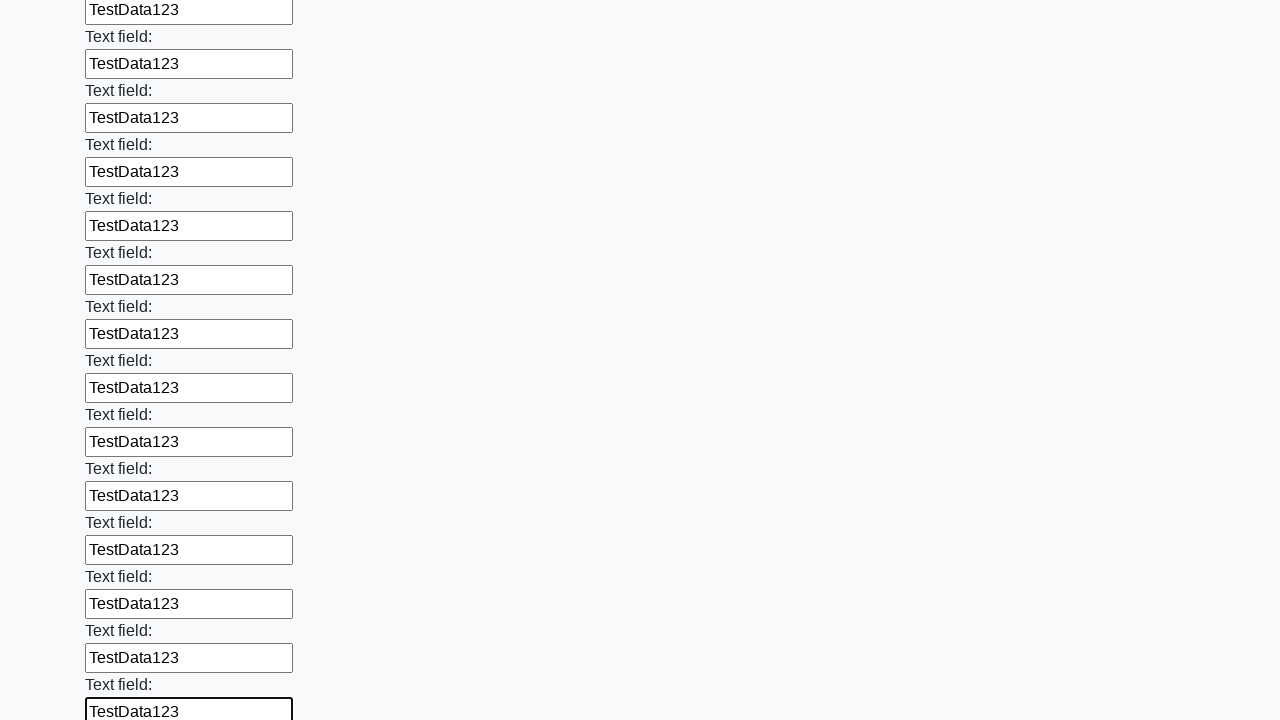

Filled input field with 'TestData123' on input >> nth=64
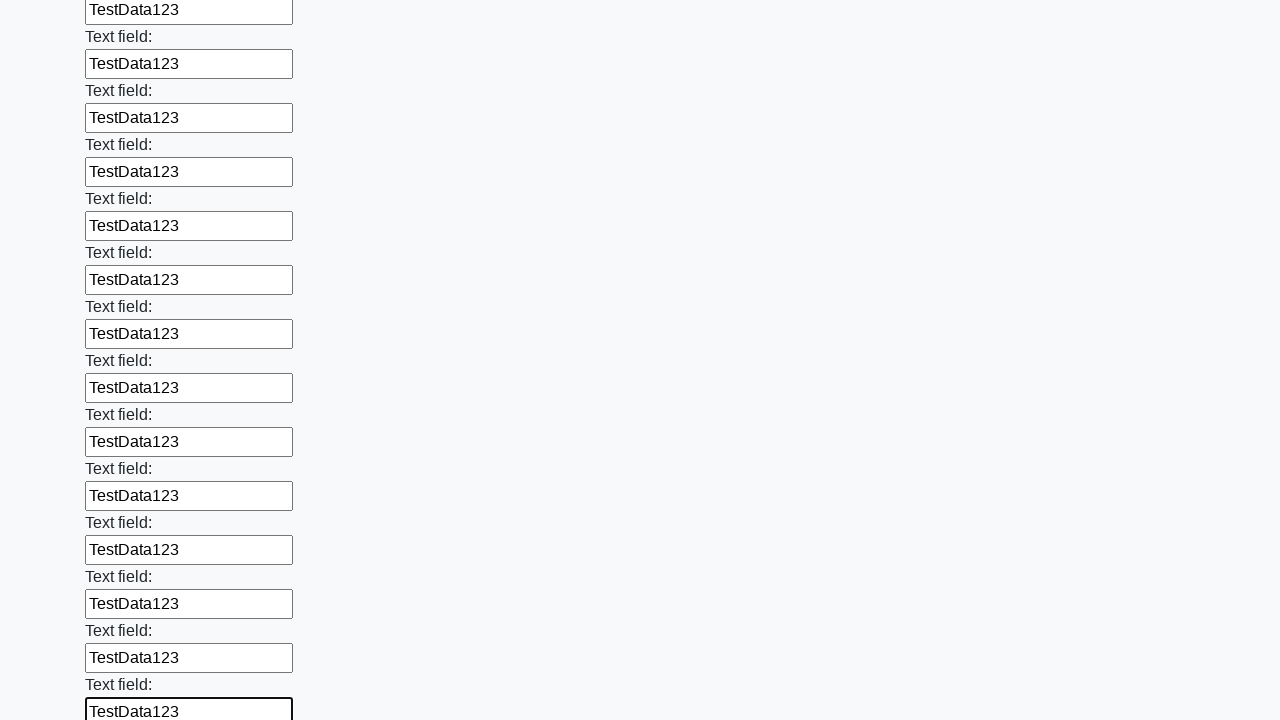

Filled input field with 'TestData123' on input >> nth=65
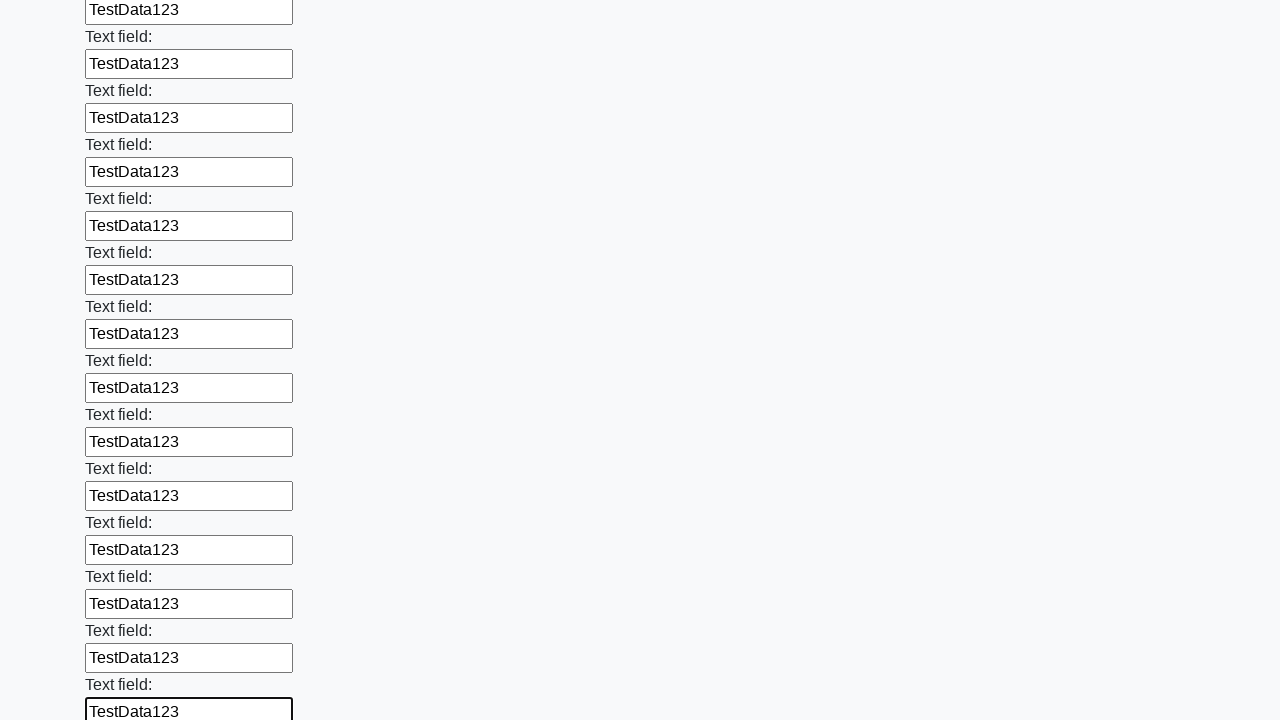

Filled input field with 'TestData123' on input >> nth=66
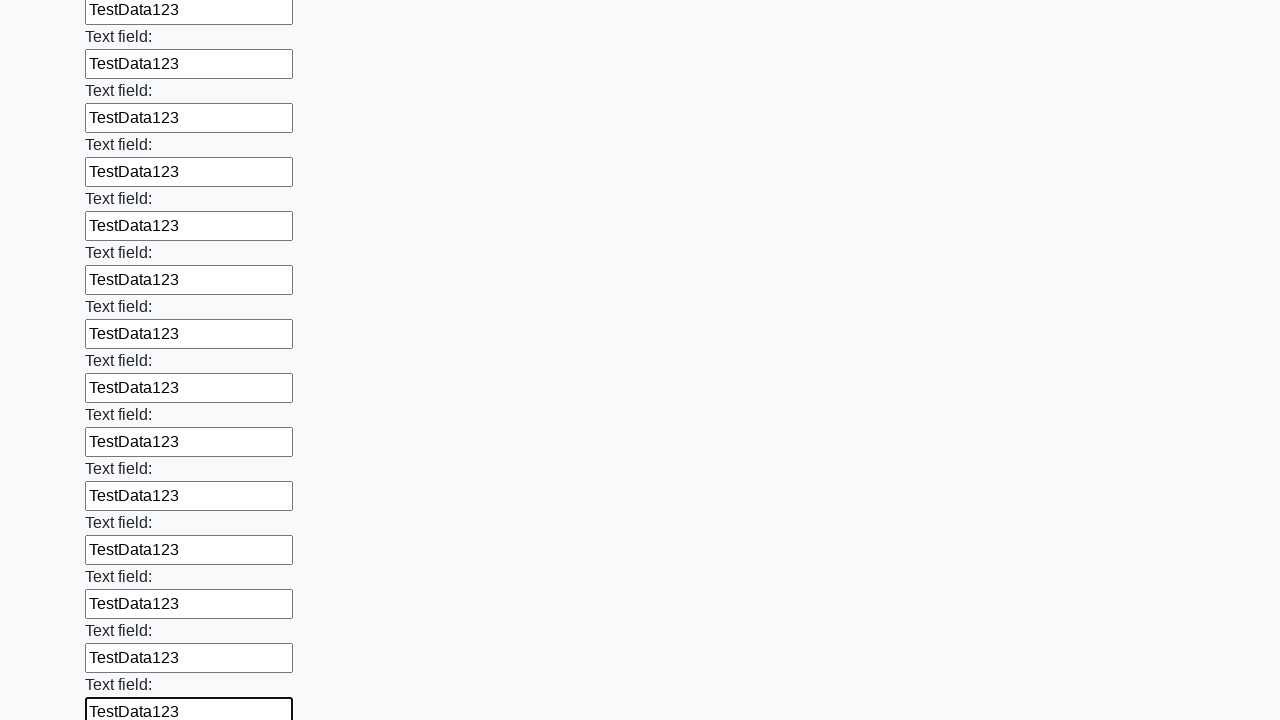

Filled input field with 'TestData123' on input >> nth=67
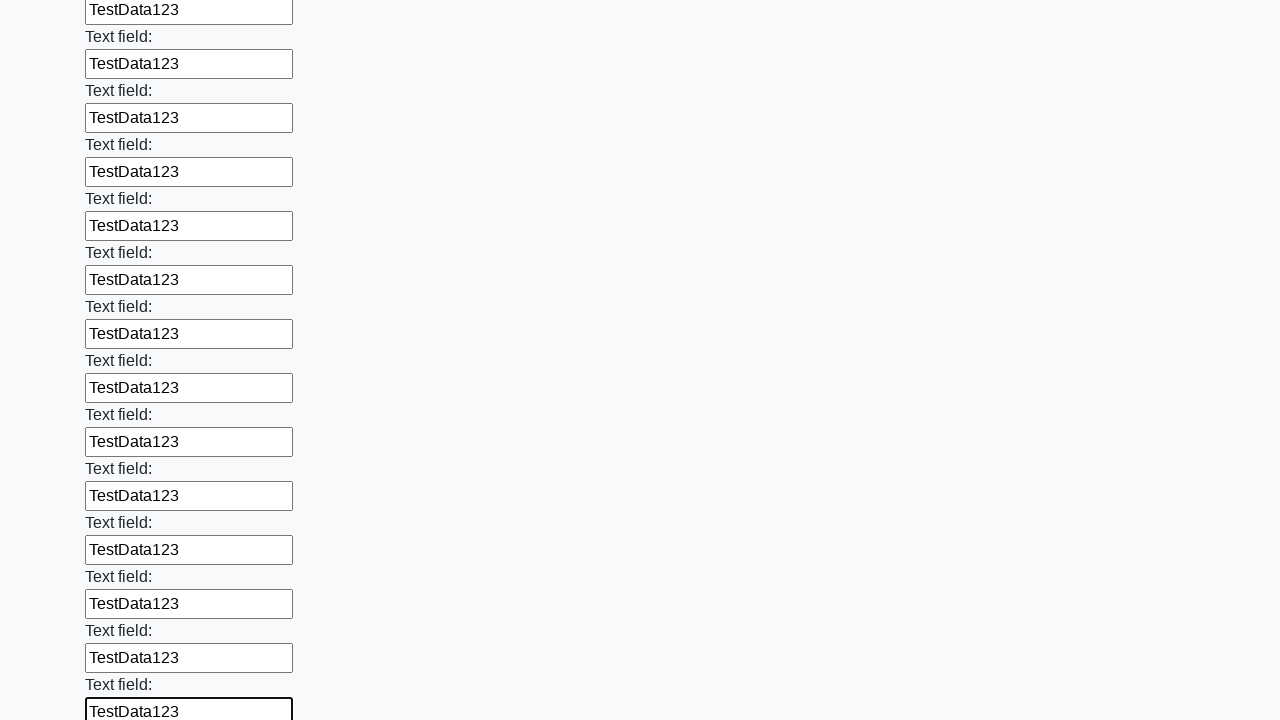

Filled input field with 'TestData123' on input >> nth=68
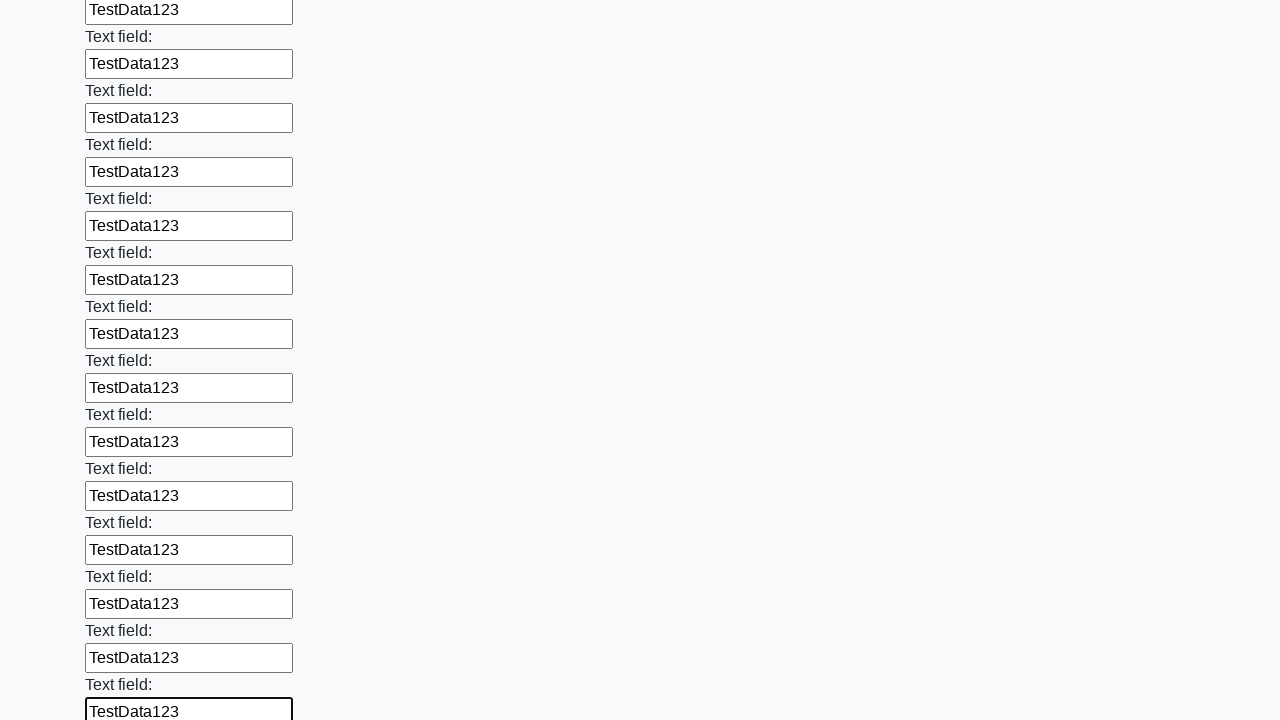

Filled input field with 'TestData123' on input >> nth=69
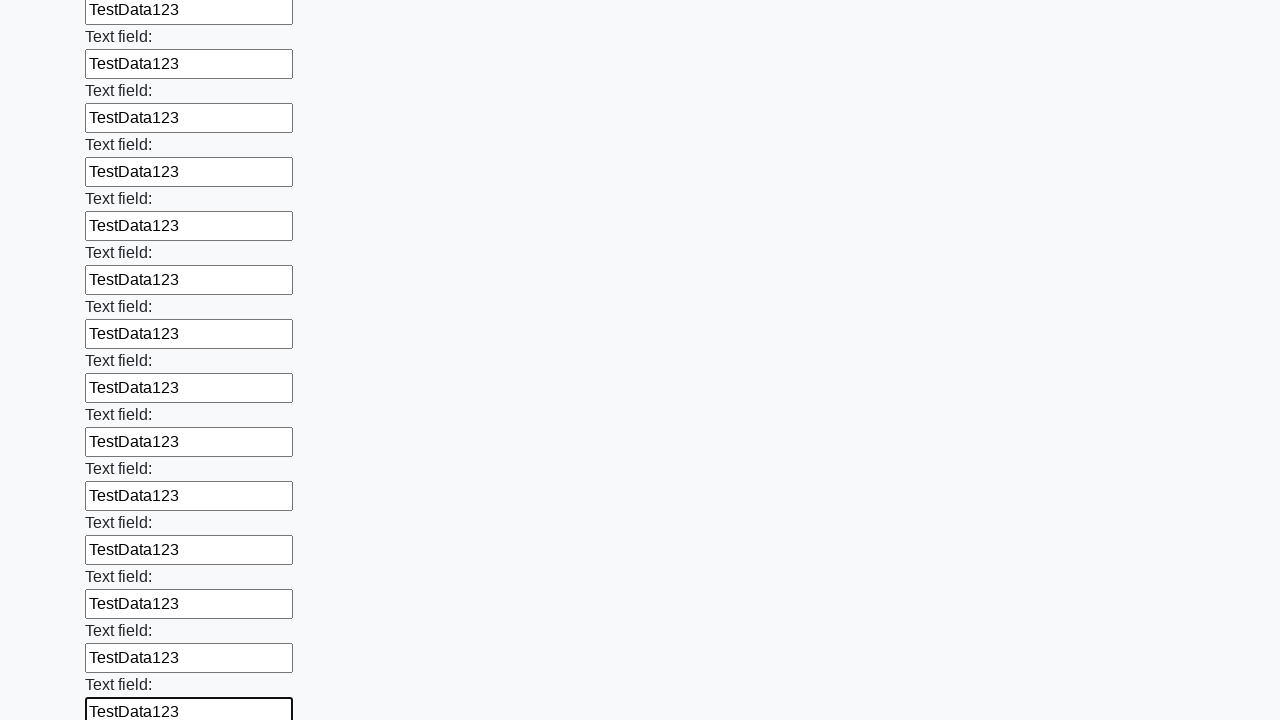

Filled input field with 'TestData123' on input >> nth=70
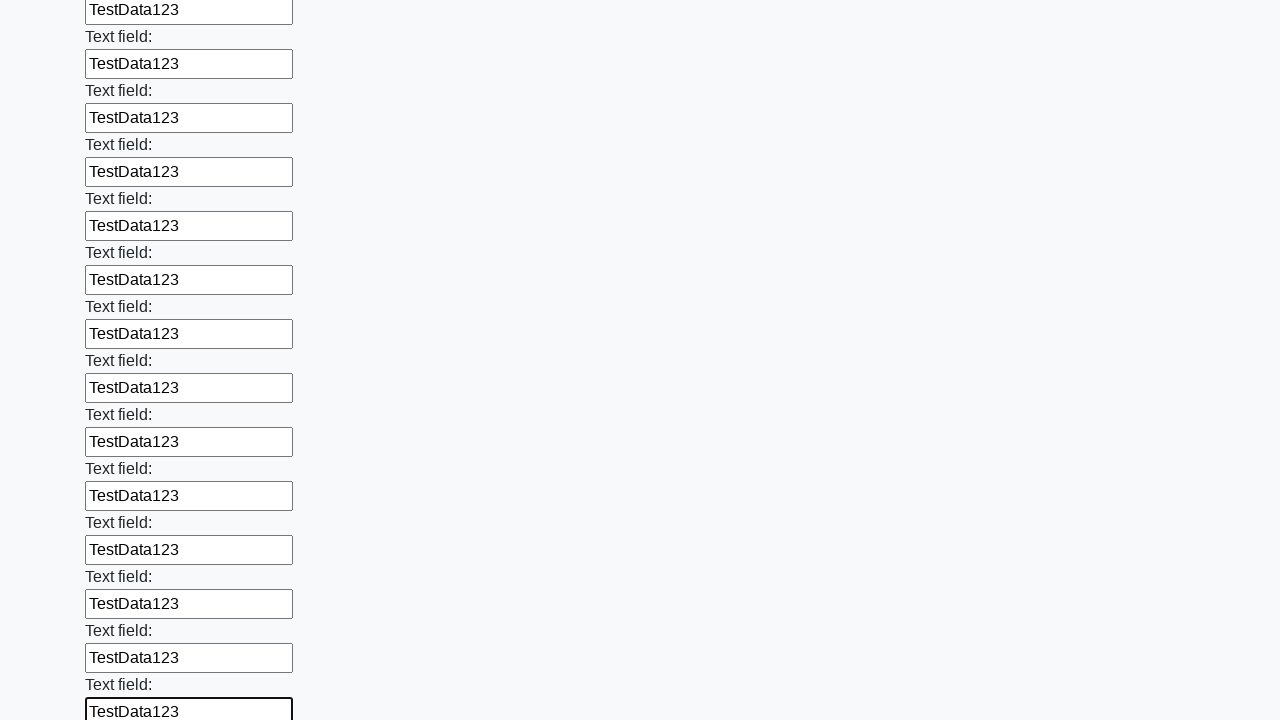

Filled input field with 'TestData123' on input >> nth=71
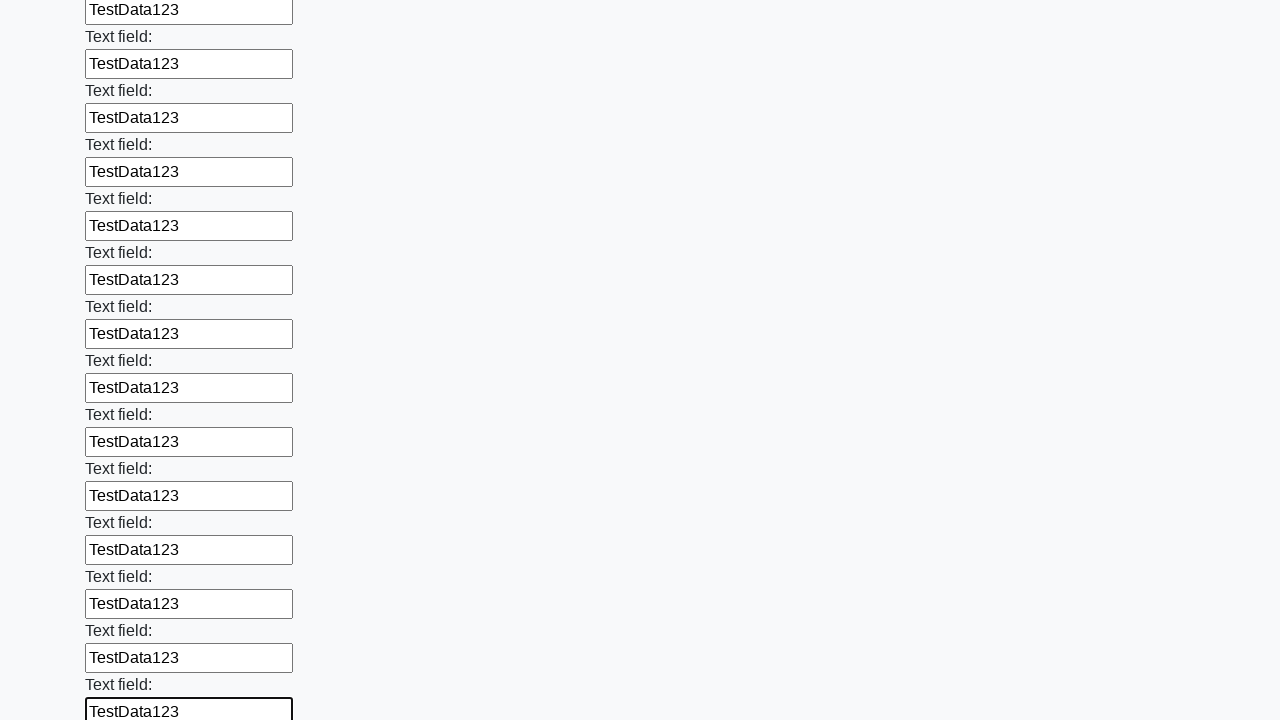

Filled input field with 'TestData123' on input >> nth=72
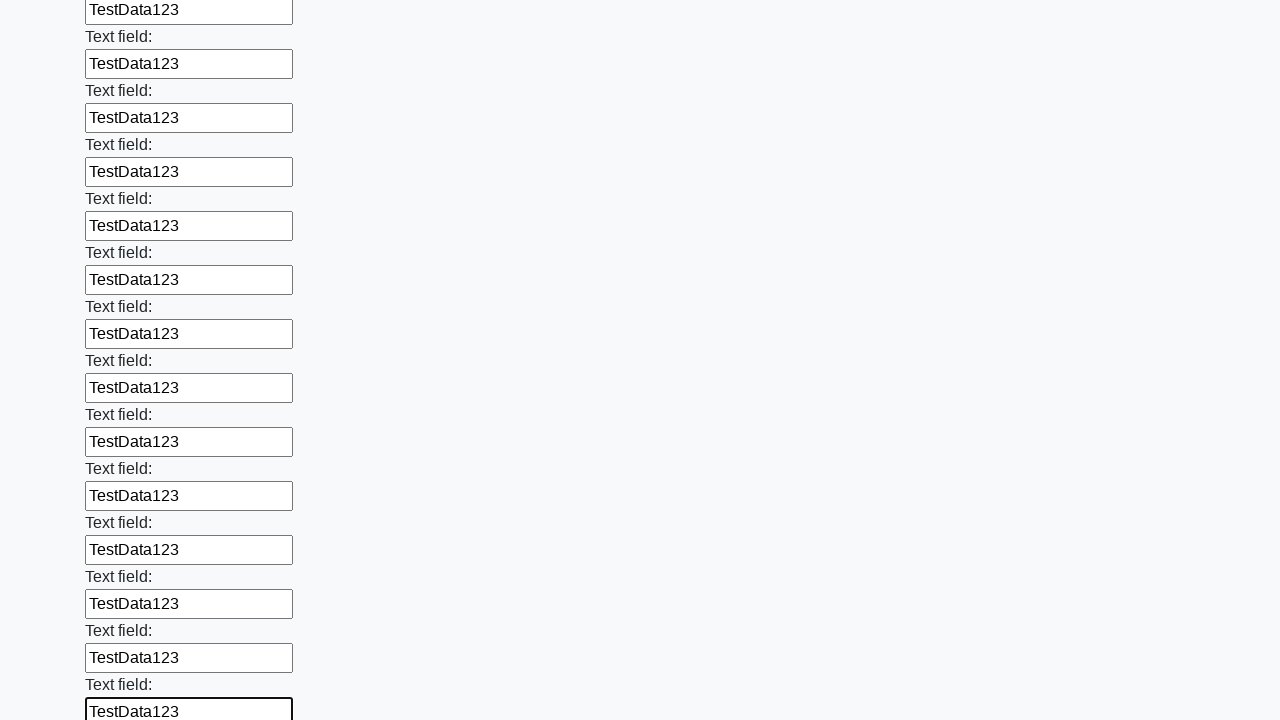

Filled input field with 'TestData123' on input >> nth=73
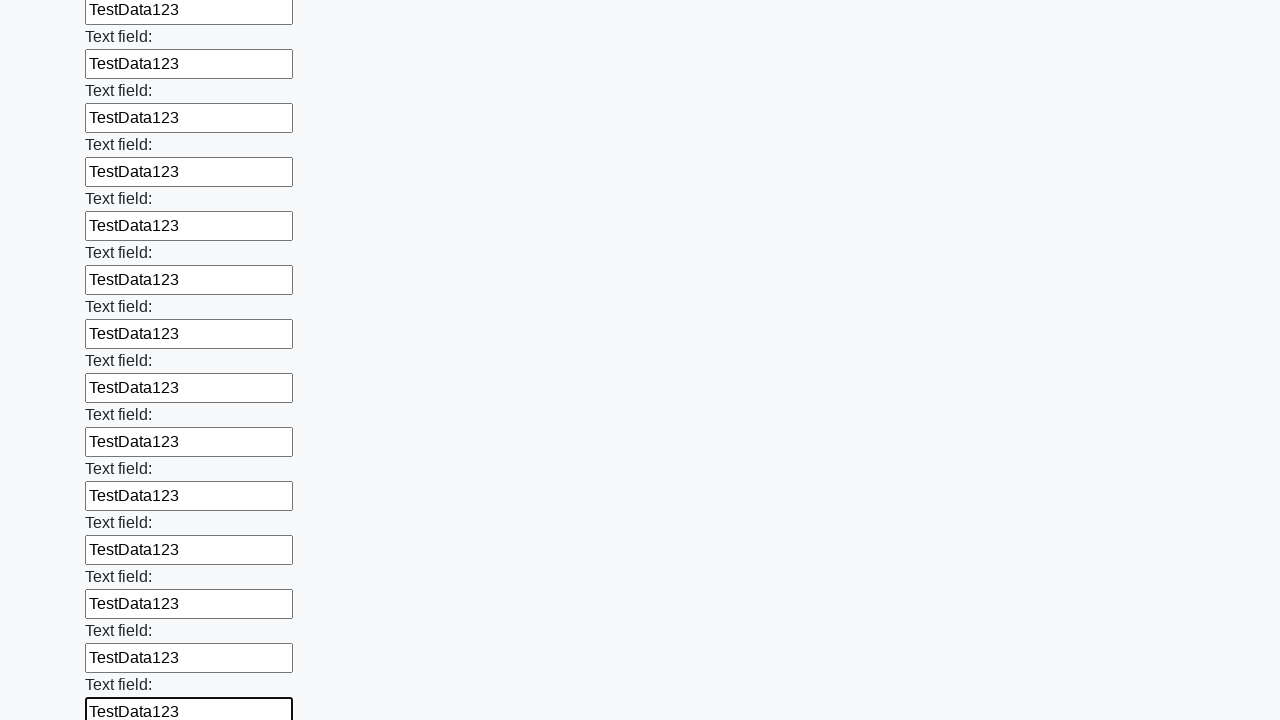

Filled input field with 'TestData123' on input >> nth=74
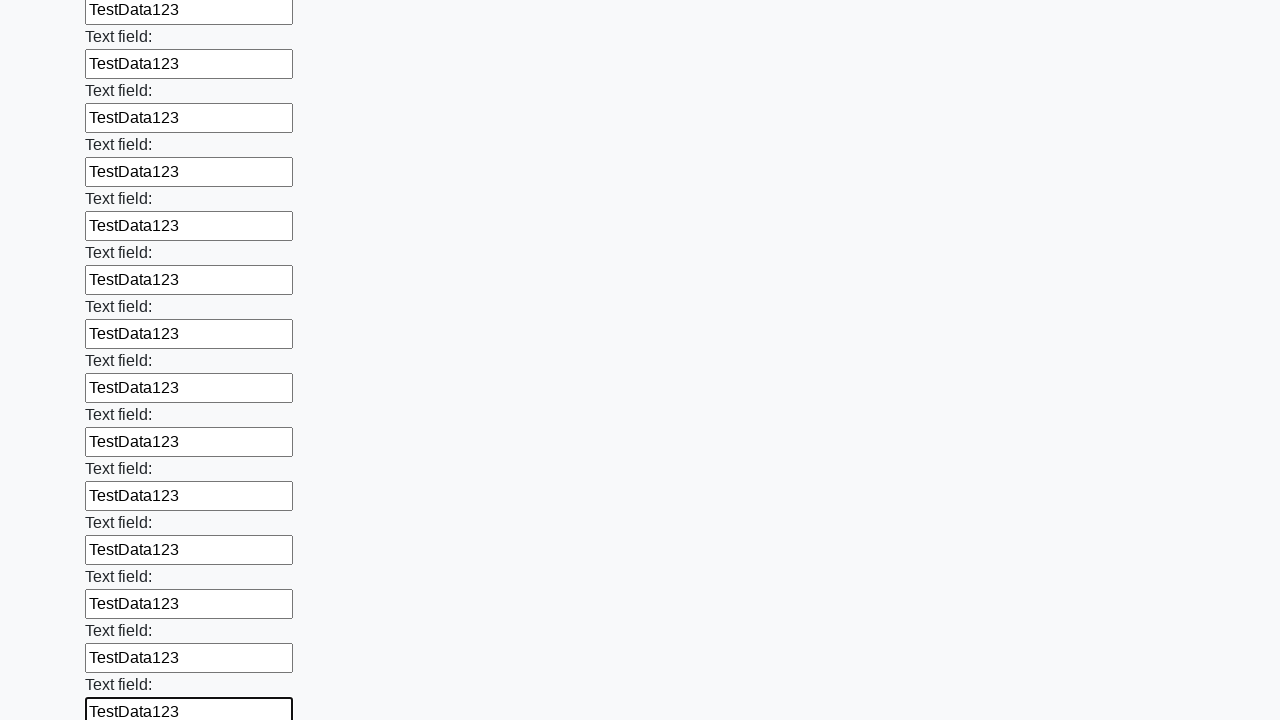

Filled input field with 'TestData123' on input >> nth=75
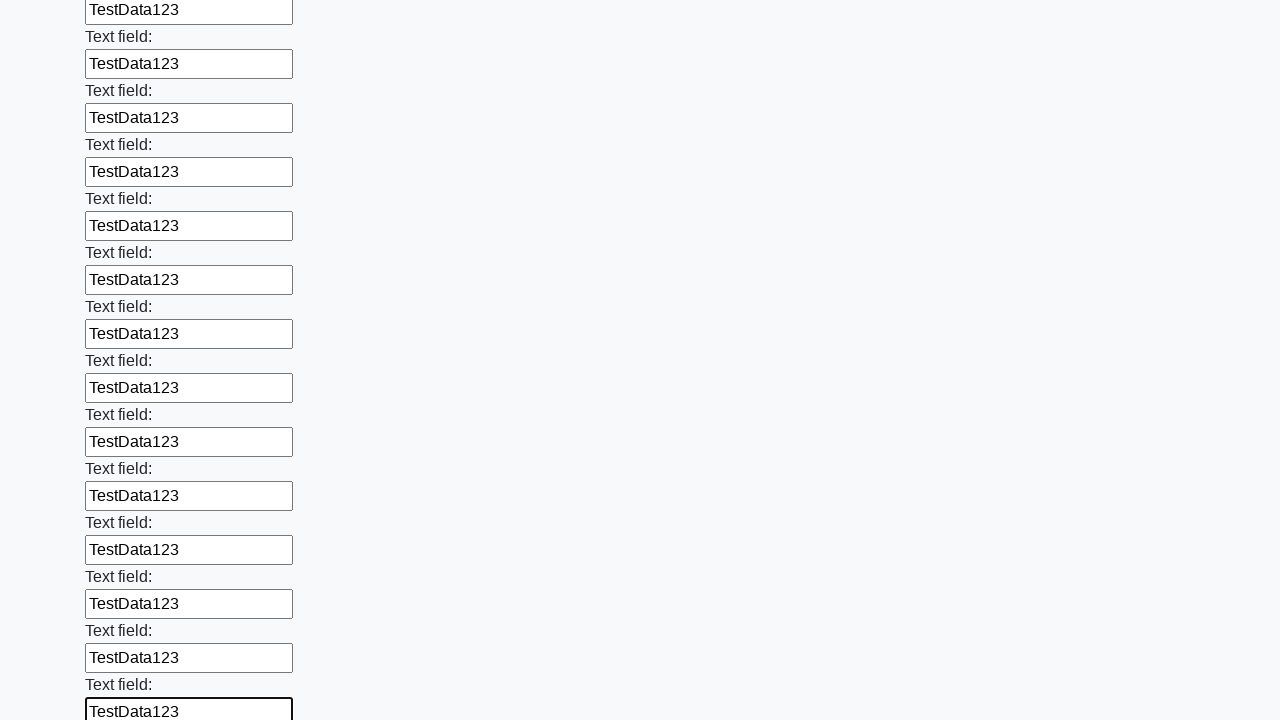

Filled input field with 'TestData123' on input >> nth=76
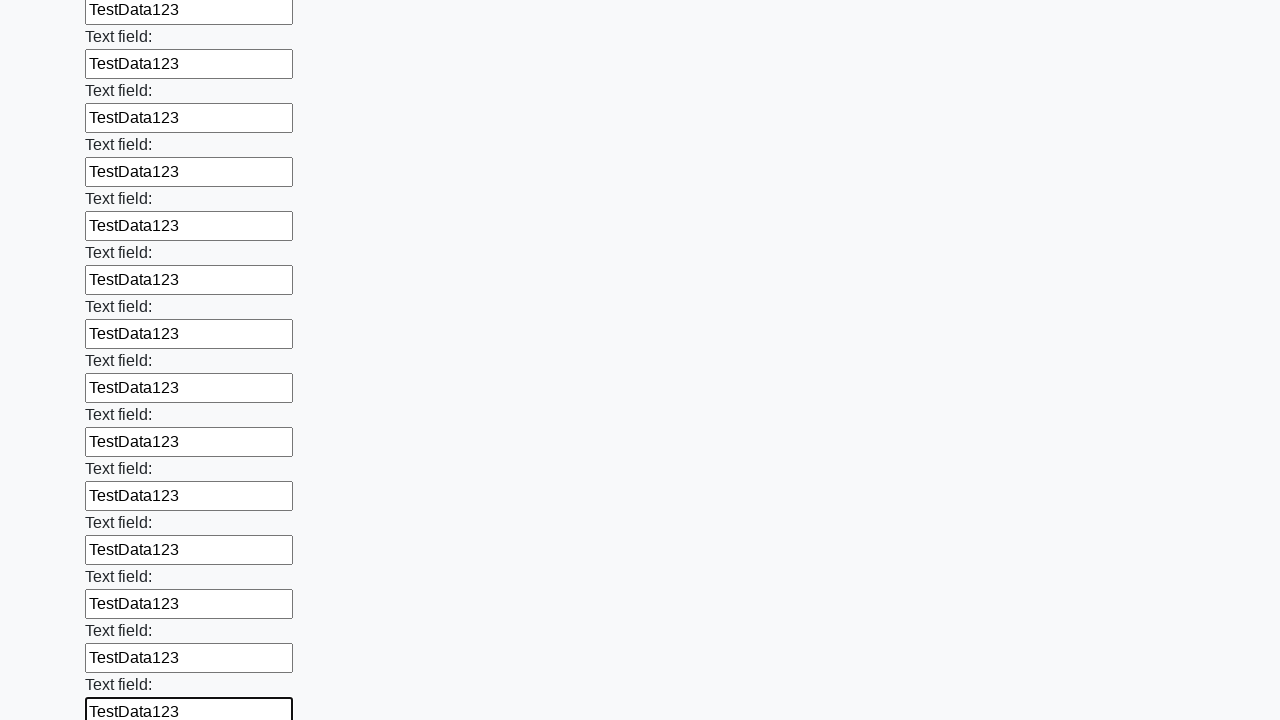

Filled input field with 'TestData123' on input >> nth=77
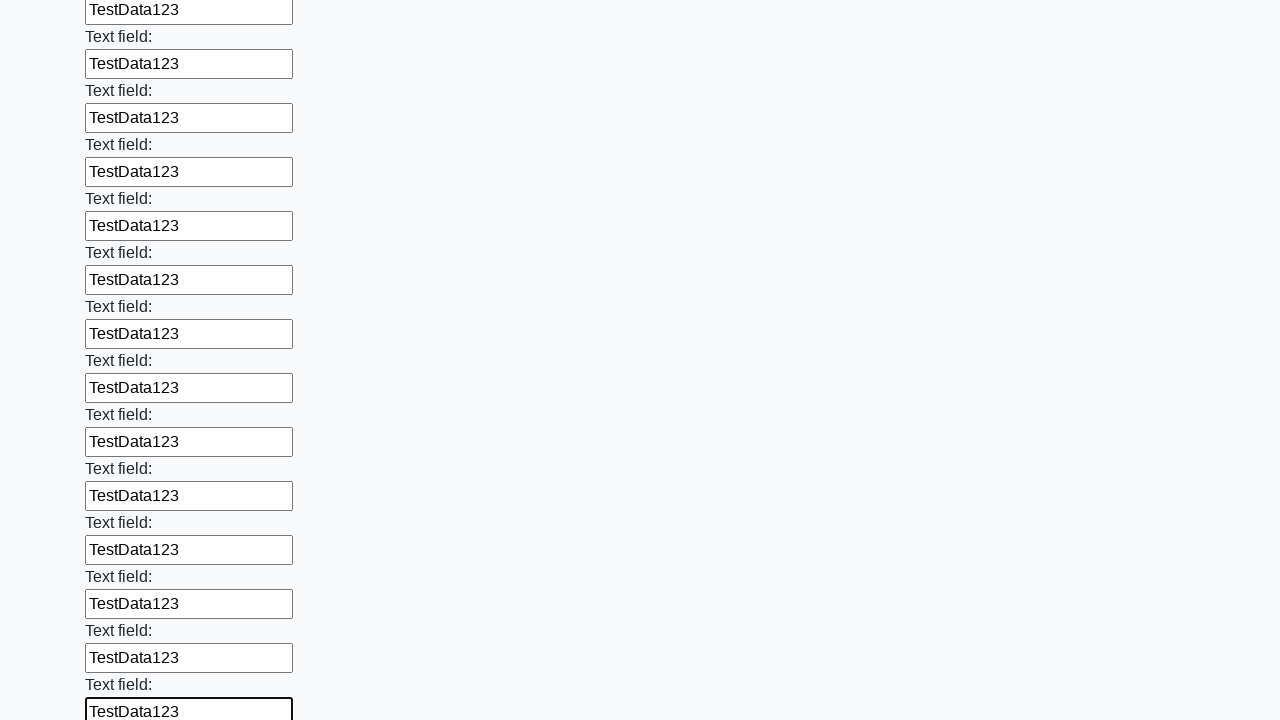

Filled input field with 'TestData123' on input >> nth=78
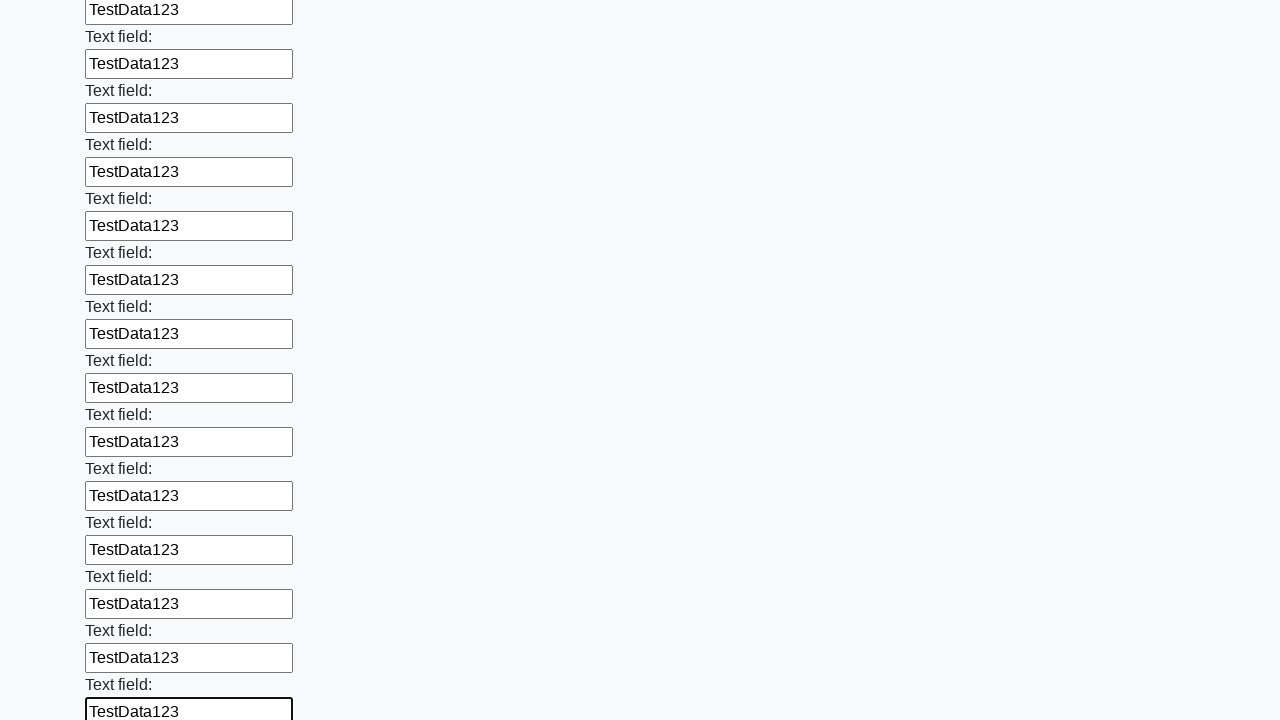

Filled input field with 'TestData123' on input >> nth=79
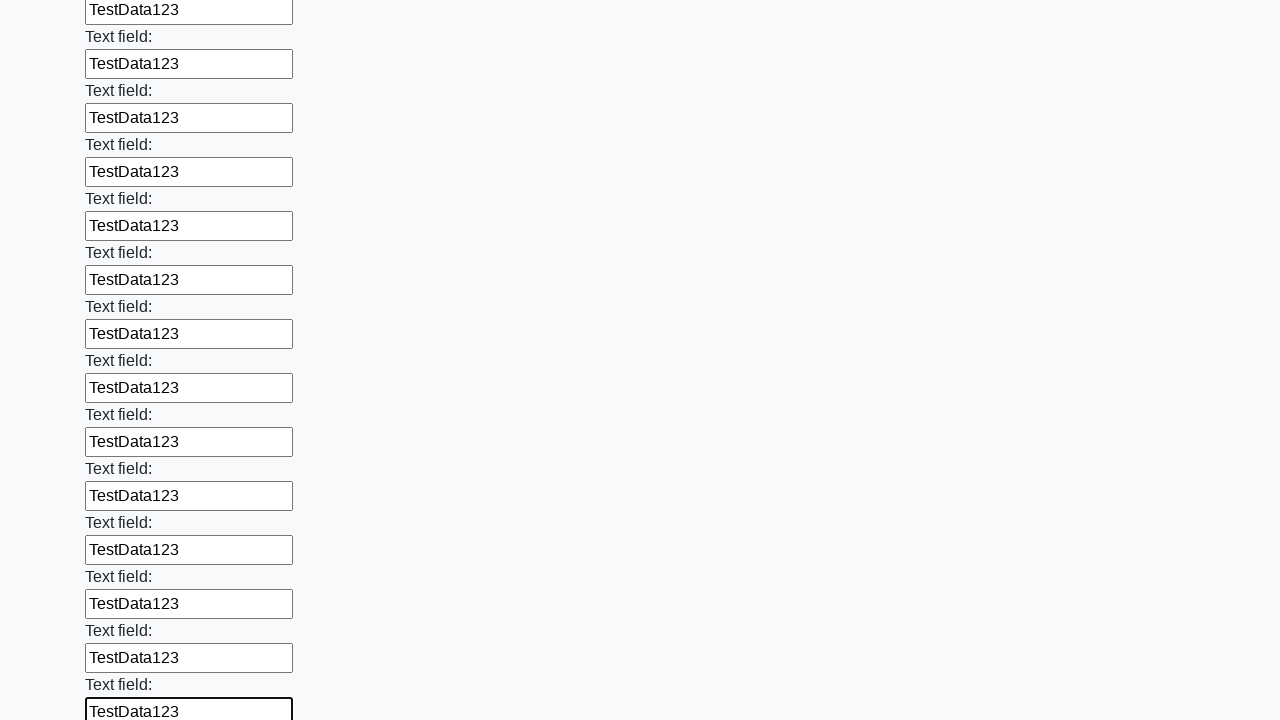

Filled input field with 'TestData123' on input >> nth=80
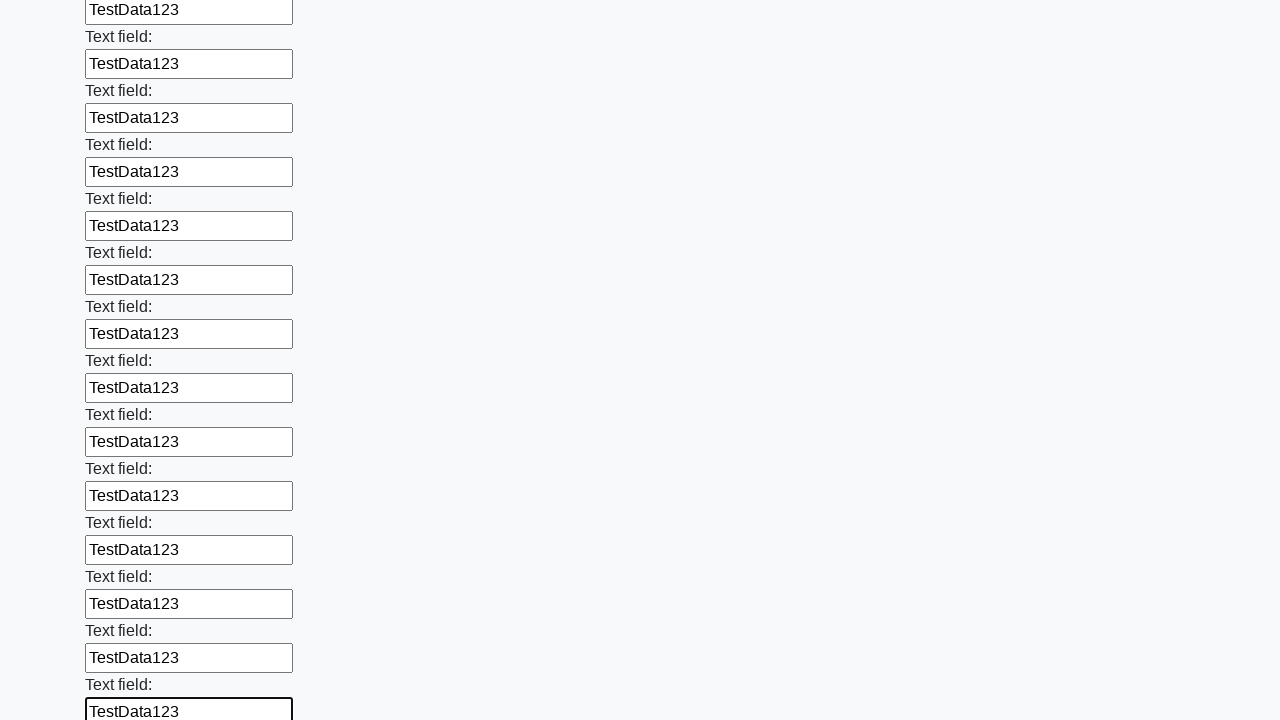

Filled input field with 'TestData123' on input >> nth=81
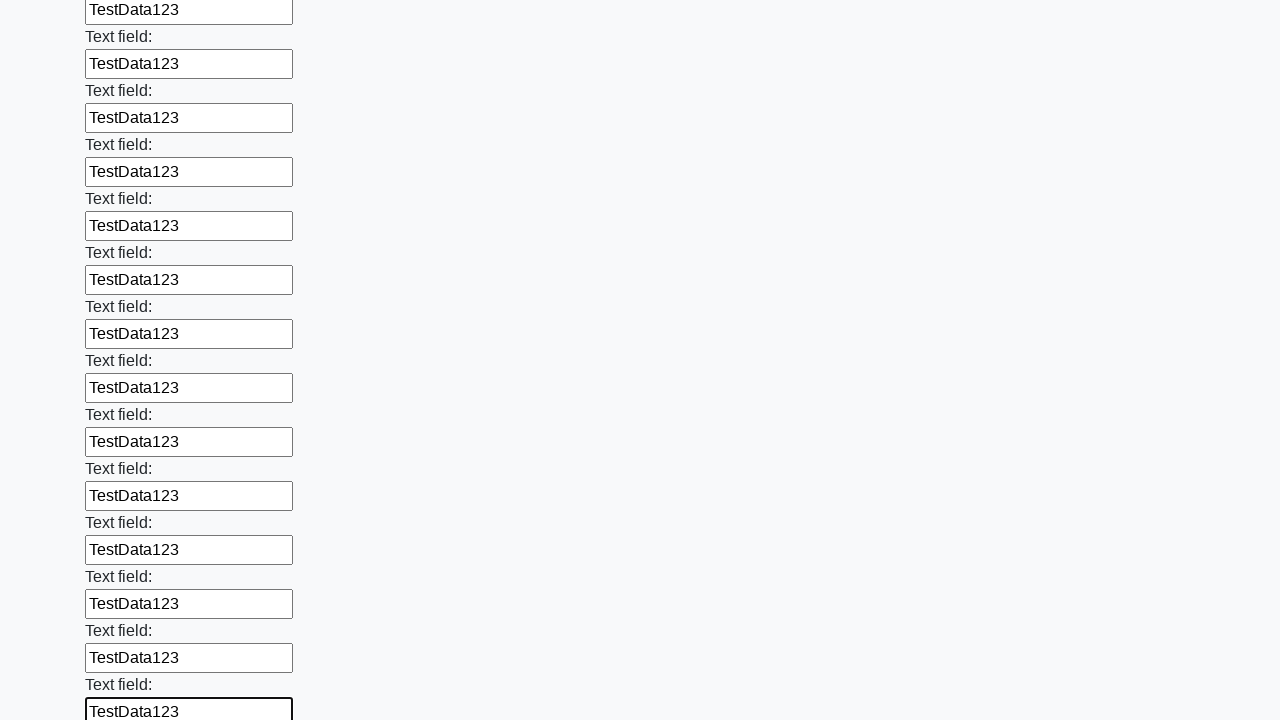

Filled input field with 'TestData123' on input >> nth=82
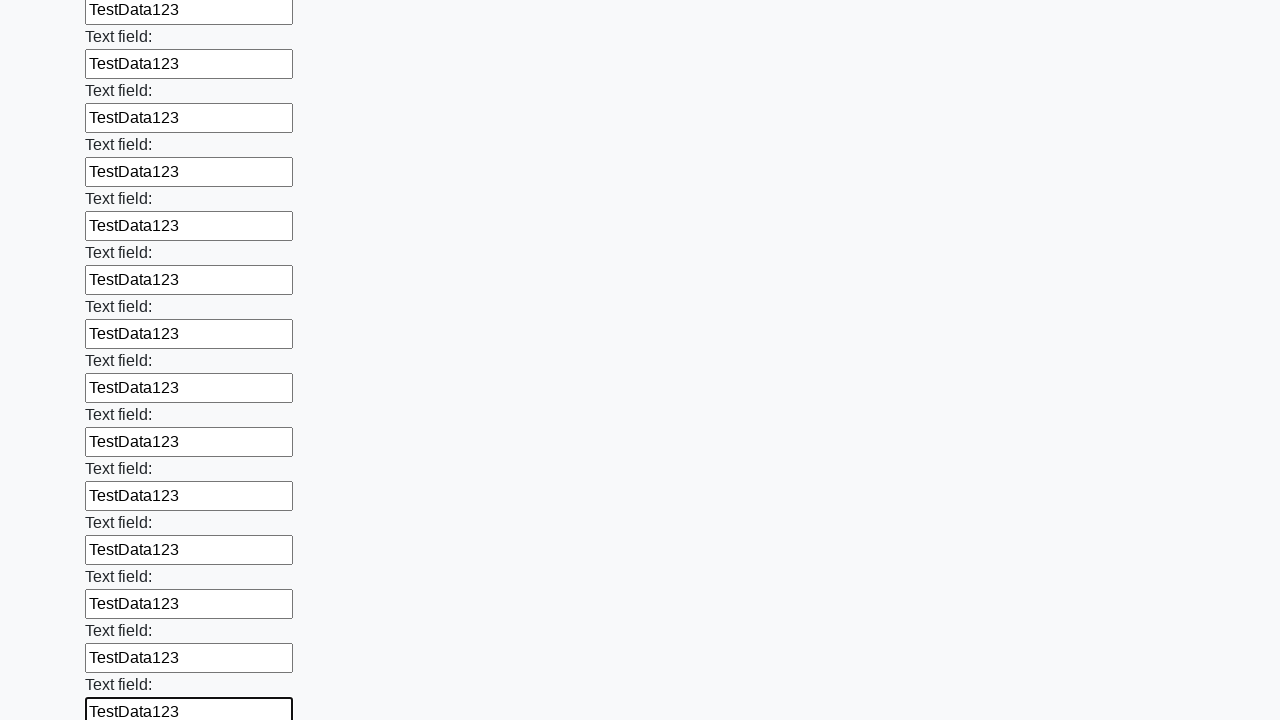

Filled input field with 'TestData123' on input >> nth=83
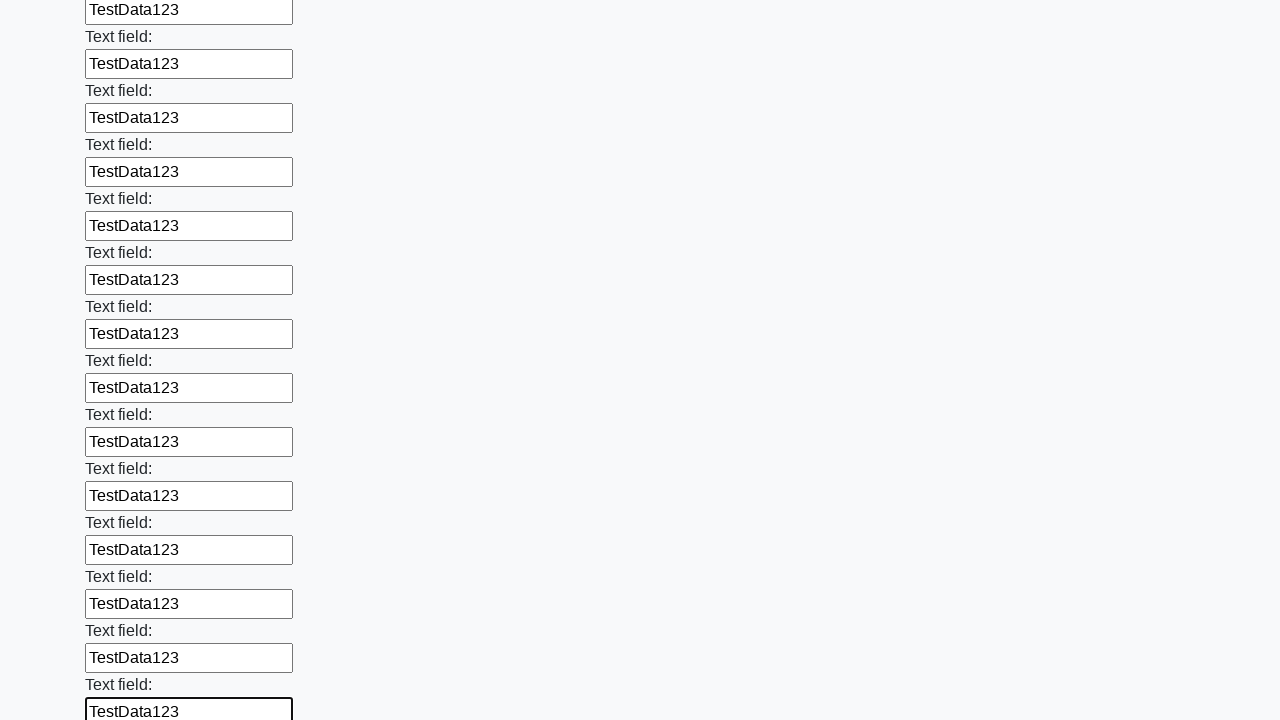

Filled input field with 'TestData123' on input >> nth=84
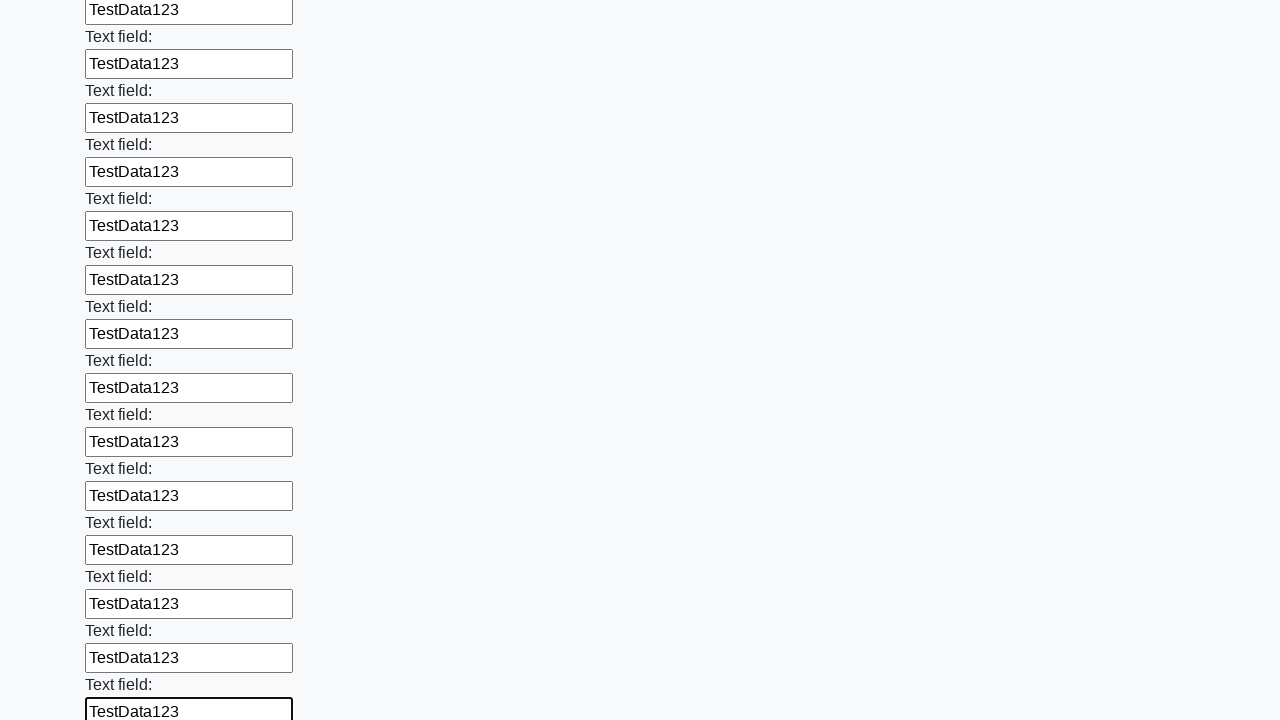

Filled input field with 'TestData123' on input >> nth=85
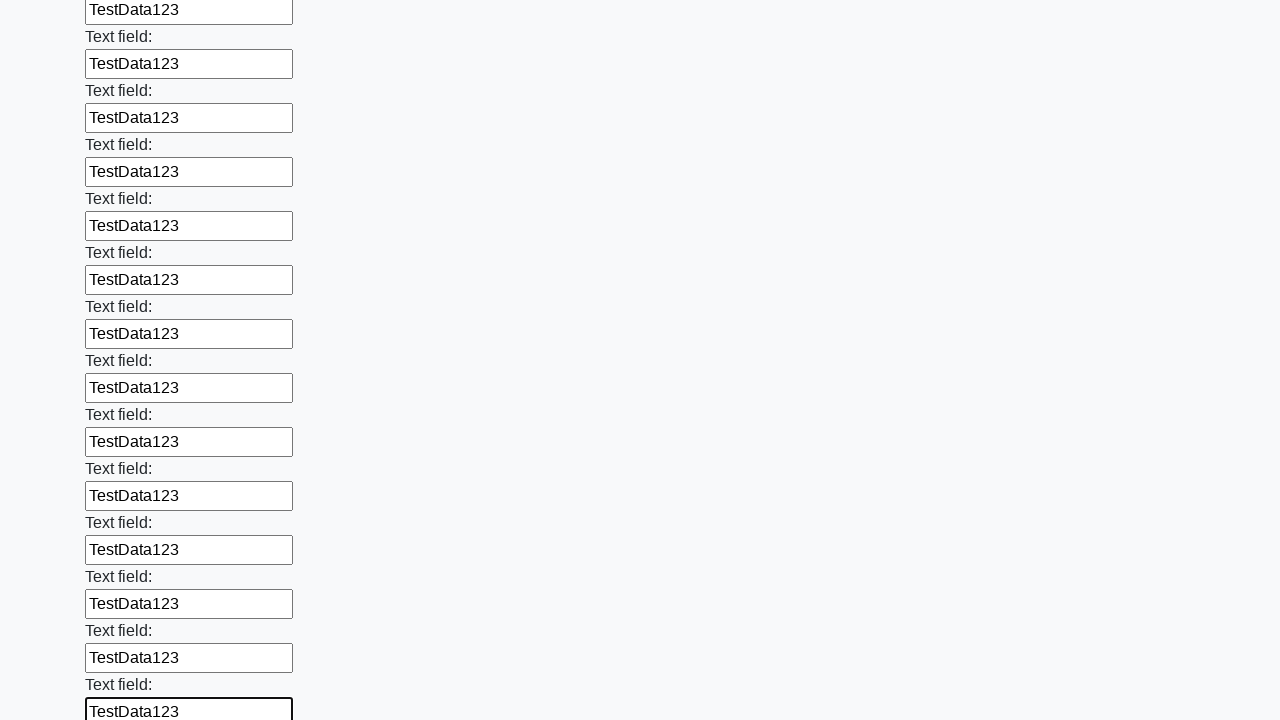

Filled input field with 'TestData123' on input >> nth=86
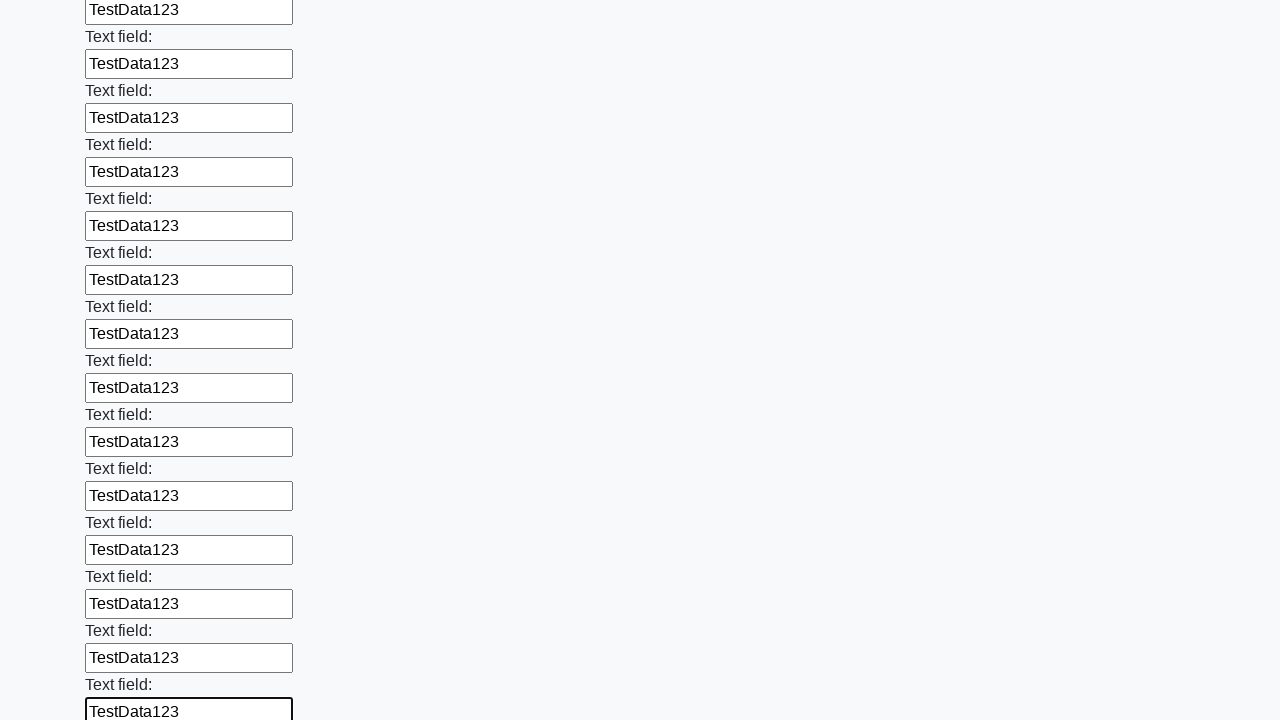

Filled input field with 'TestData123' on input >> nth=87
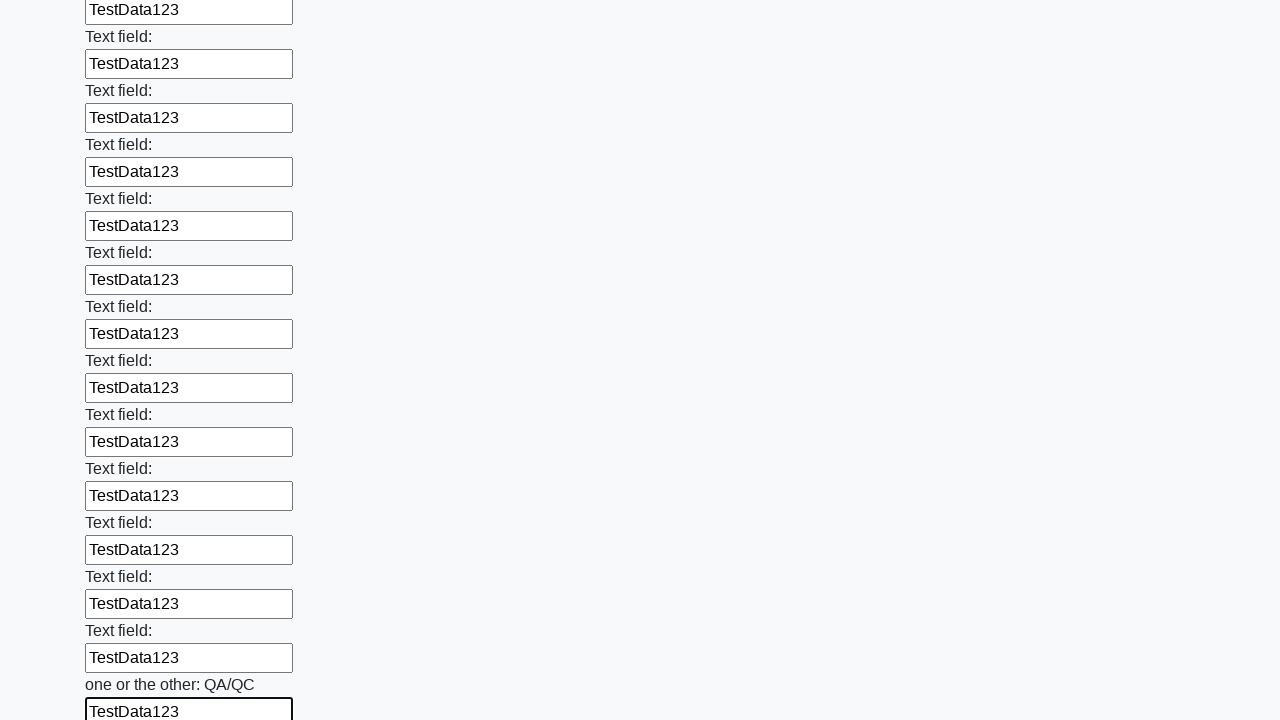

Filled input field with 'TestData123' on input >> nth=88
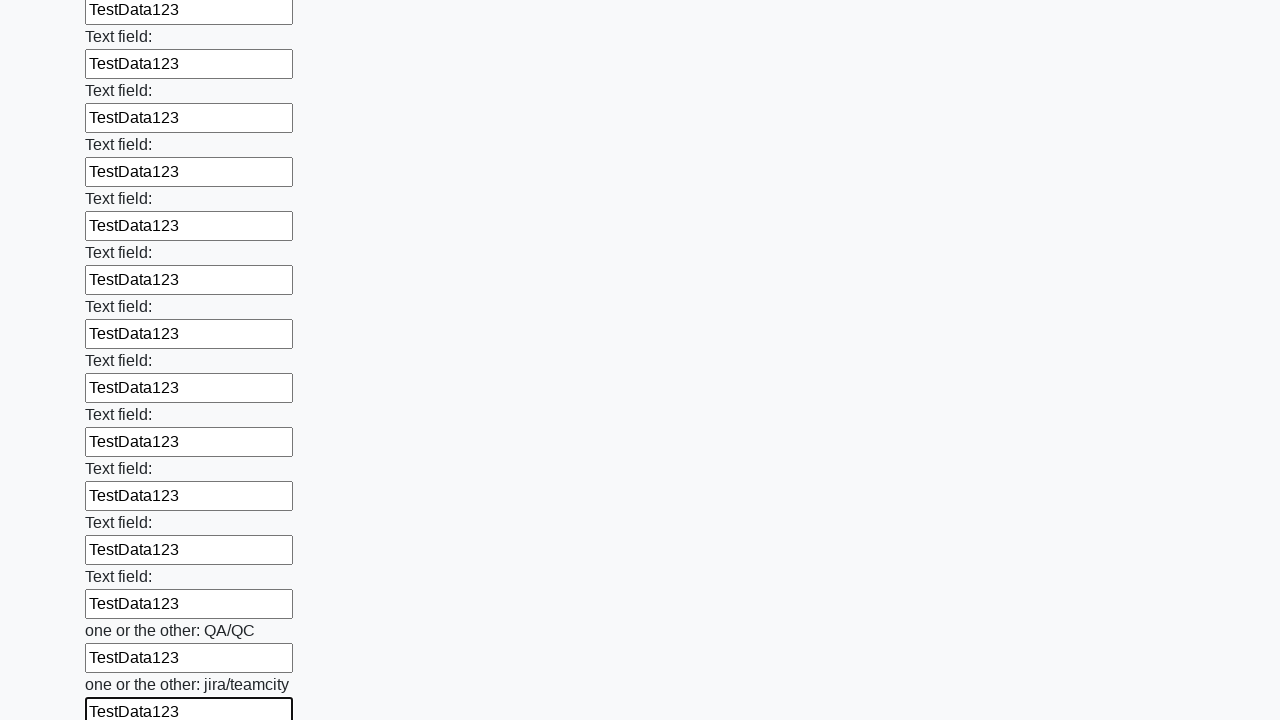

Filled input field with 'TestData123' on input >> nth=89
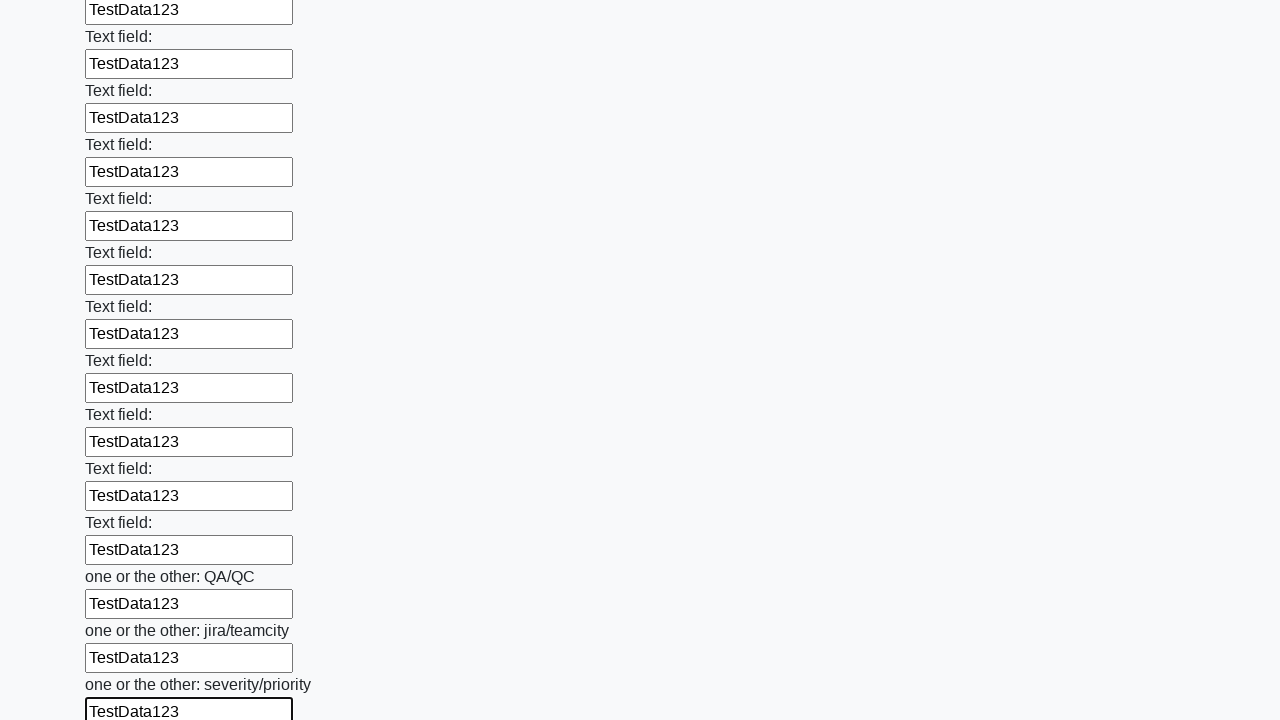

Filled input field with 'TestData123' on input >> nth=90
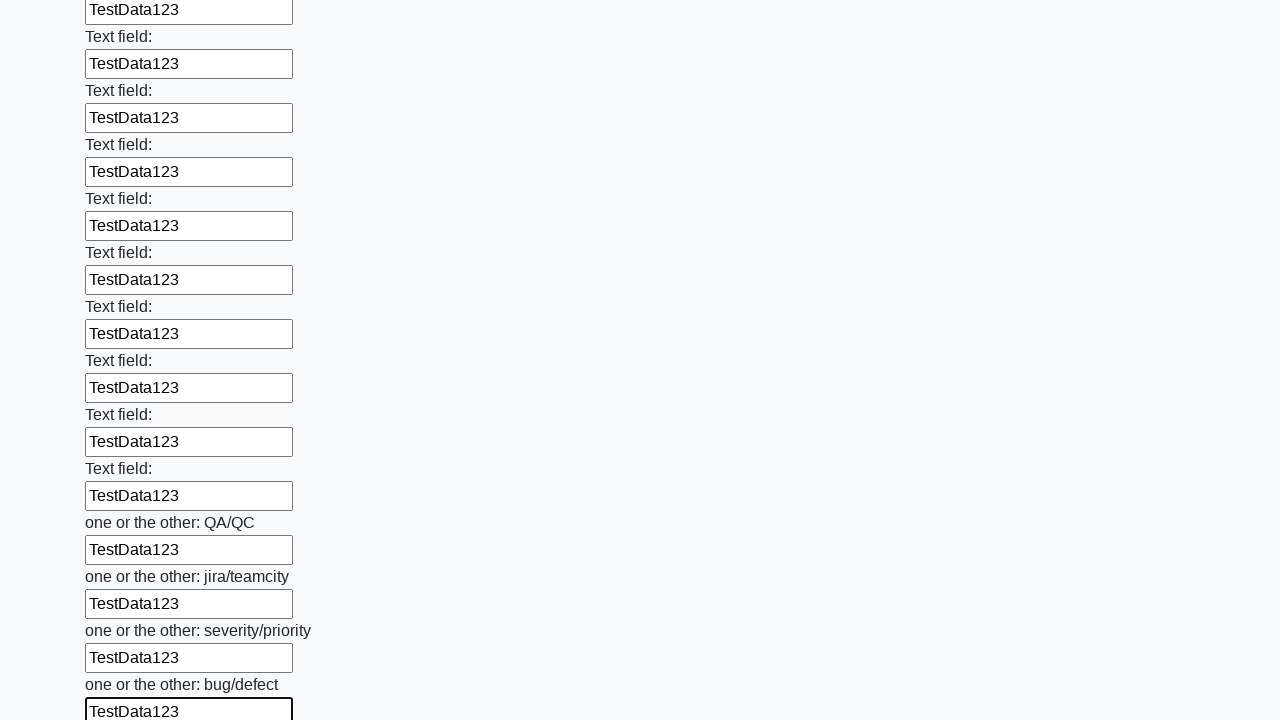

Filled input field with 'TestData123' on input >> nth=91
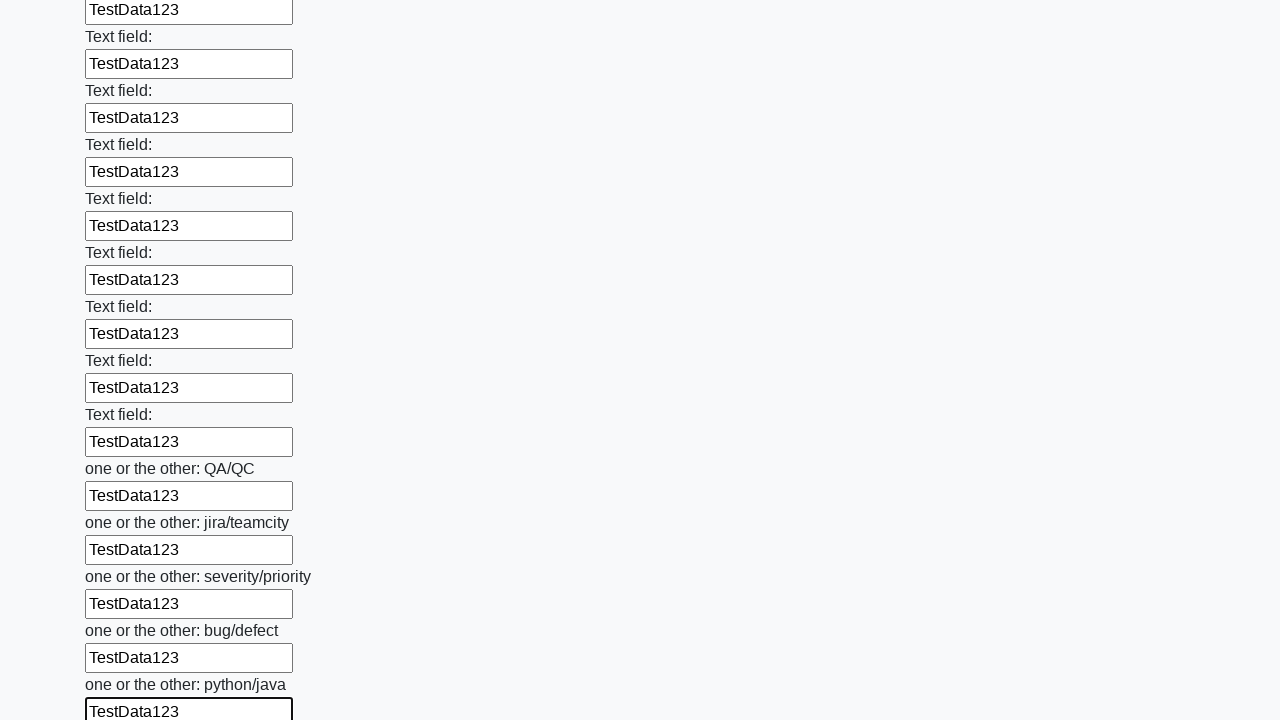

Filled input field with 'TestData123' on input >> nth=92
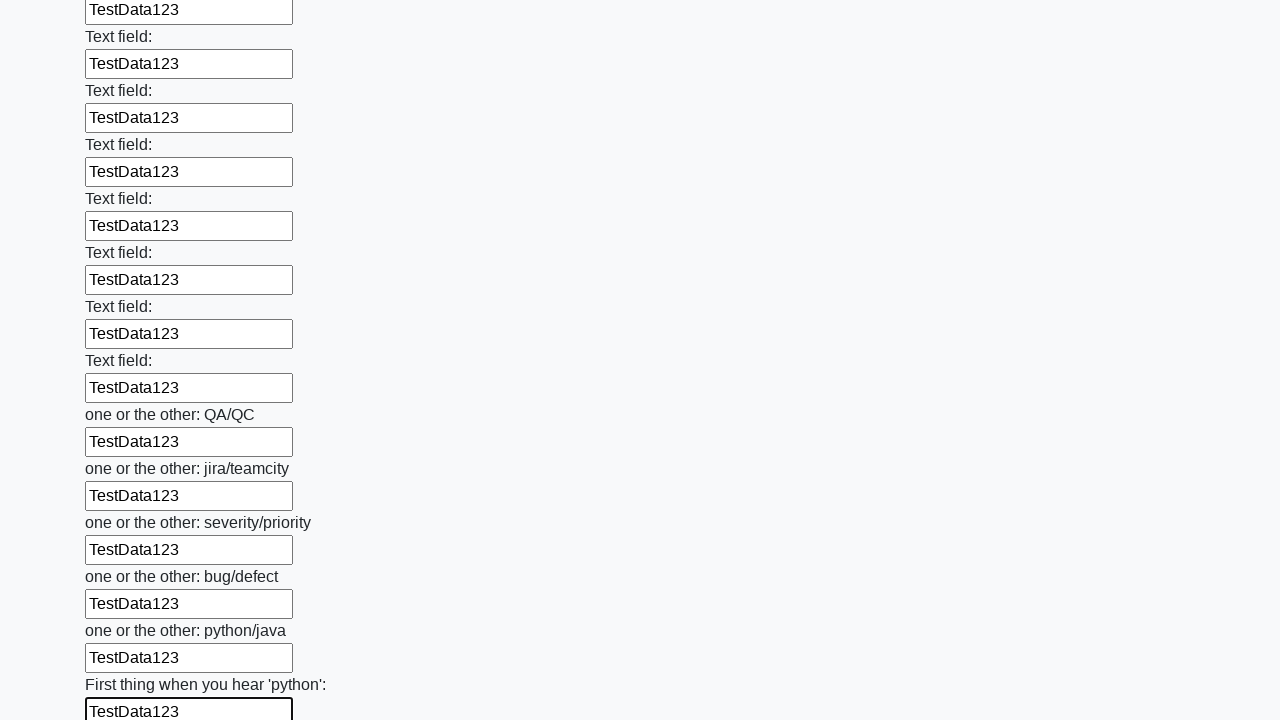

Filled input field with 'TestData123' on input >> nth=93
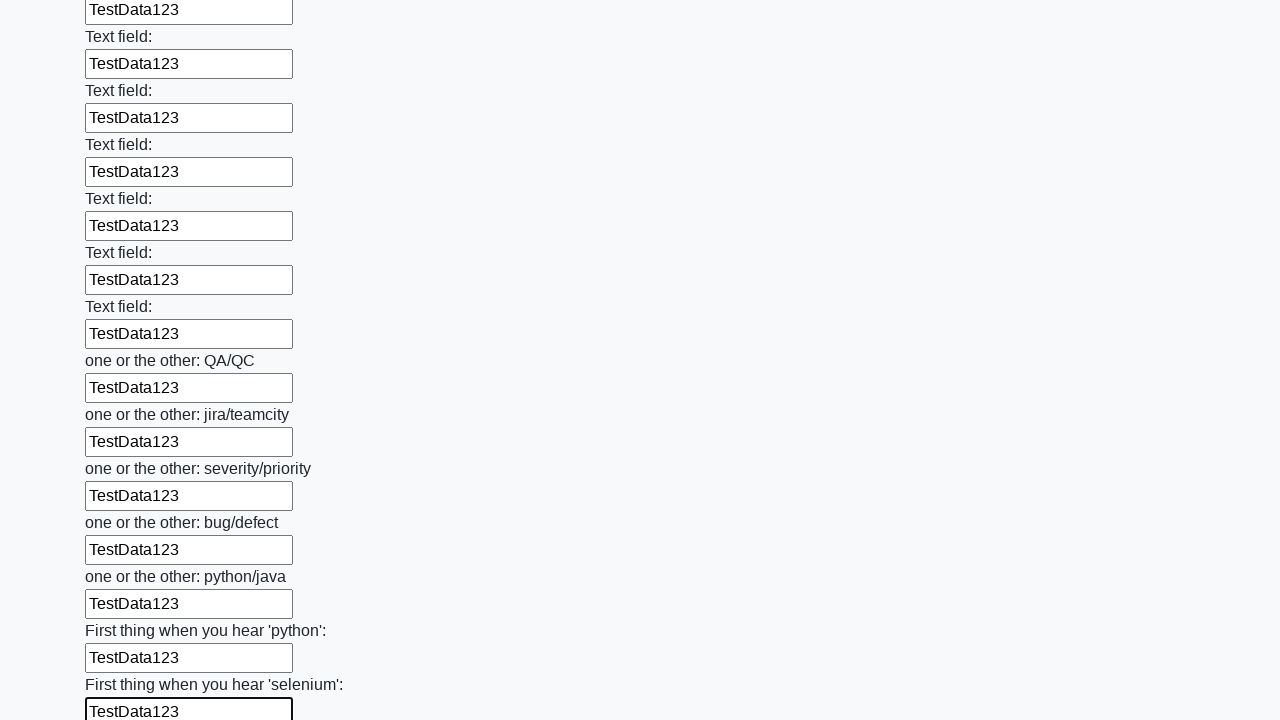

Filled input field with 'TestData123' on input >> nth=94
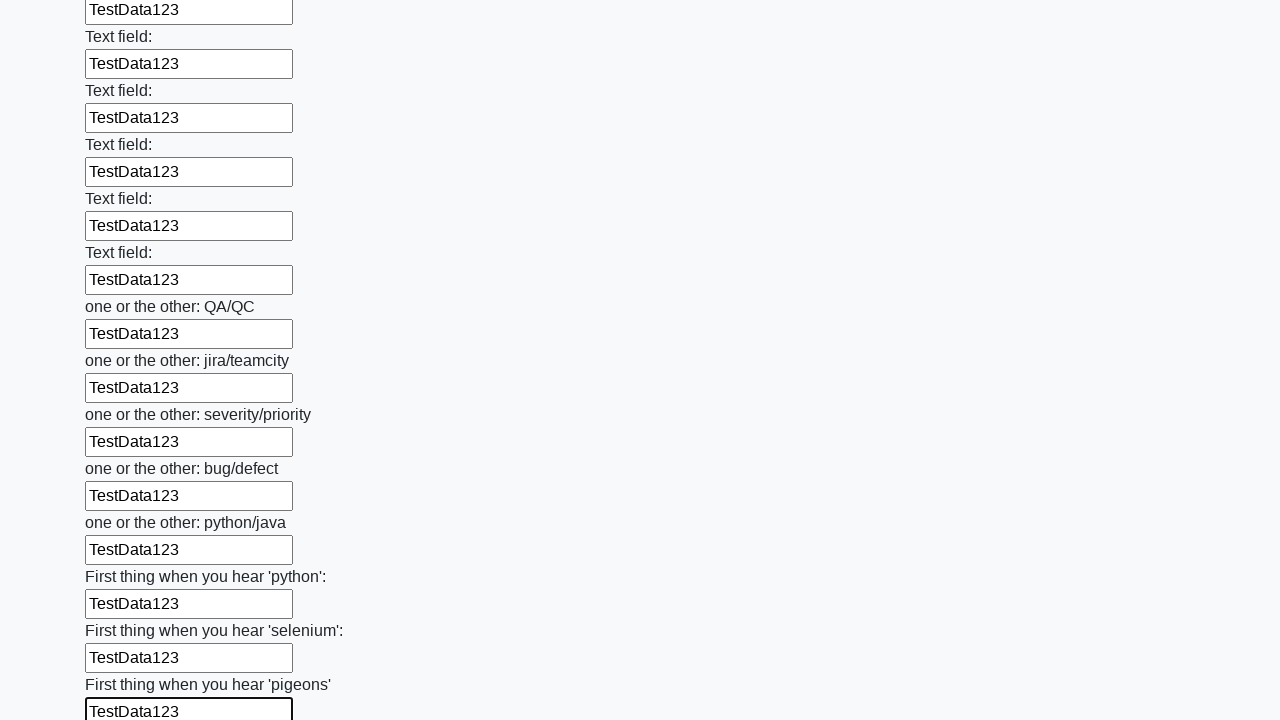

Filled input field with 'TestData123' on input >> nth=95
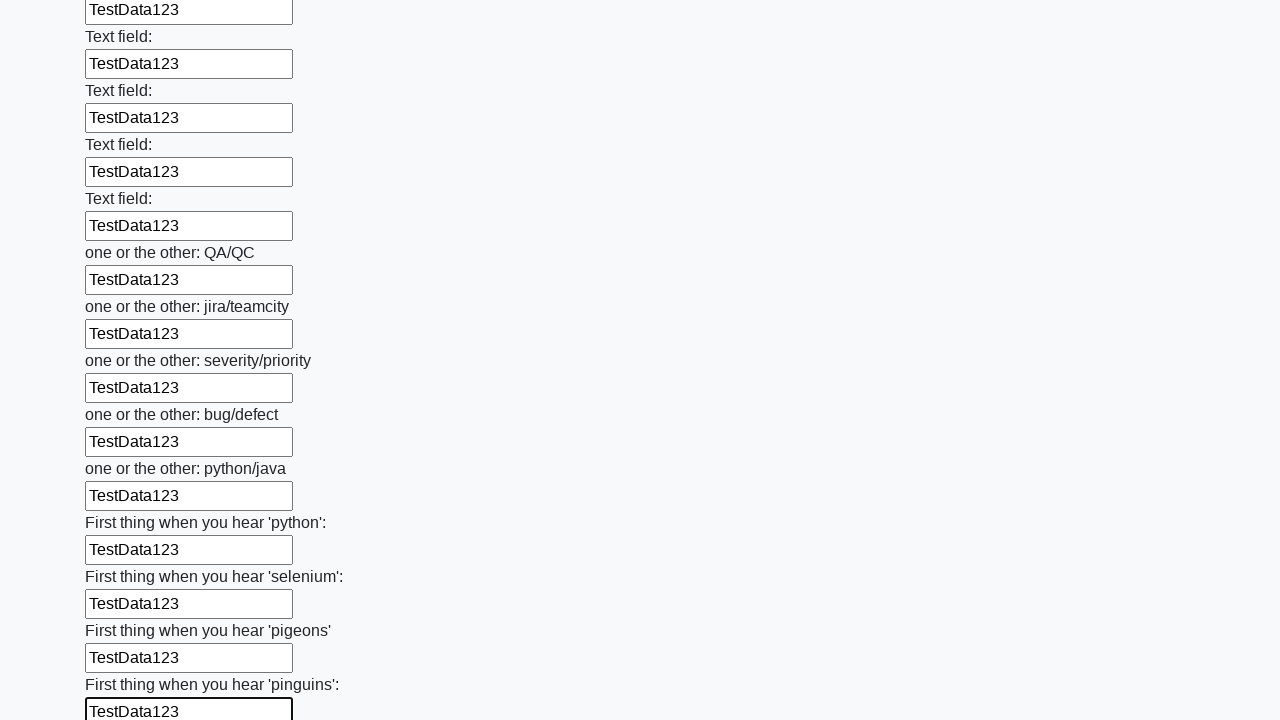

Filled input field with 'TestData123' on input >> nth=96
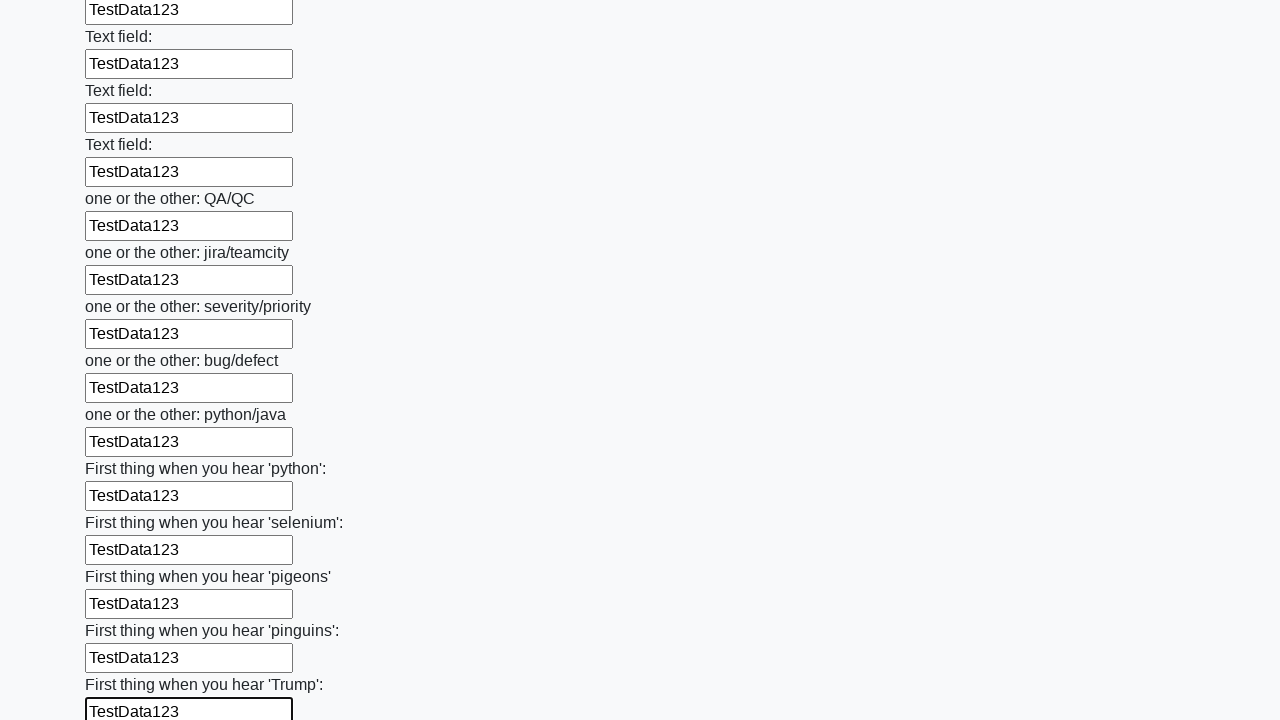

Filled input field with 'TestData123' on input >> nth=97
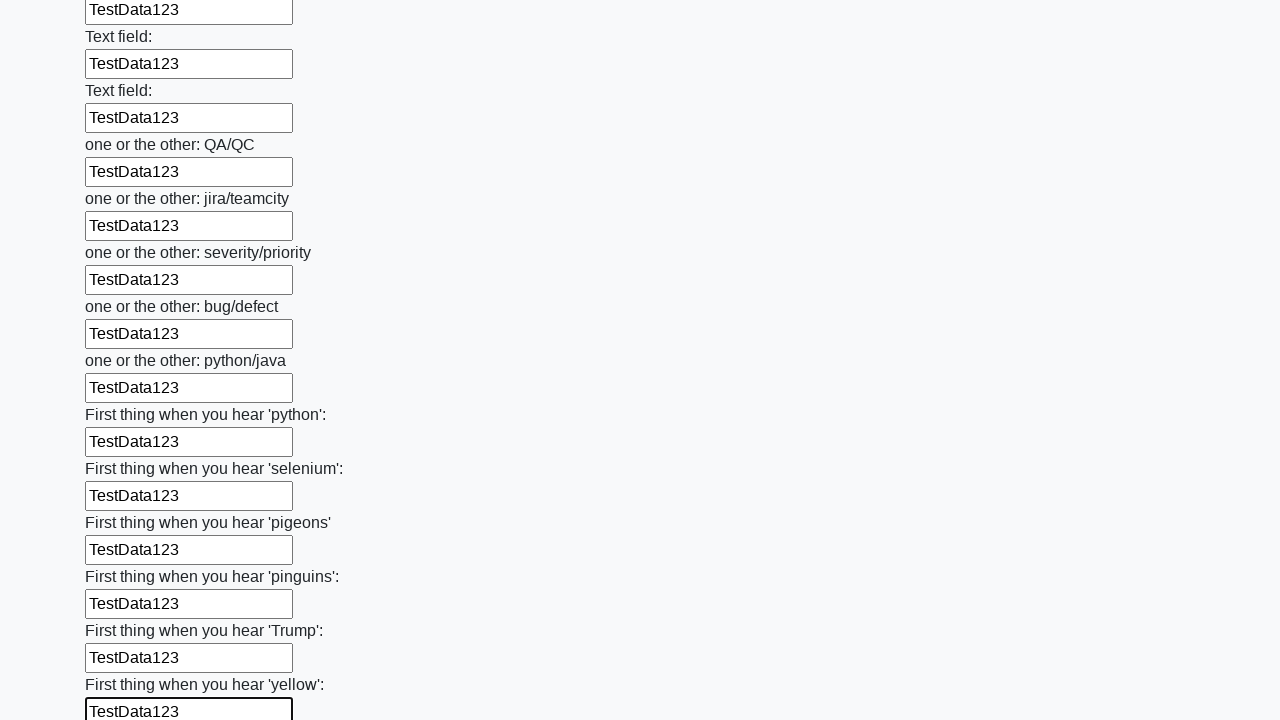

Filled input field with 'TestData123' on input >> nth=98
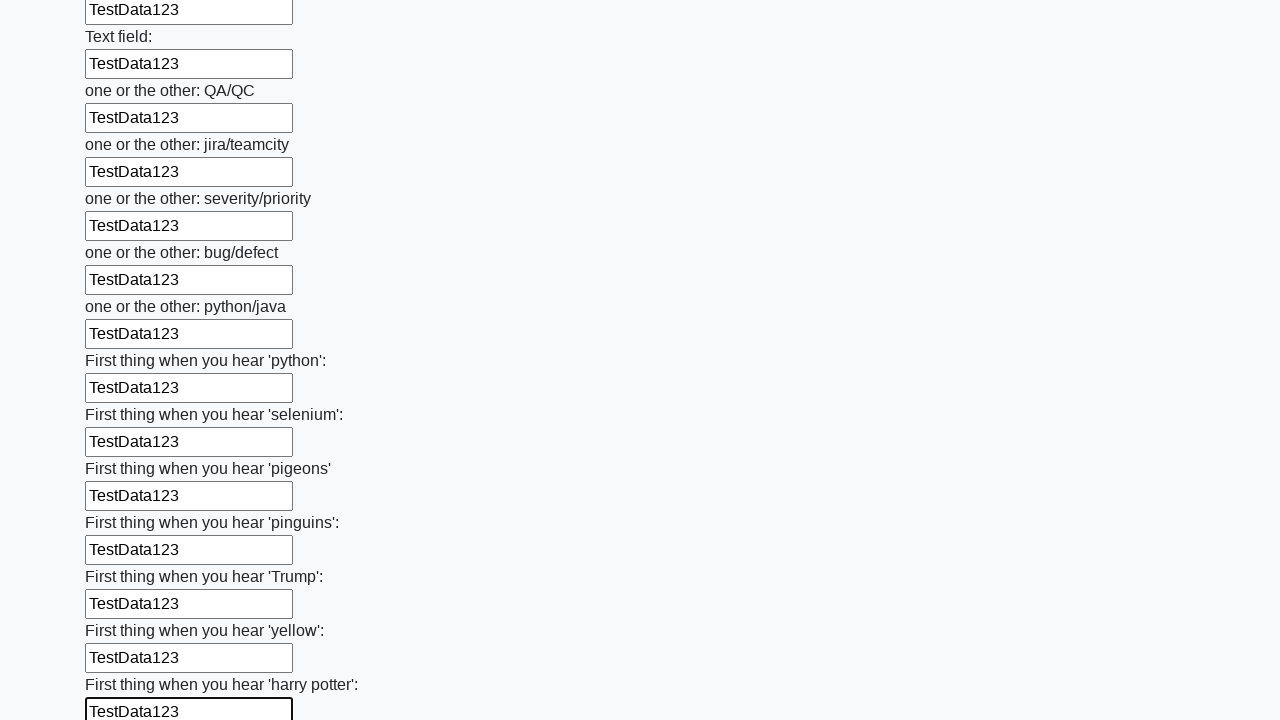

Filled input field with 'TestData123' on input >> nth=99
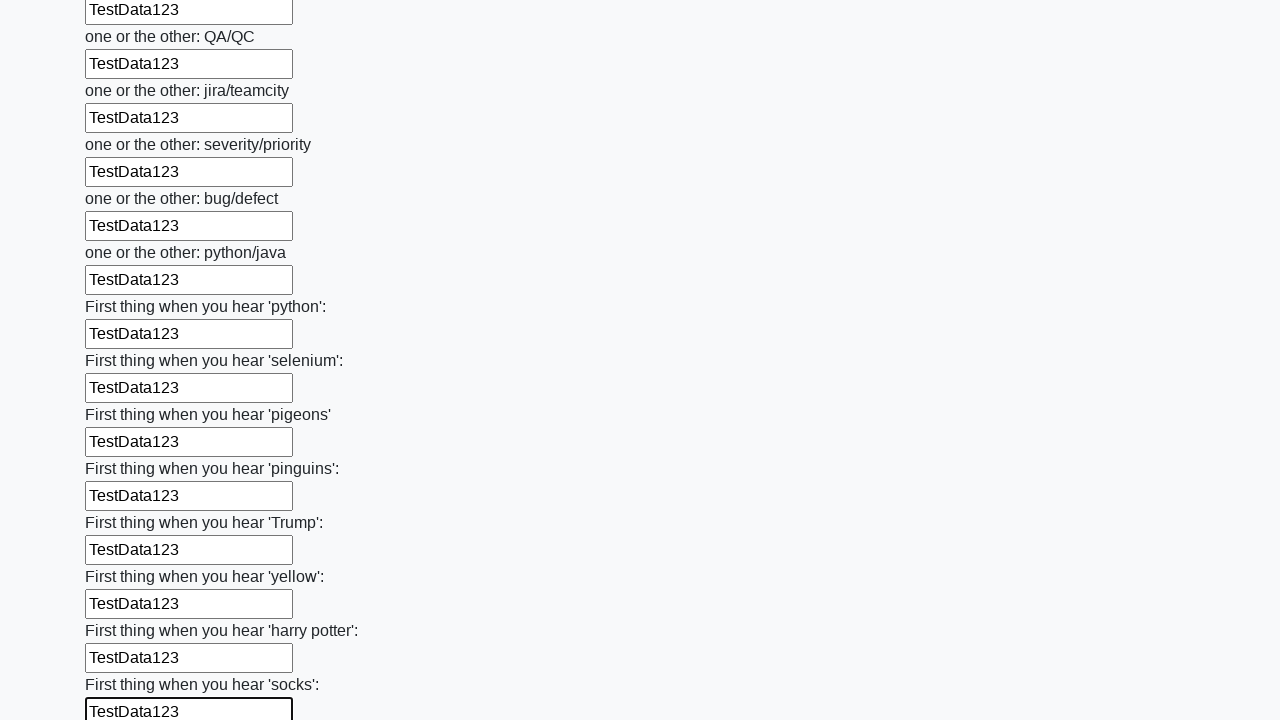

Clicked the submit button to submit the form at (123, 611) on button.btn
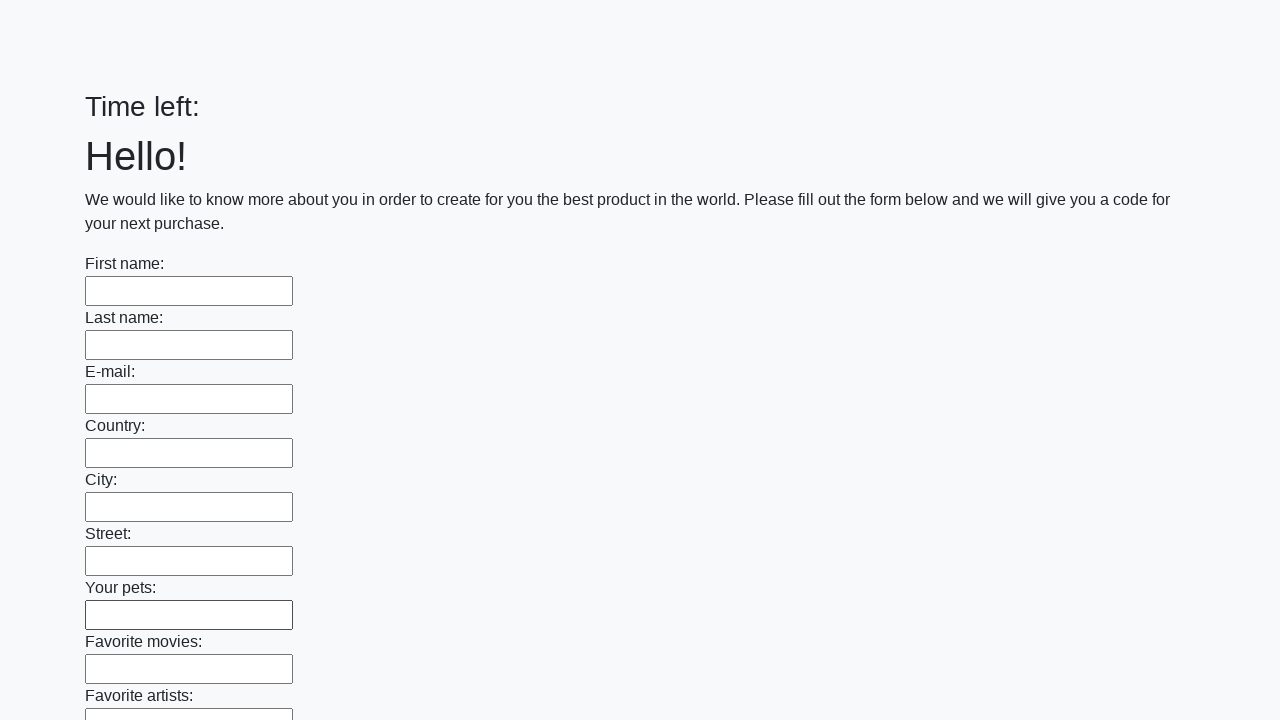

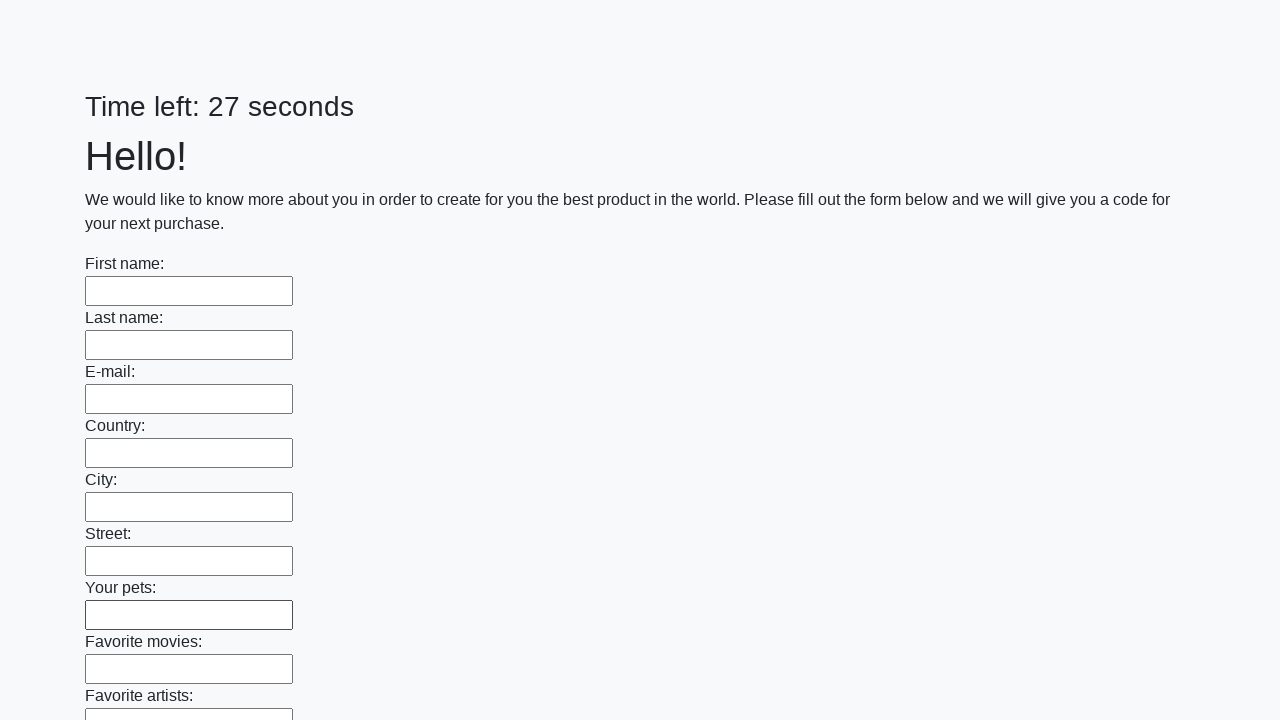